Fills all input fields on a large form with placeholder text and submits the form.

Starting URL: http://suninjuly.github.io/huge_form.html

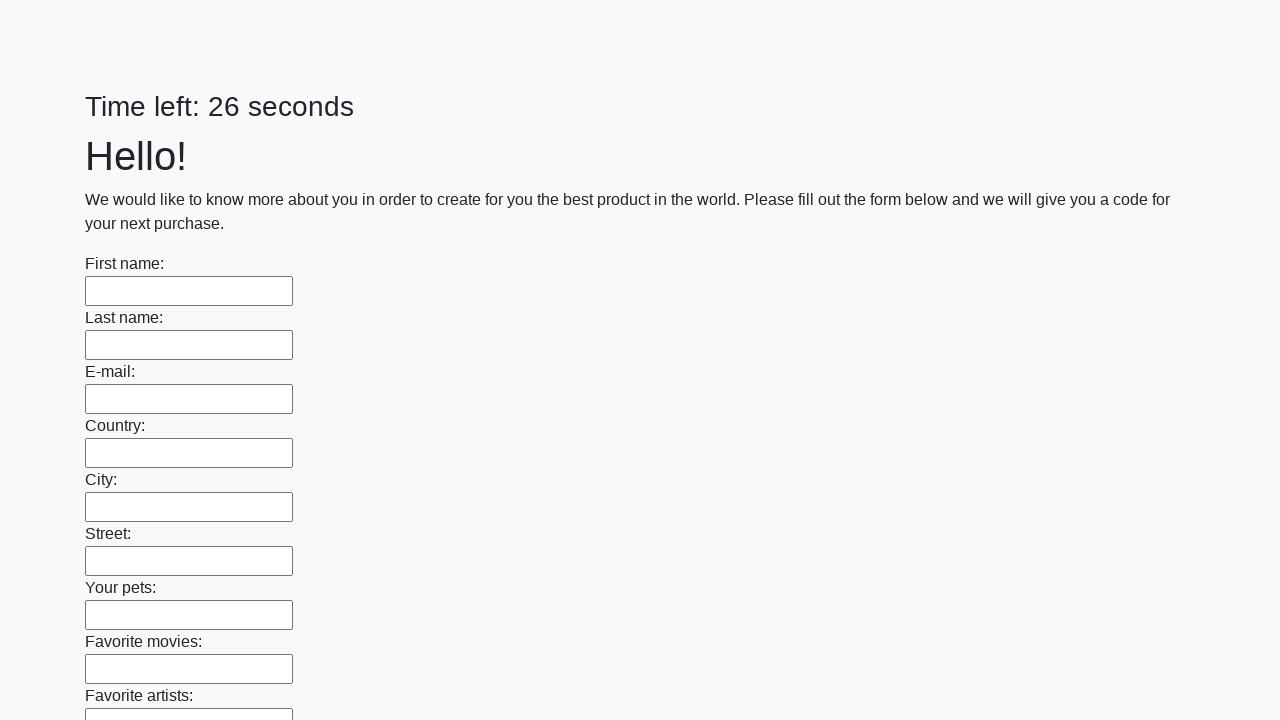

Navigated to huge form page
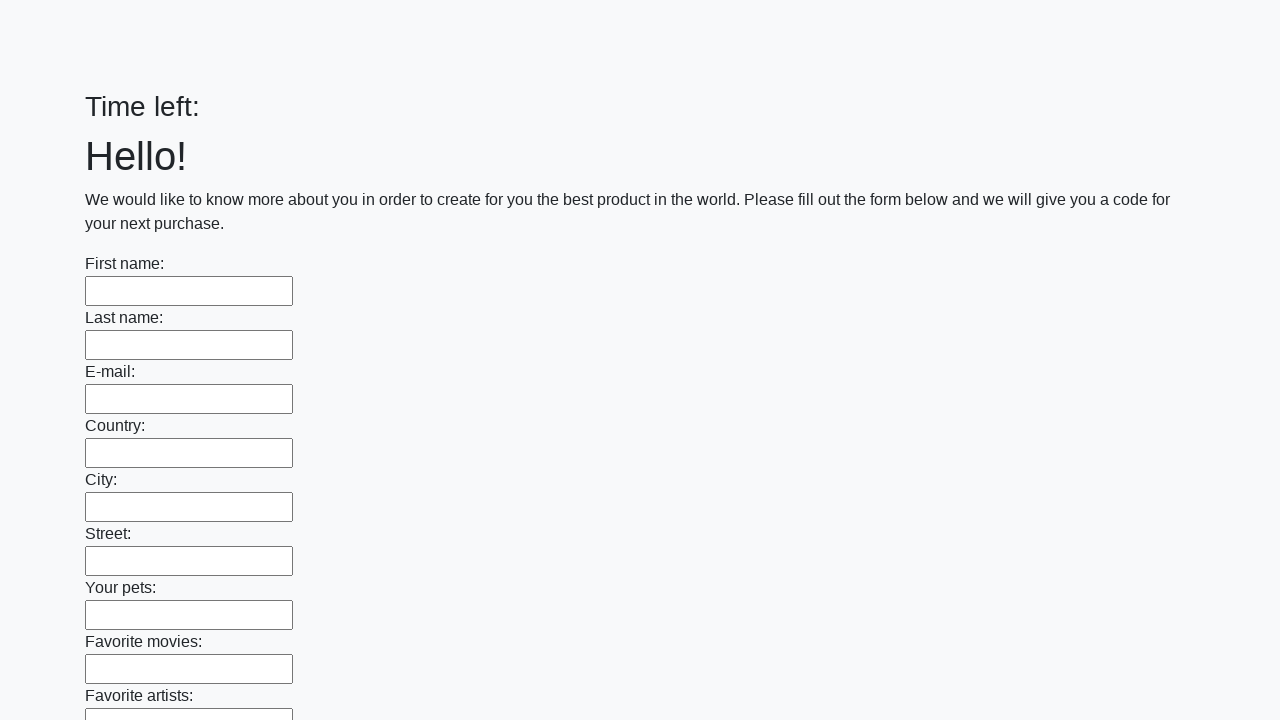

Filled input field with 'test_value' on input >> nth=0
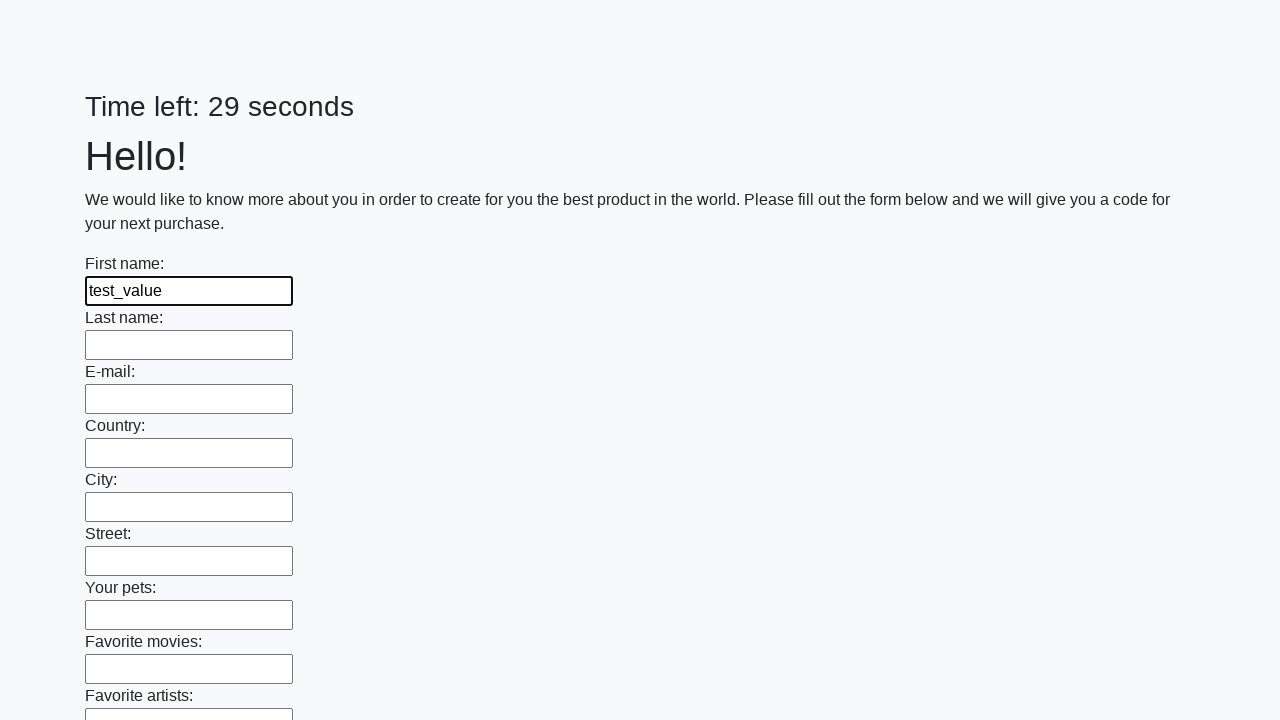

Filled input field with 'test_value' on input >> nth=1
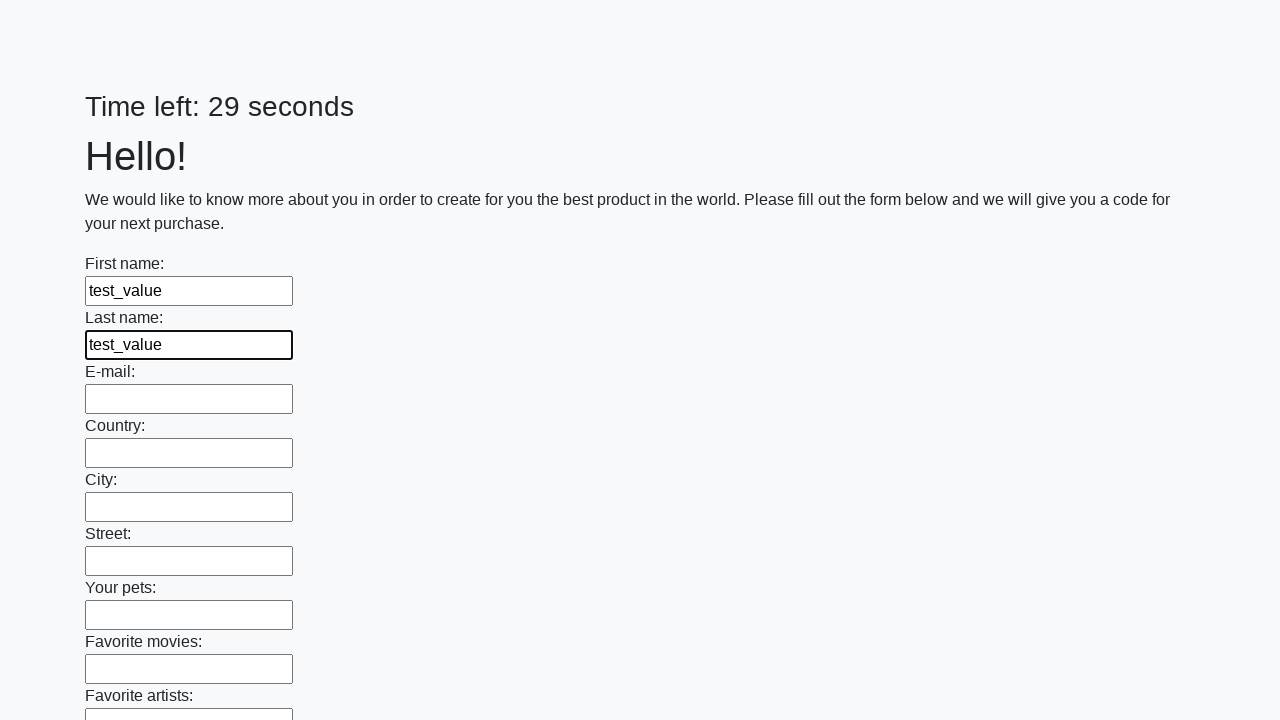

Filled input field with 'test_value' on input >> nth=2
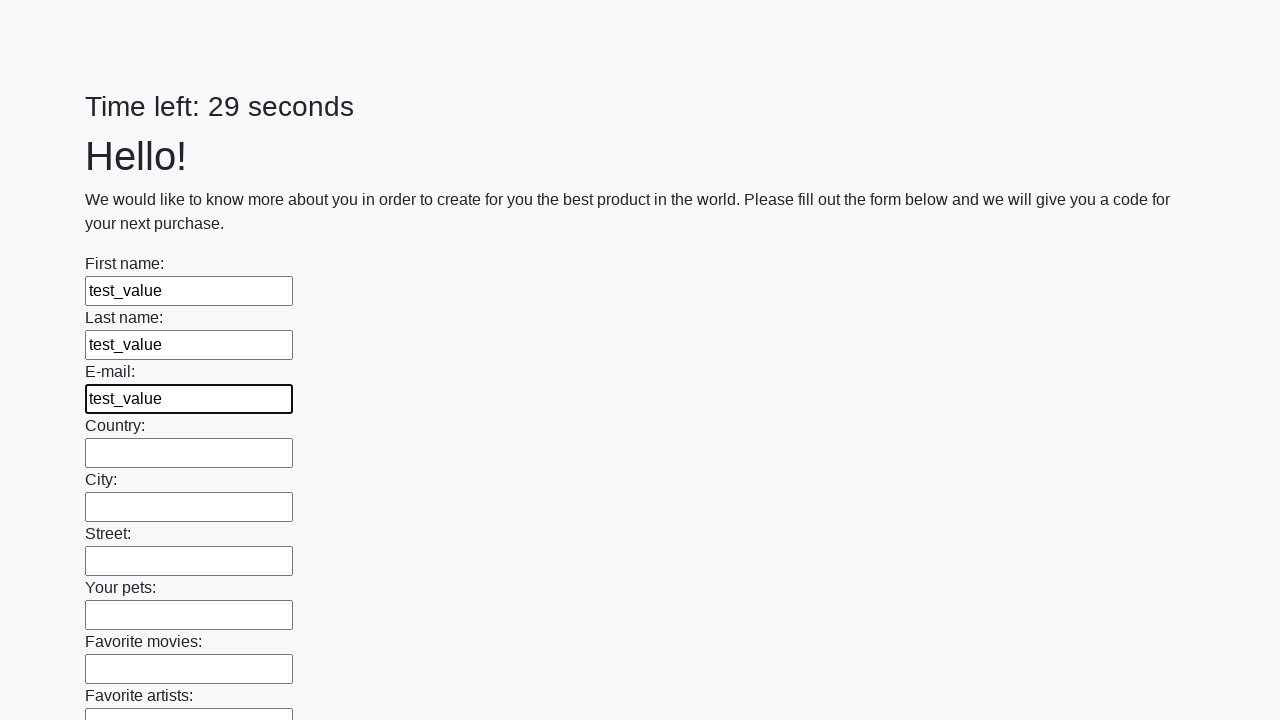

Filled input field with 'test_value' on input >> nth=3
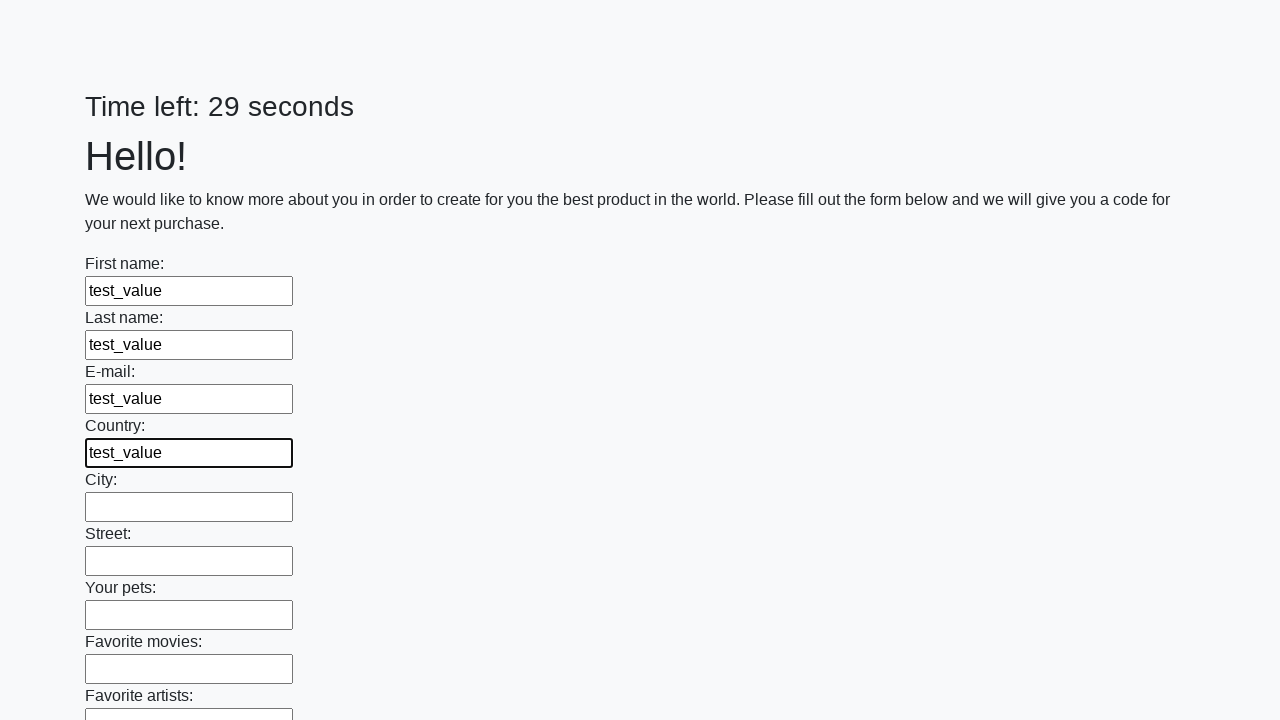

Filled input field with 'test_value' on input >> nth=4
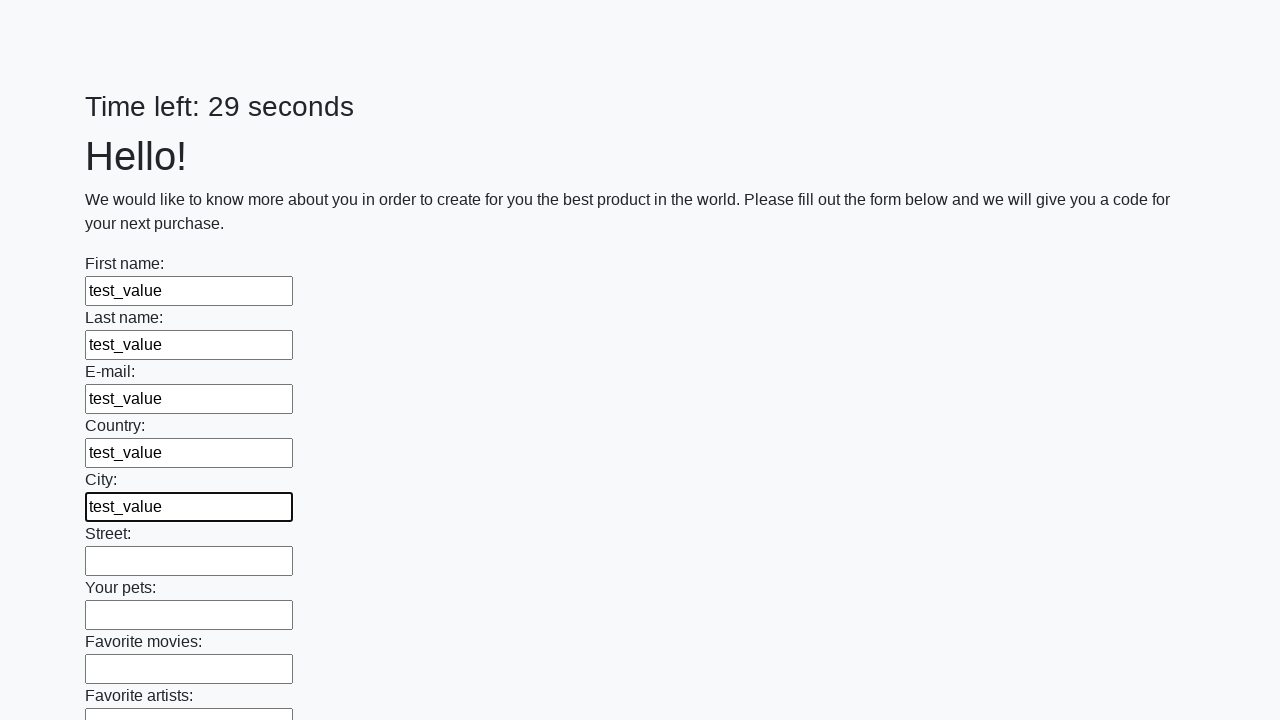

Filled input field with 'test_value' on input >> nth=5
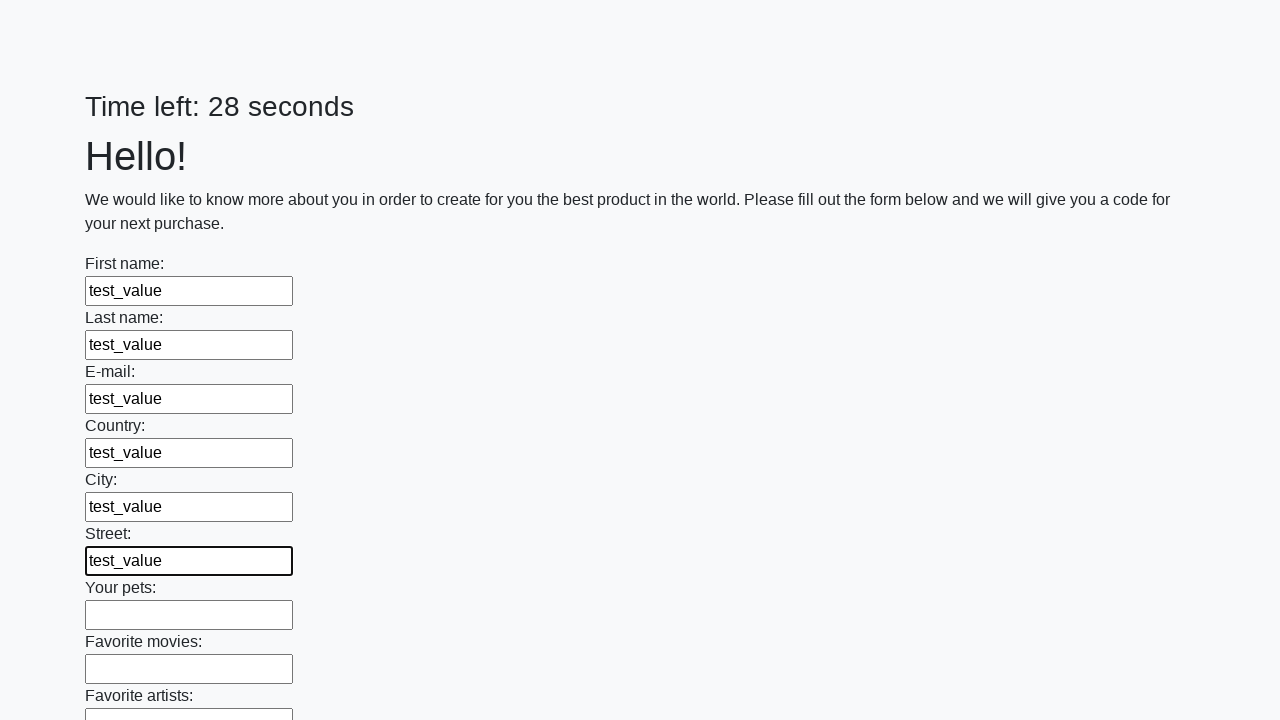

Filled input field with 'test_value' on input >> nth=6
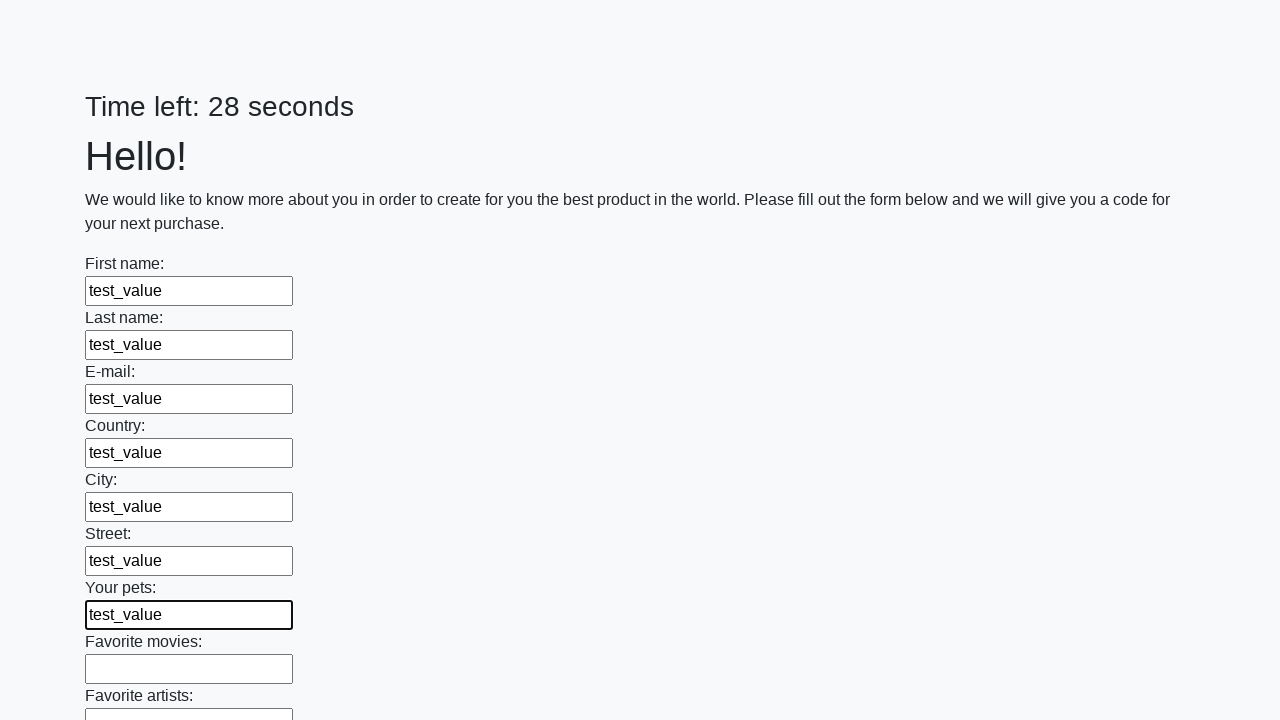

Filled input field with 'test_value' on input >> nth=7
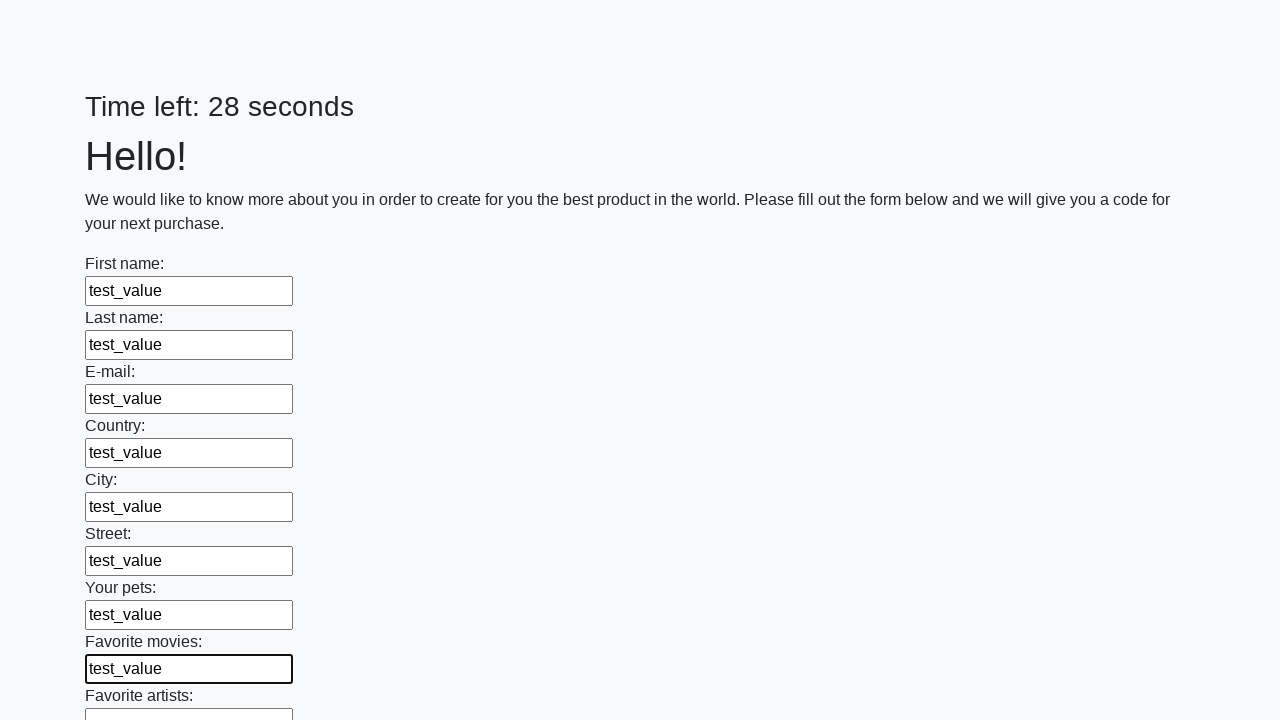

Filled input field with 'test_value' on input >> nth=8
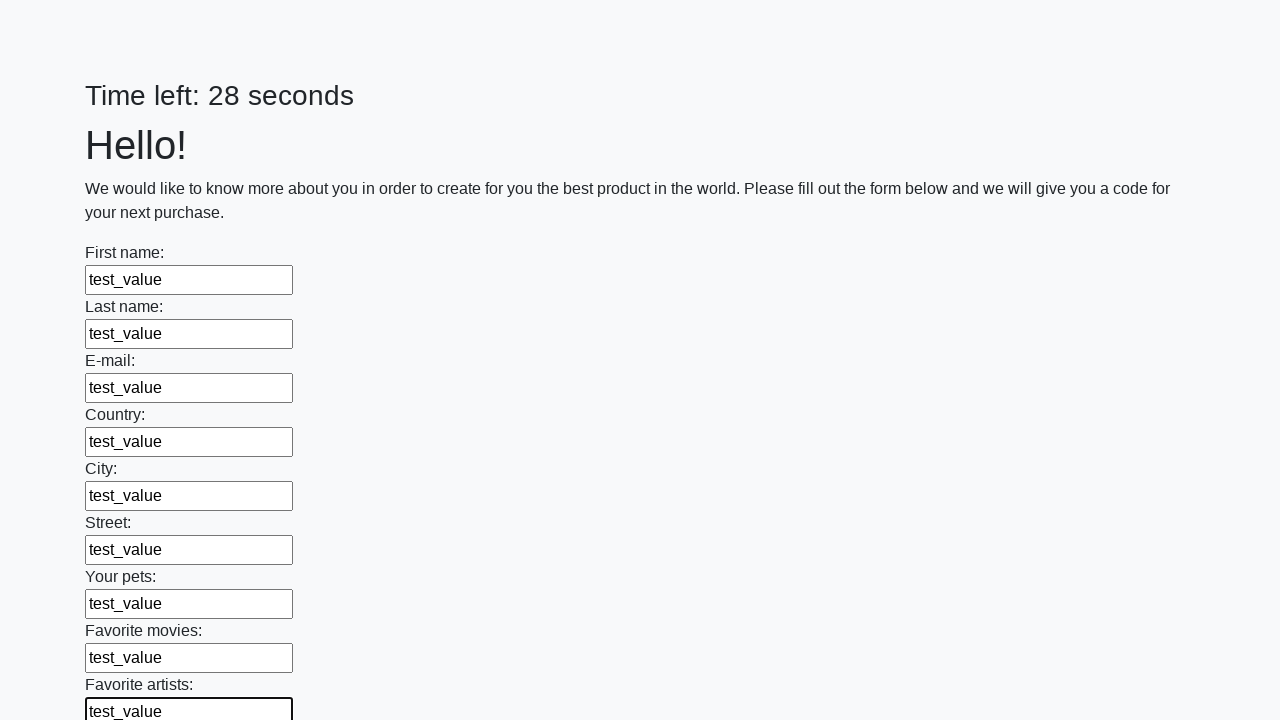

Filled input field with 'test_value' on input >> nth=9
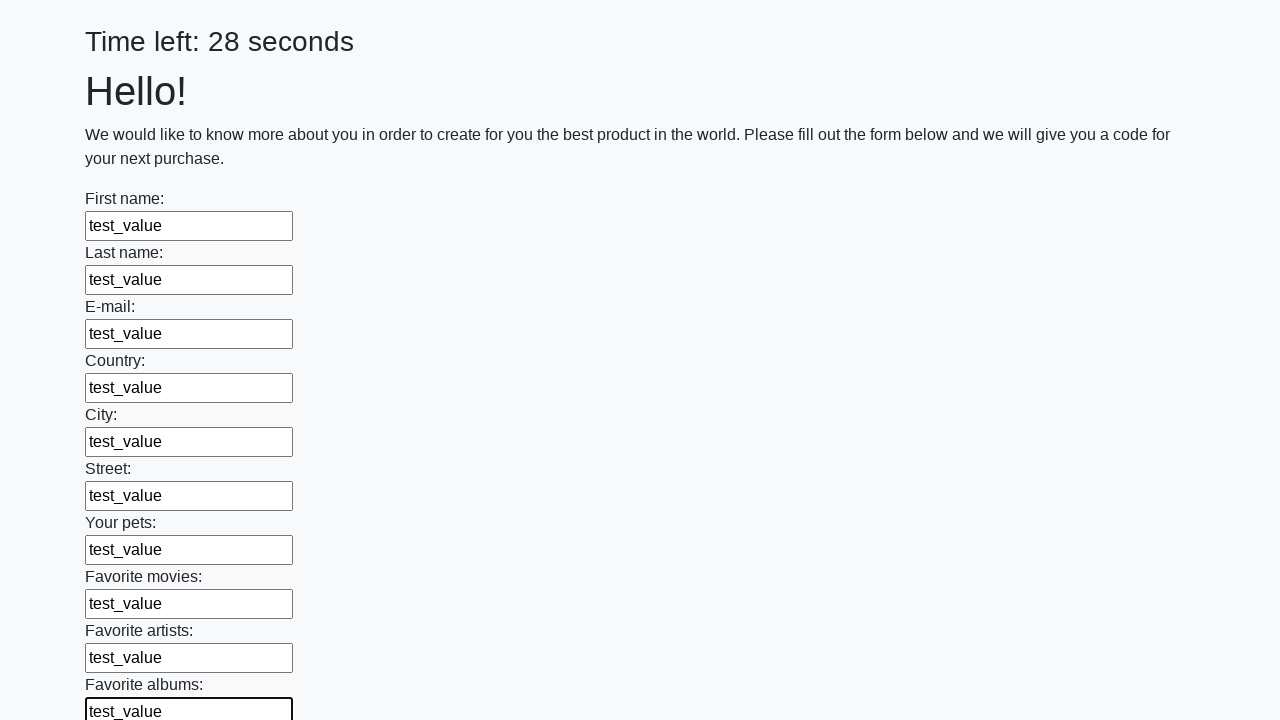

Filled input field with 'test_value' on input >> nth=10
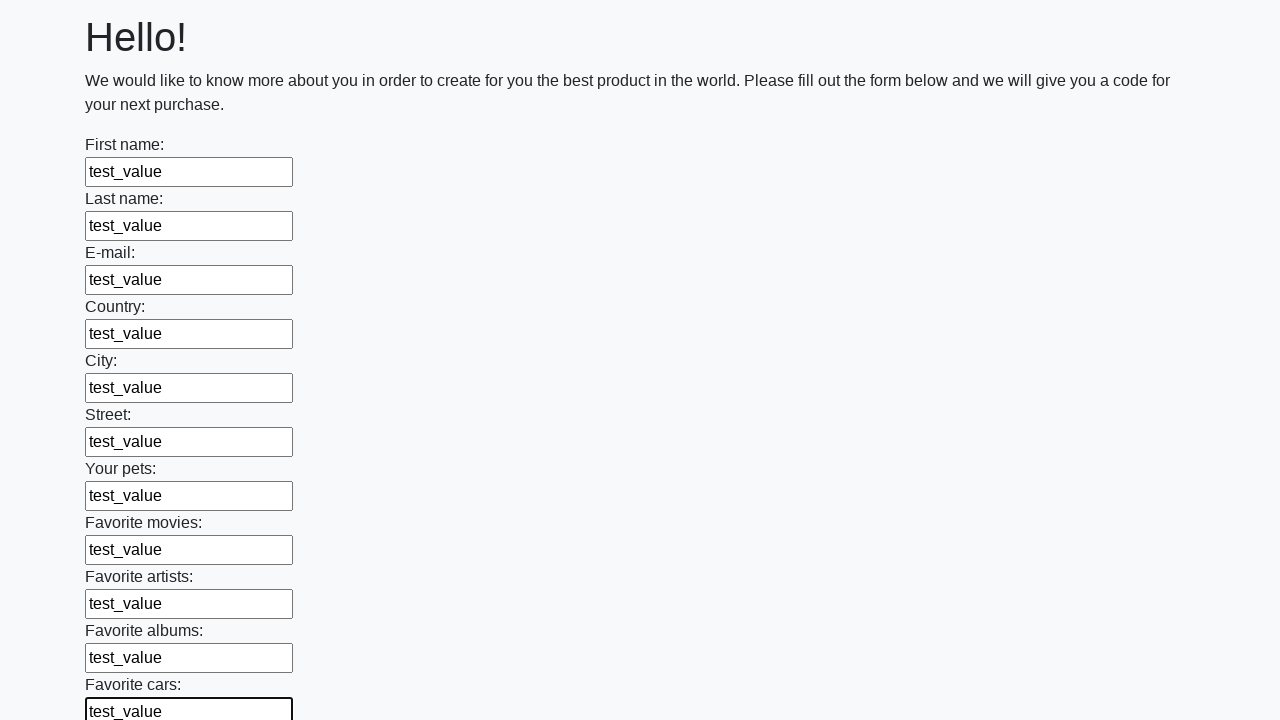

Filled input field with 'test_value' on input >> nth=11
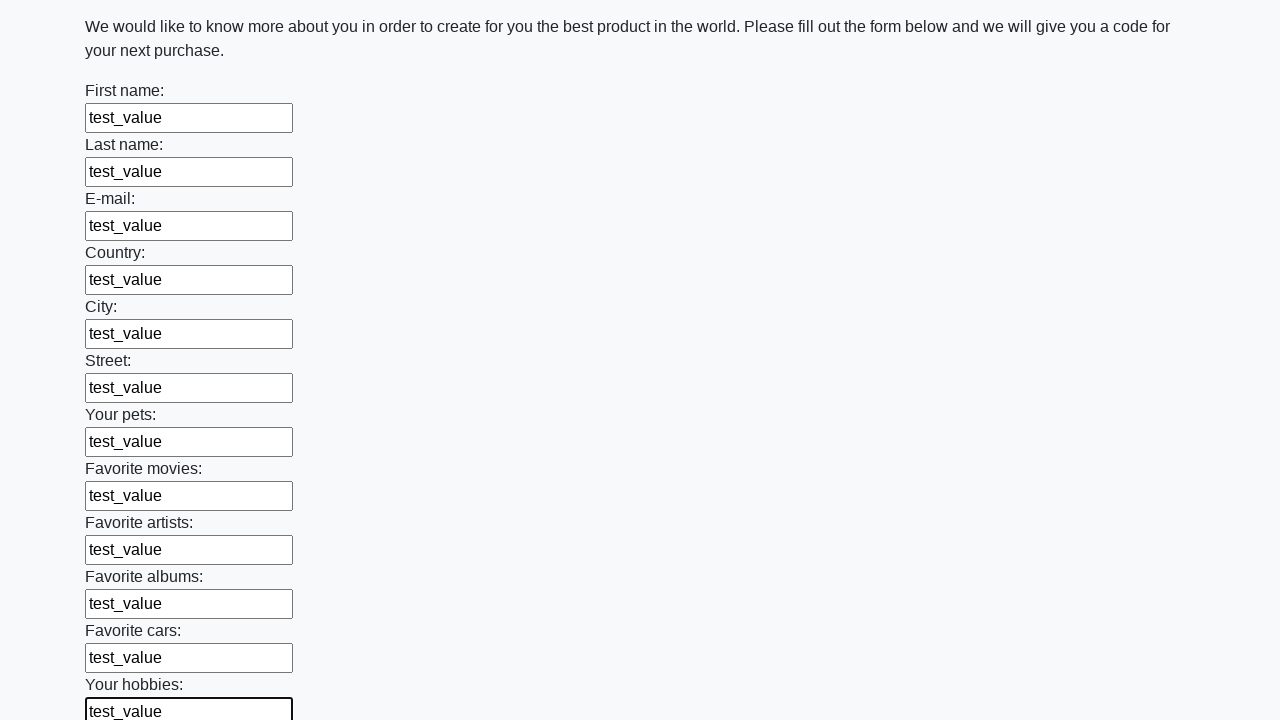

Filled input field with 'test_value' on input >> nth=12
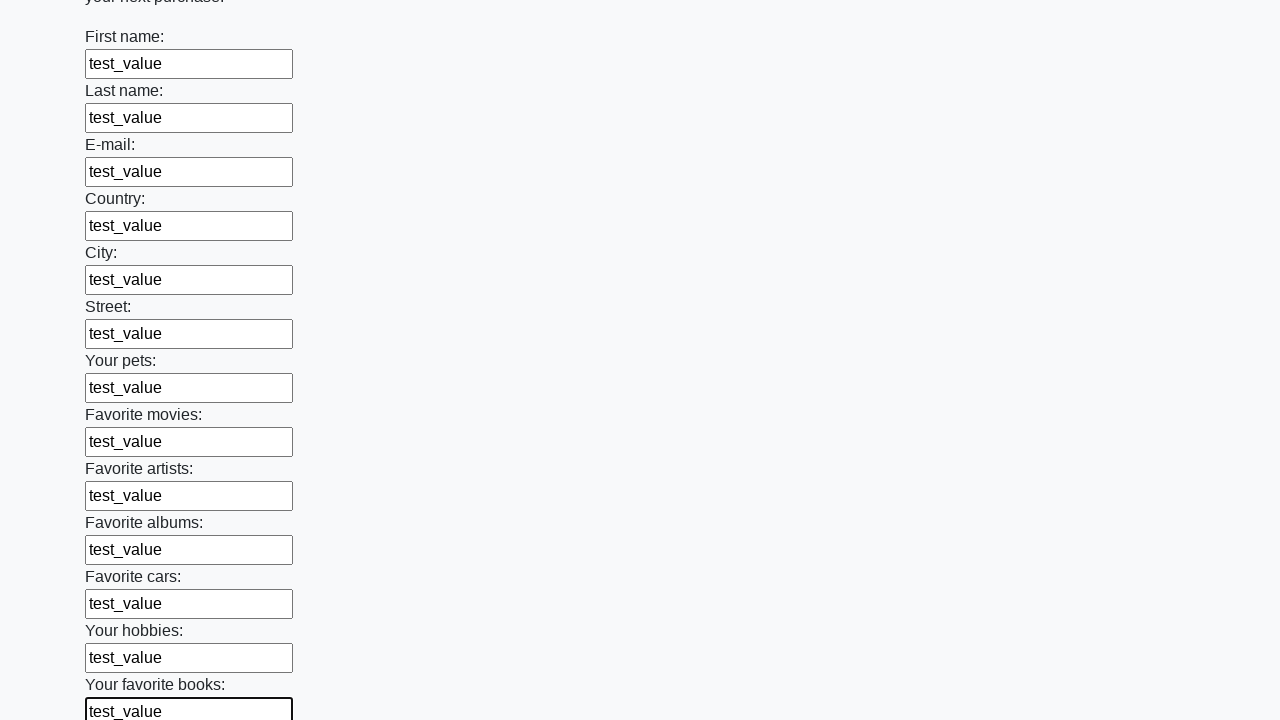

Filled input field with 'test_value' on input >> nth=13
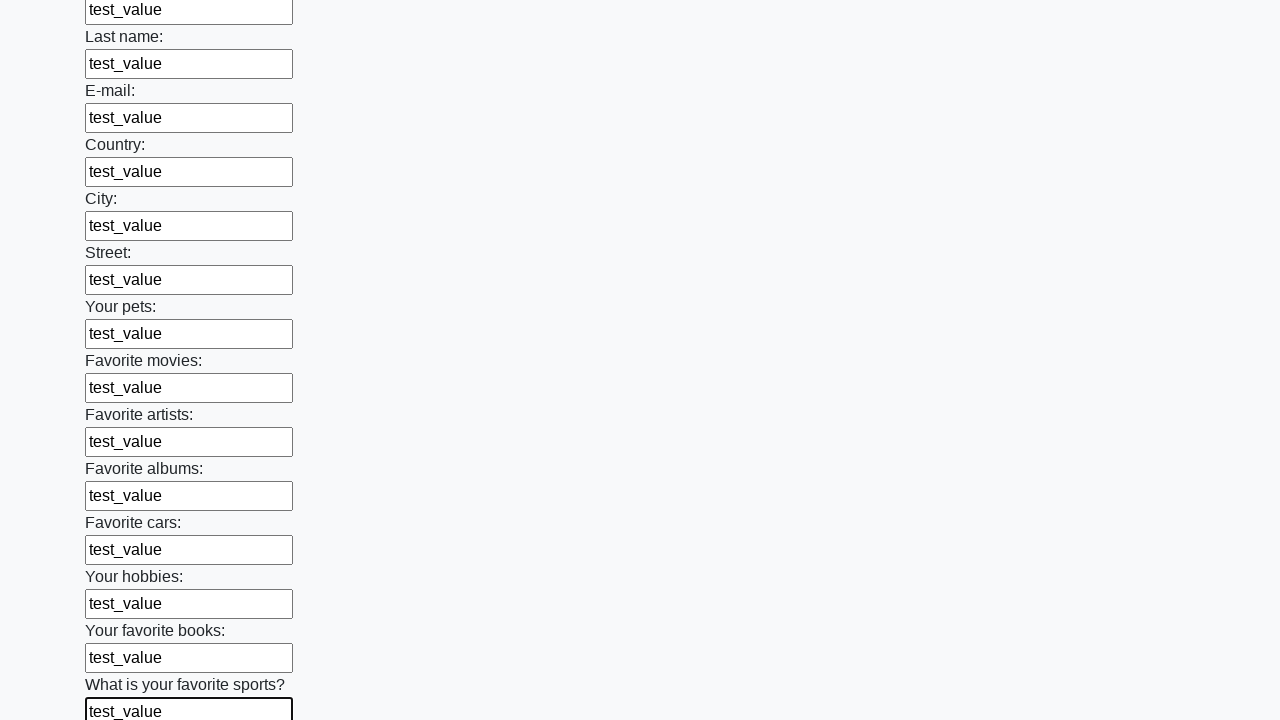

Filled input field with 'test_value' on input >> nth=14
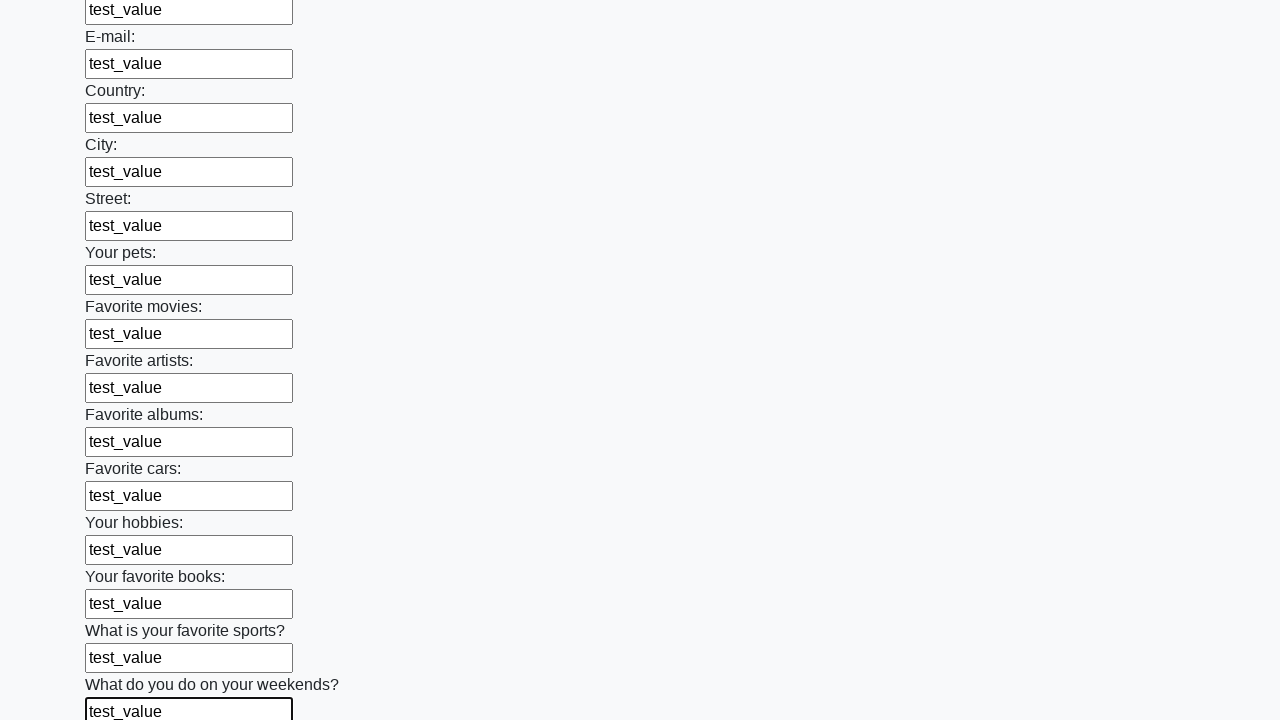

Filled input field with 'test_value' on input >> nth=15
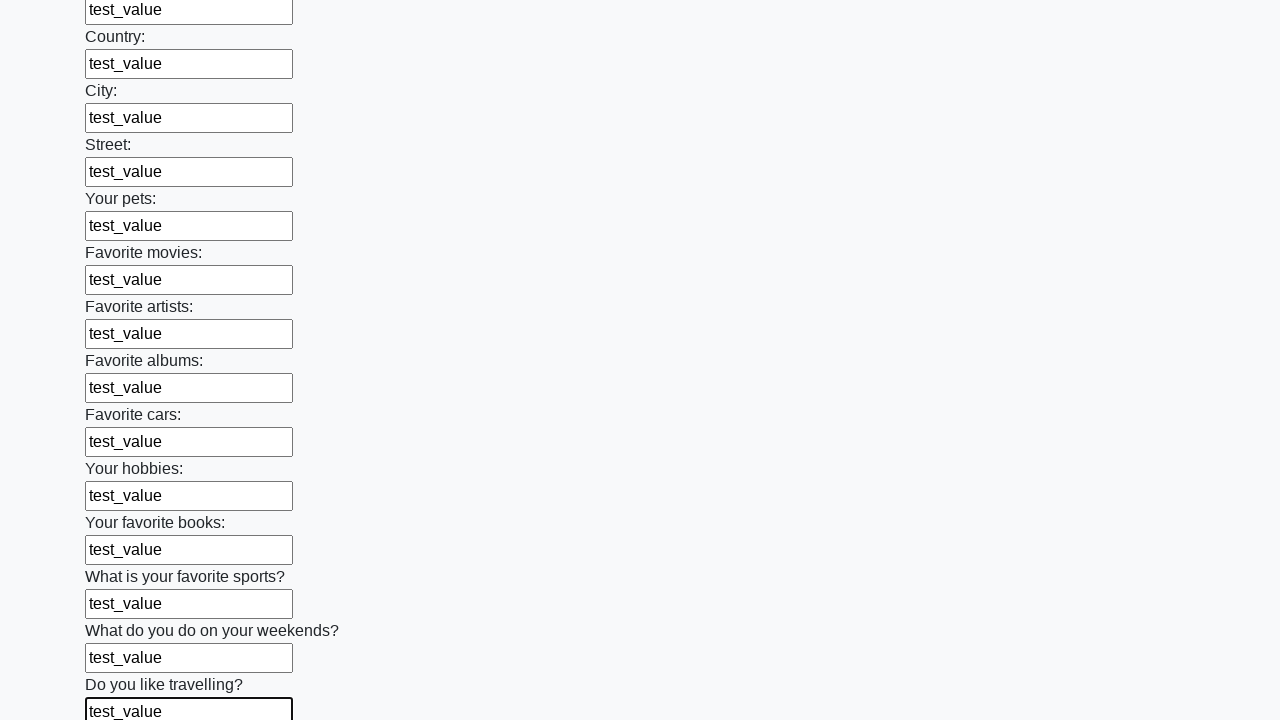

Filled input field with 'test_value' on input >> nth=16
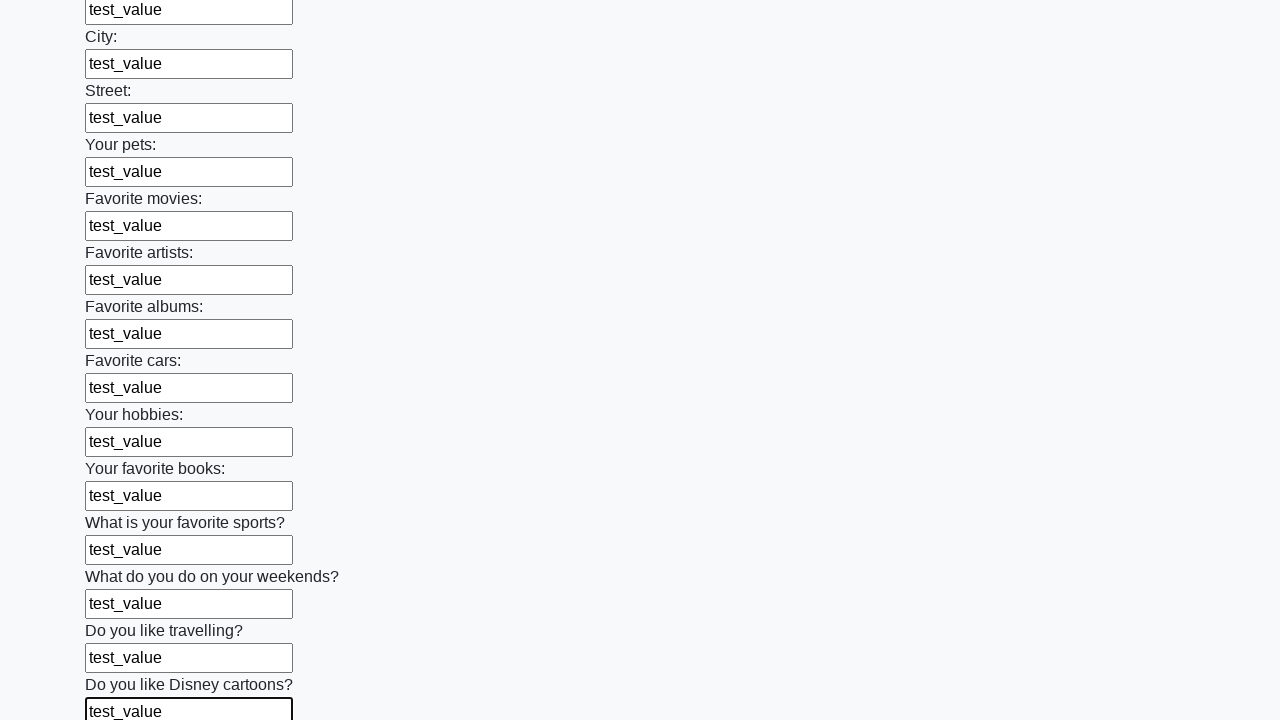

Filled input field with 'test_value' on input >> nth=17
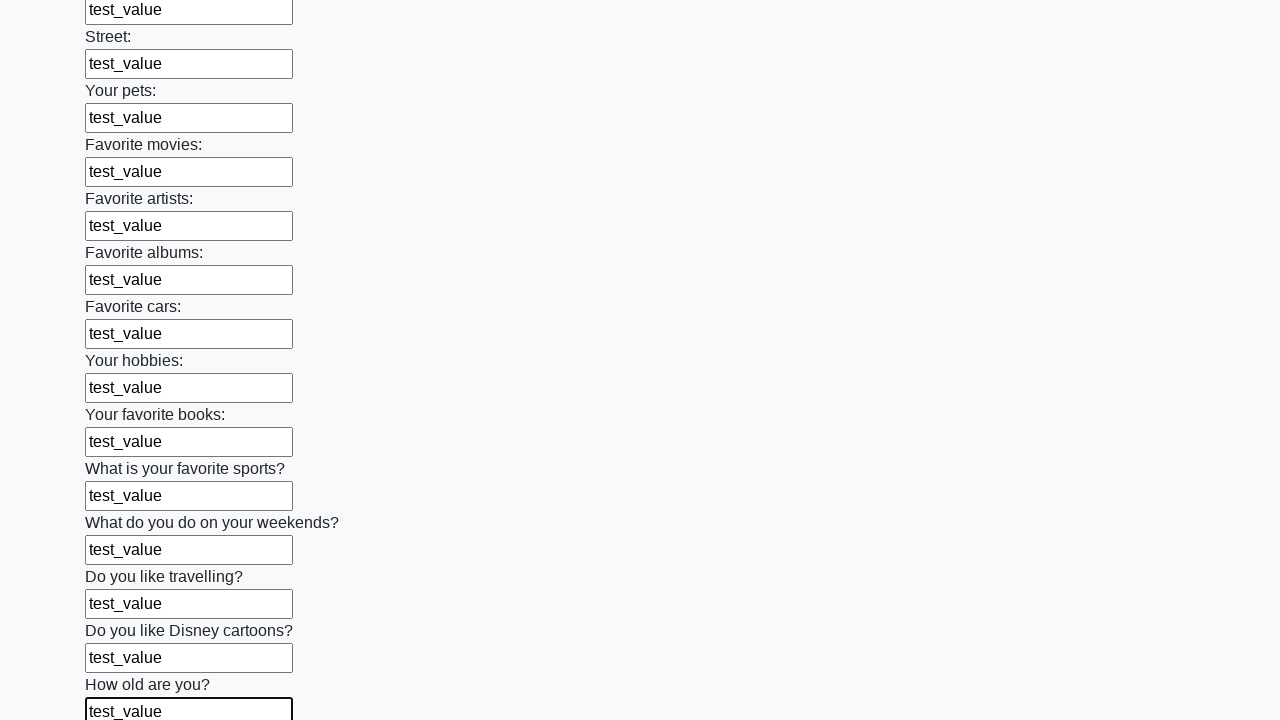

Filled input field with 'test_value' on input >> nth=18
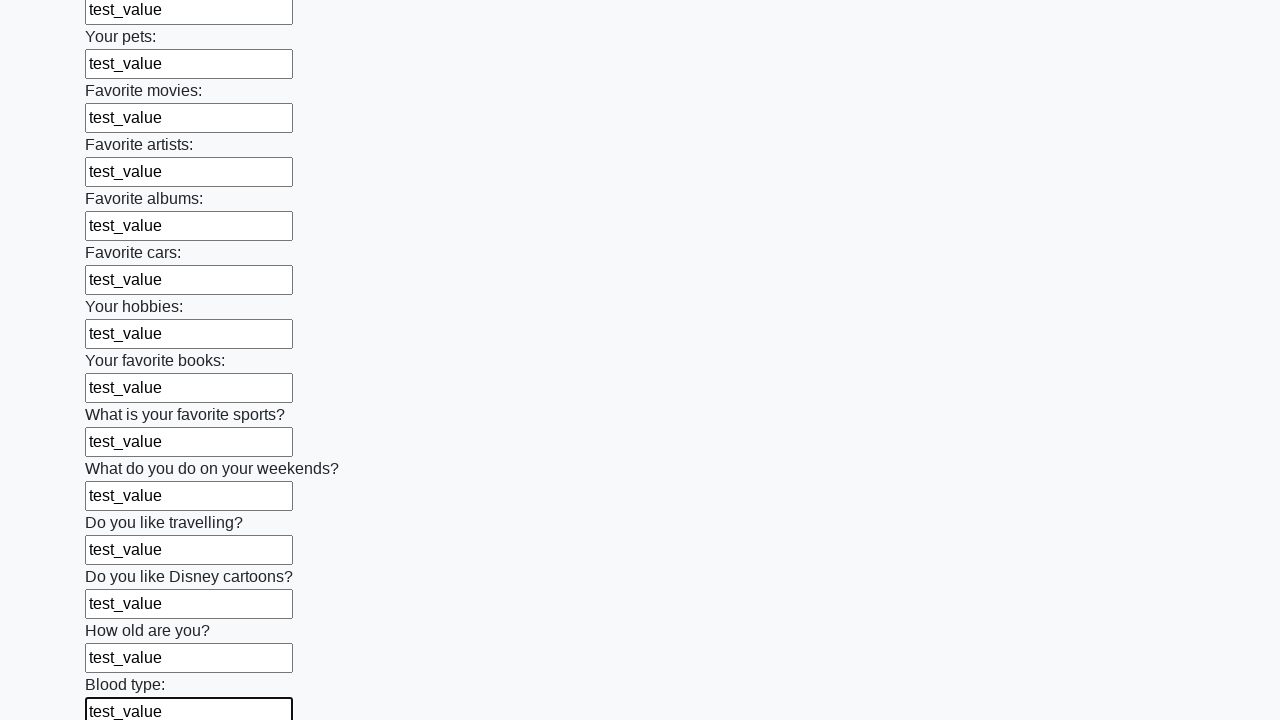

Filled input field with 'test_value' on input >> nth=19
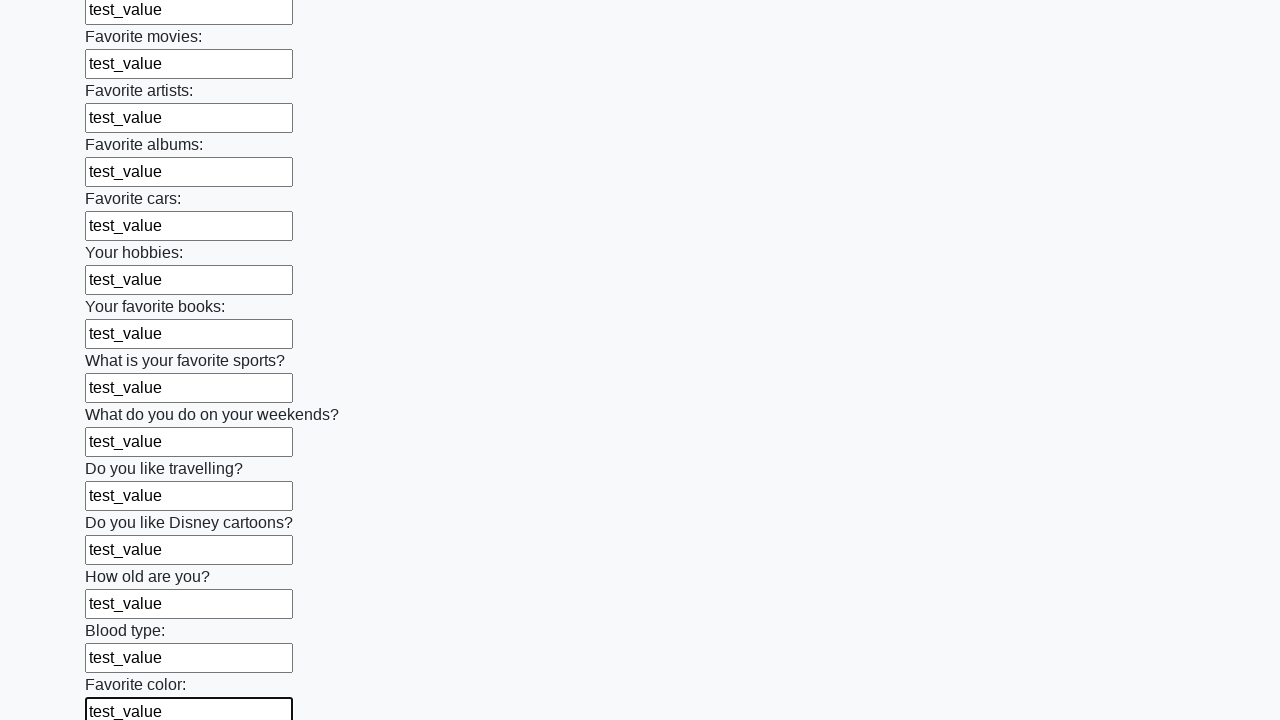

Filled input field with 'test_value' on input >> nth=20
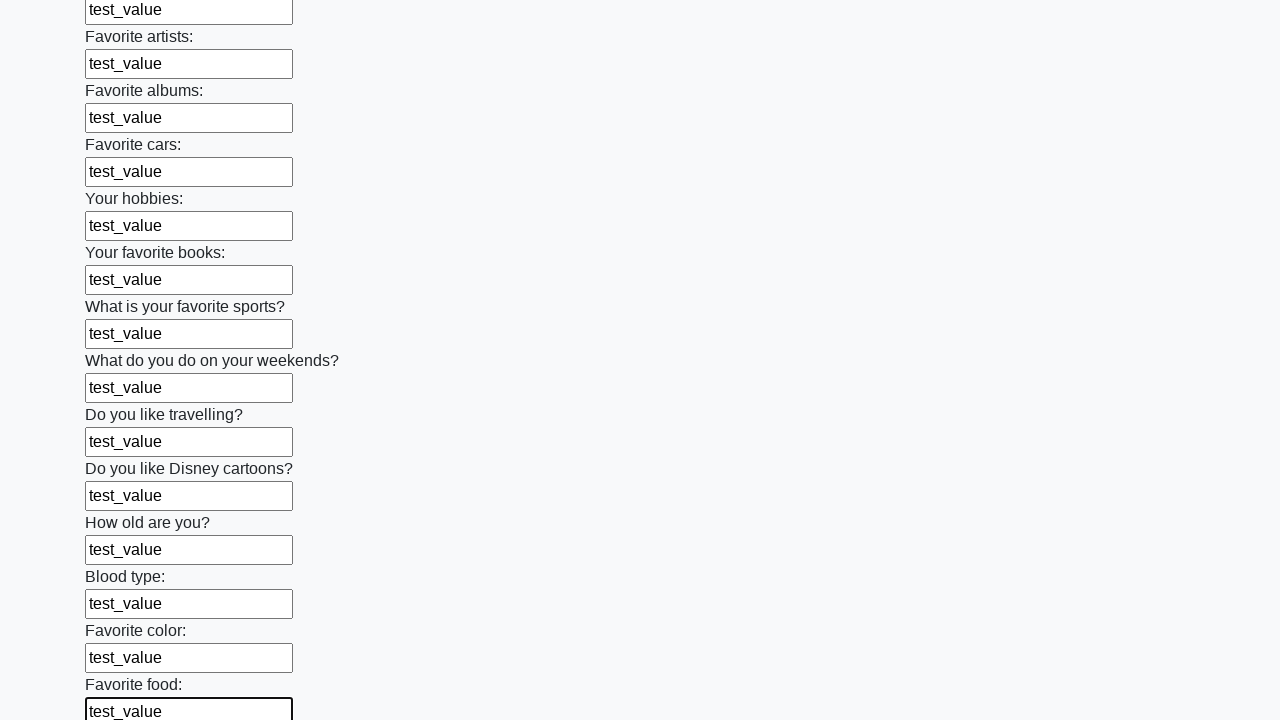

Filled input field with 'test_value' on input >> nth=21
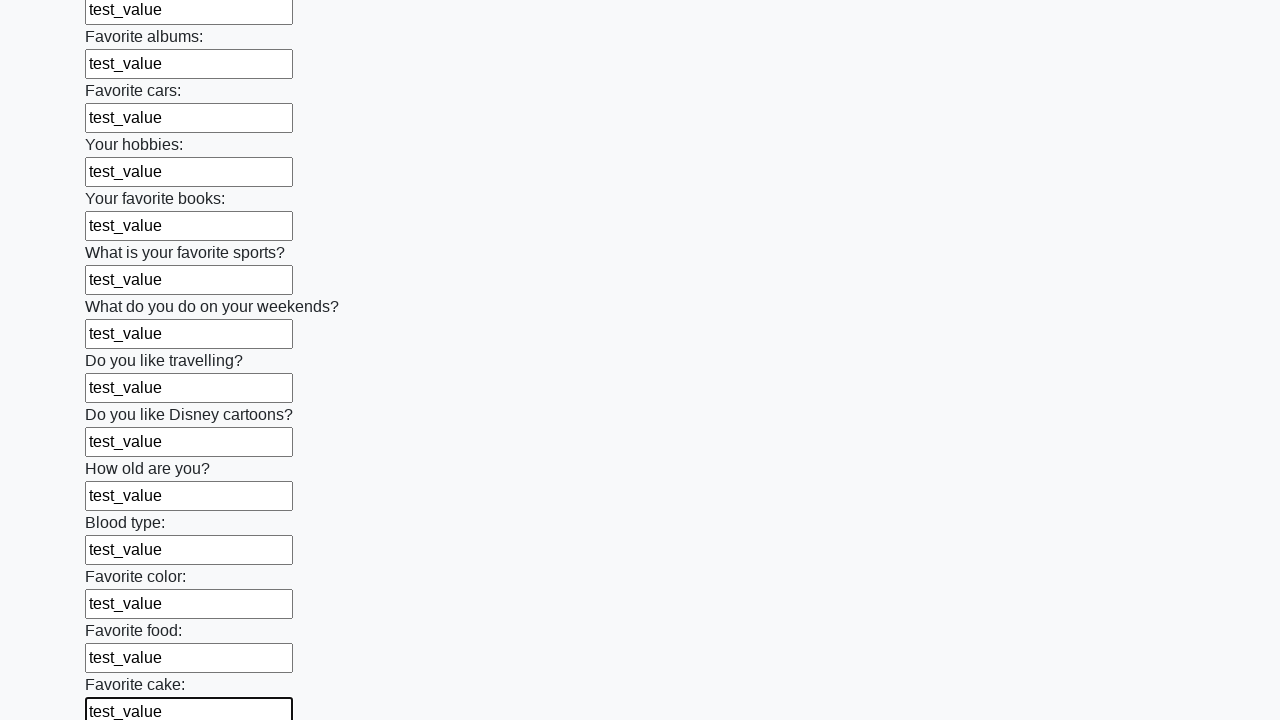

Filled input field with 'test_value' on input >> nth=22
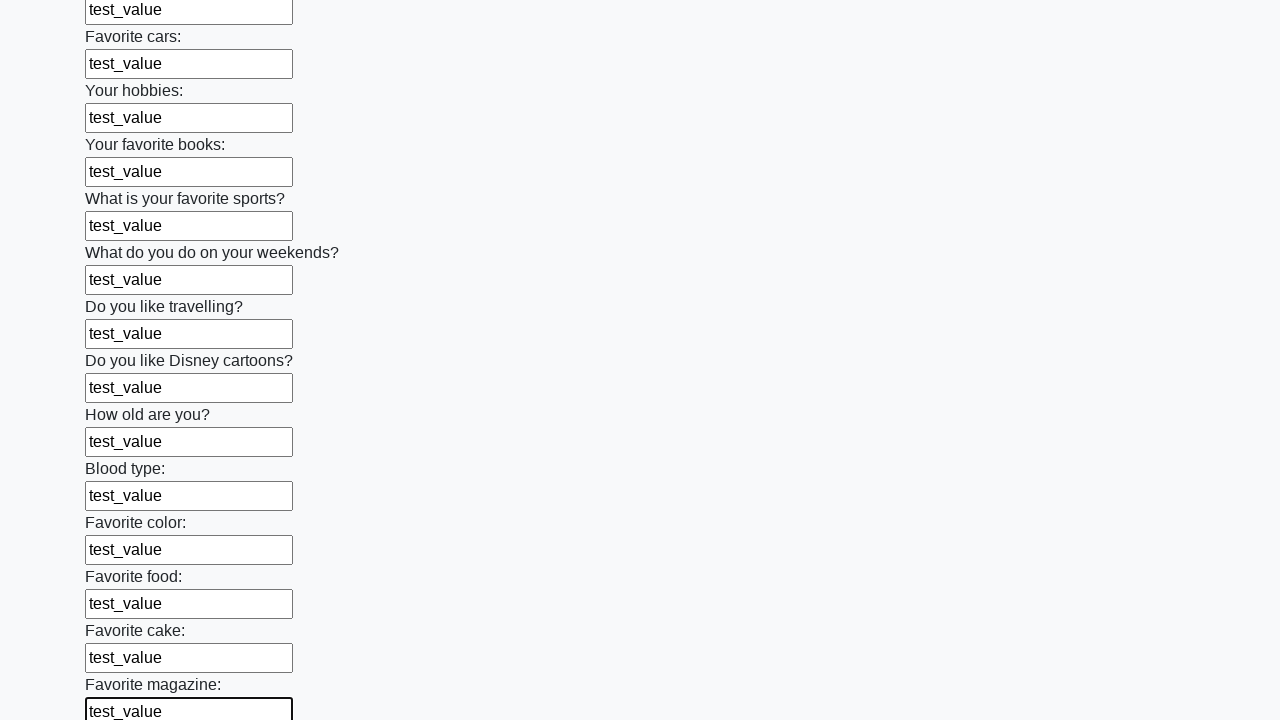

Filled input field with 'test_value' on input >> nth=23
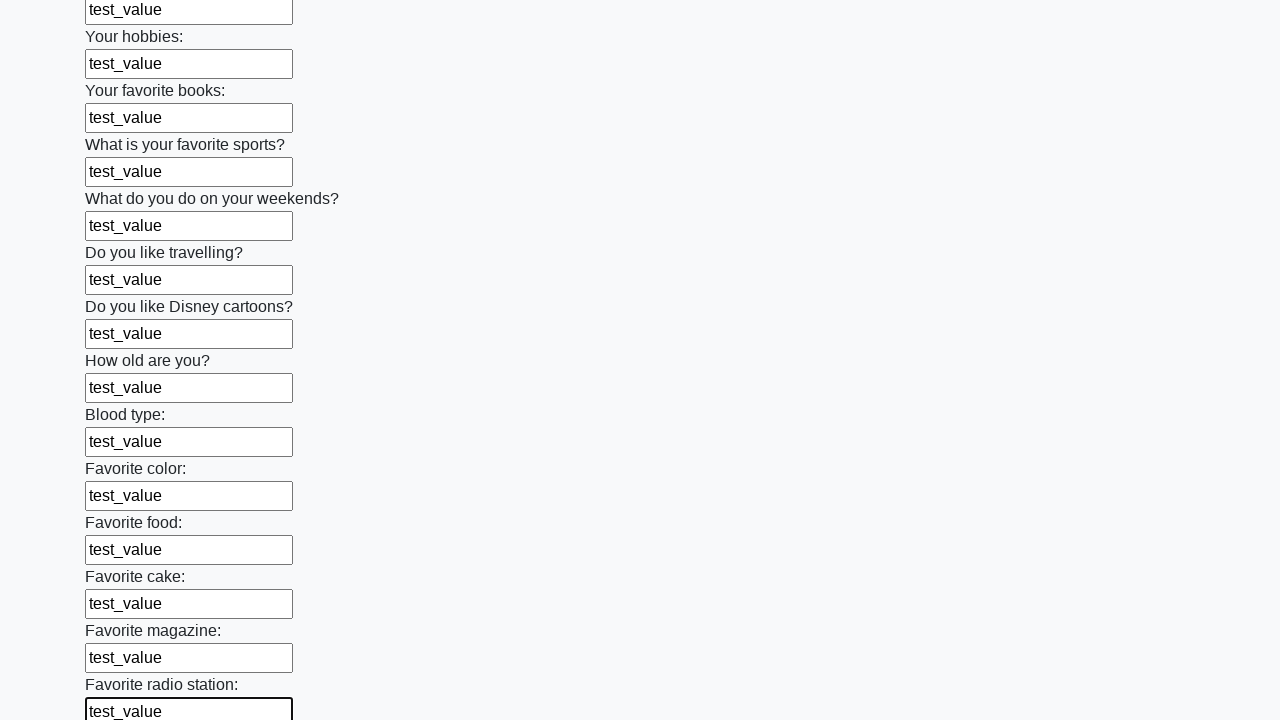

Filled input field with 'test_value' on input >> nth=24
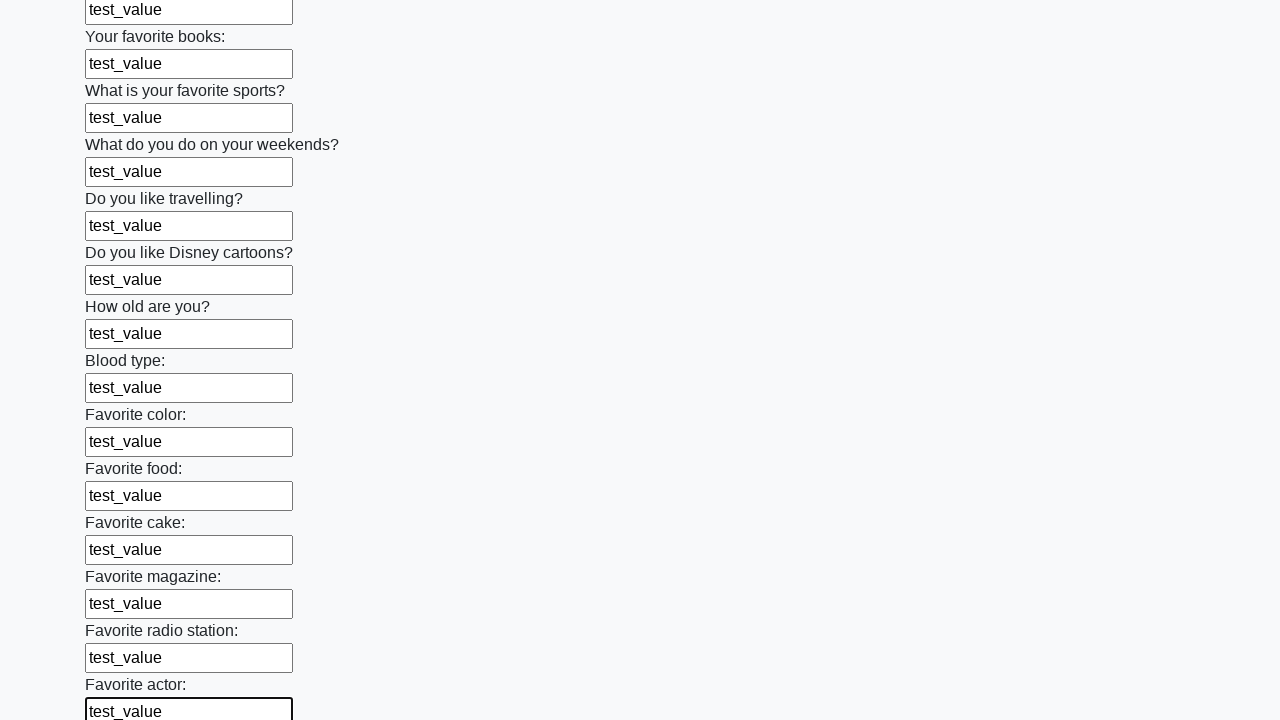

Filled input field with 'test_value' on input >> nth=25
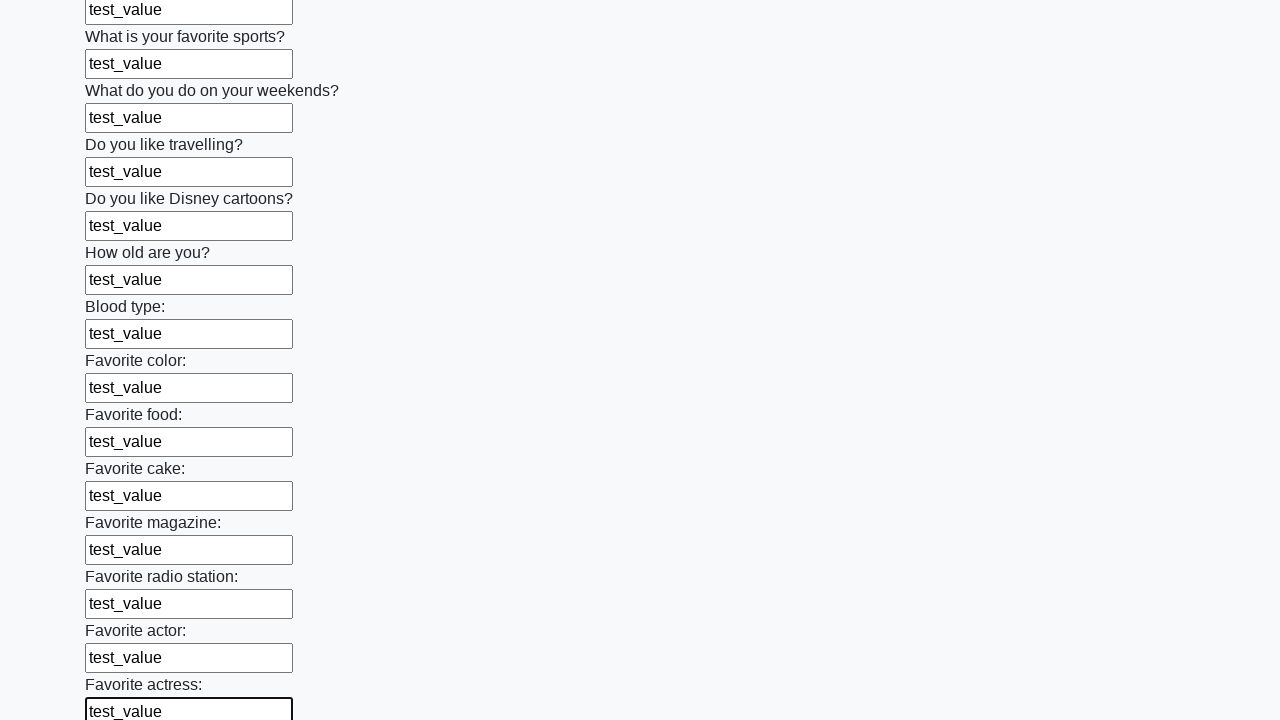

Filled input field with 'test_value' on input >> nth=26
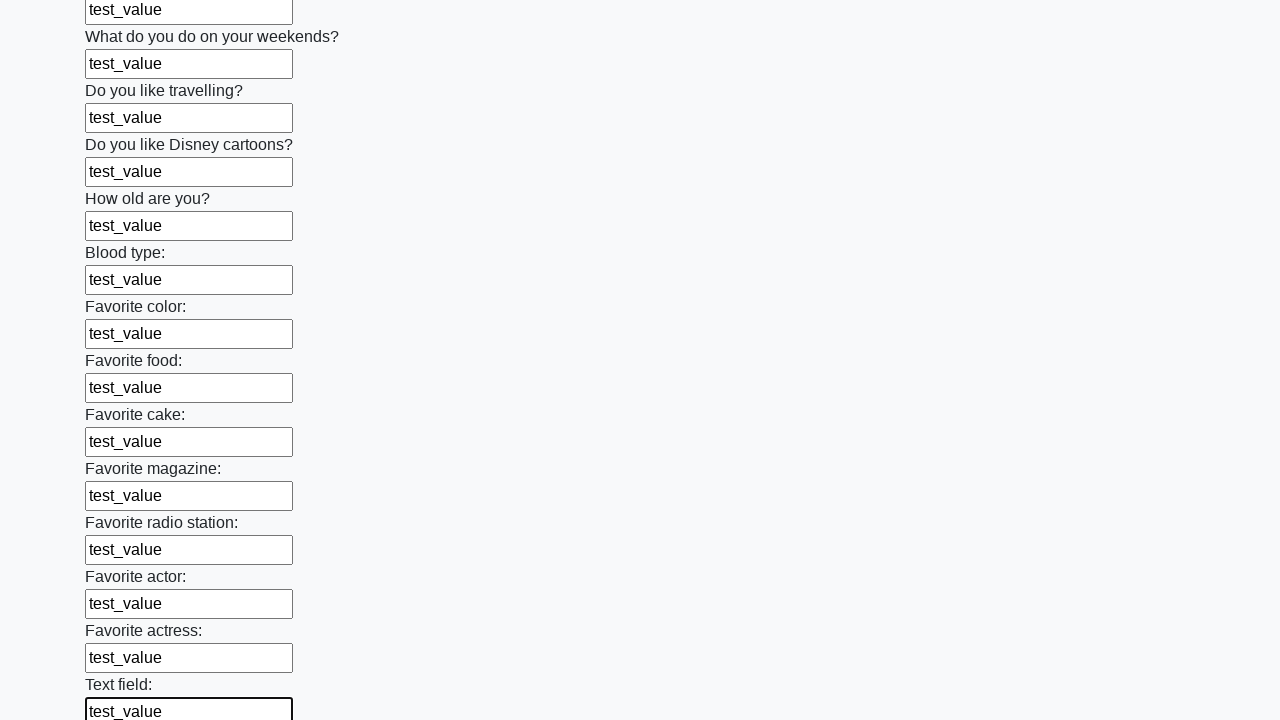

Filled input field with 'test_value' on input >> nth=27
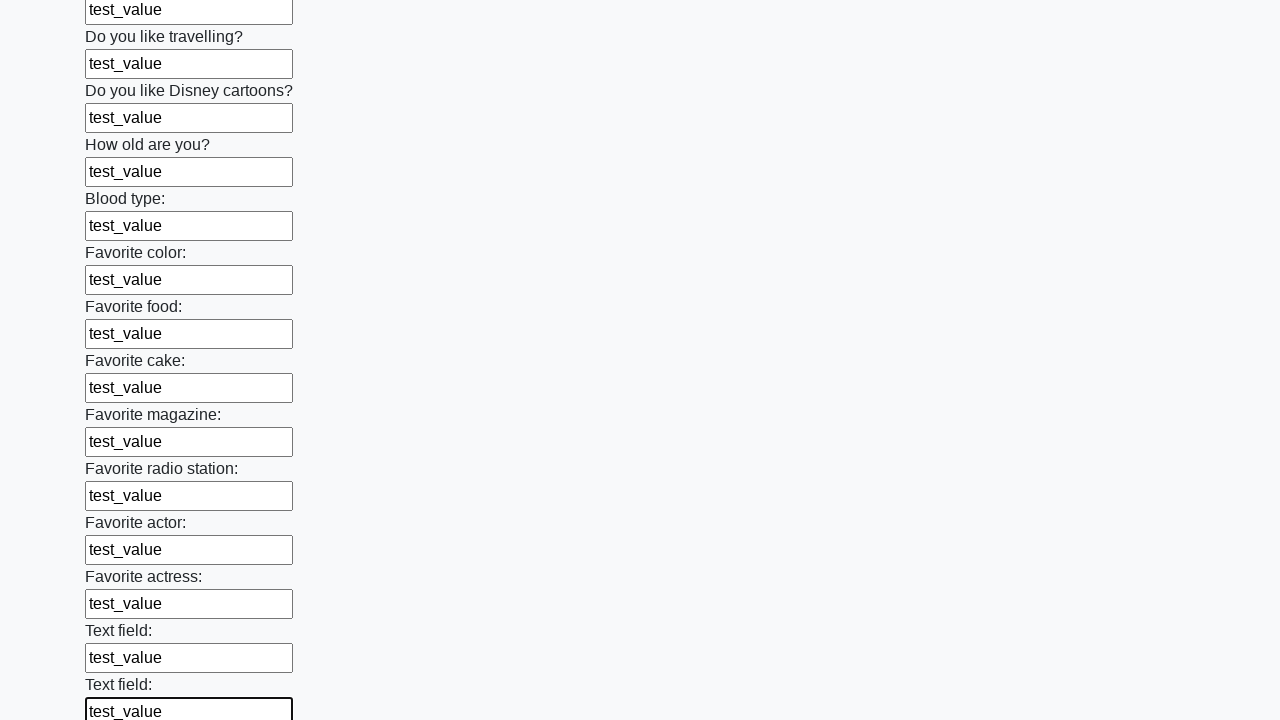

Filled input field with 'test_value' on input >> nth=28
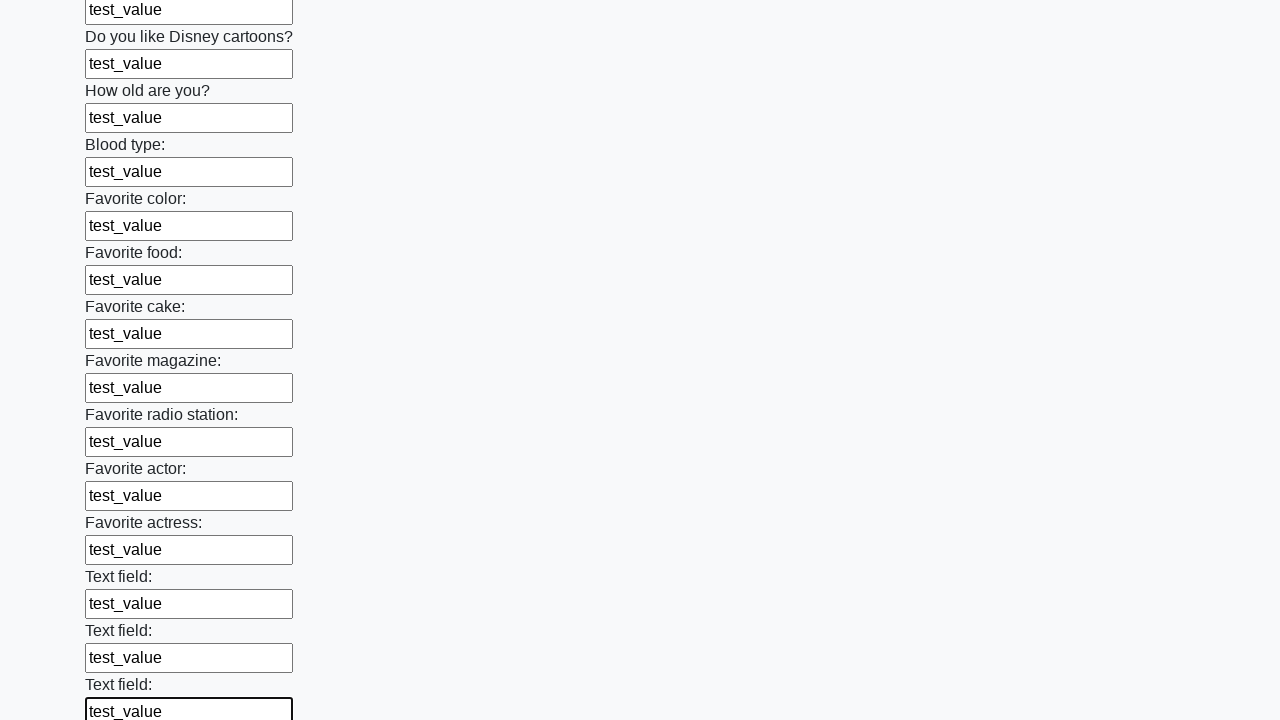

Filled input field with 'test_value' on input >> nth=29
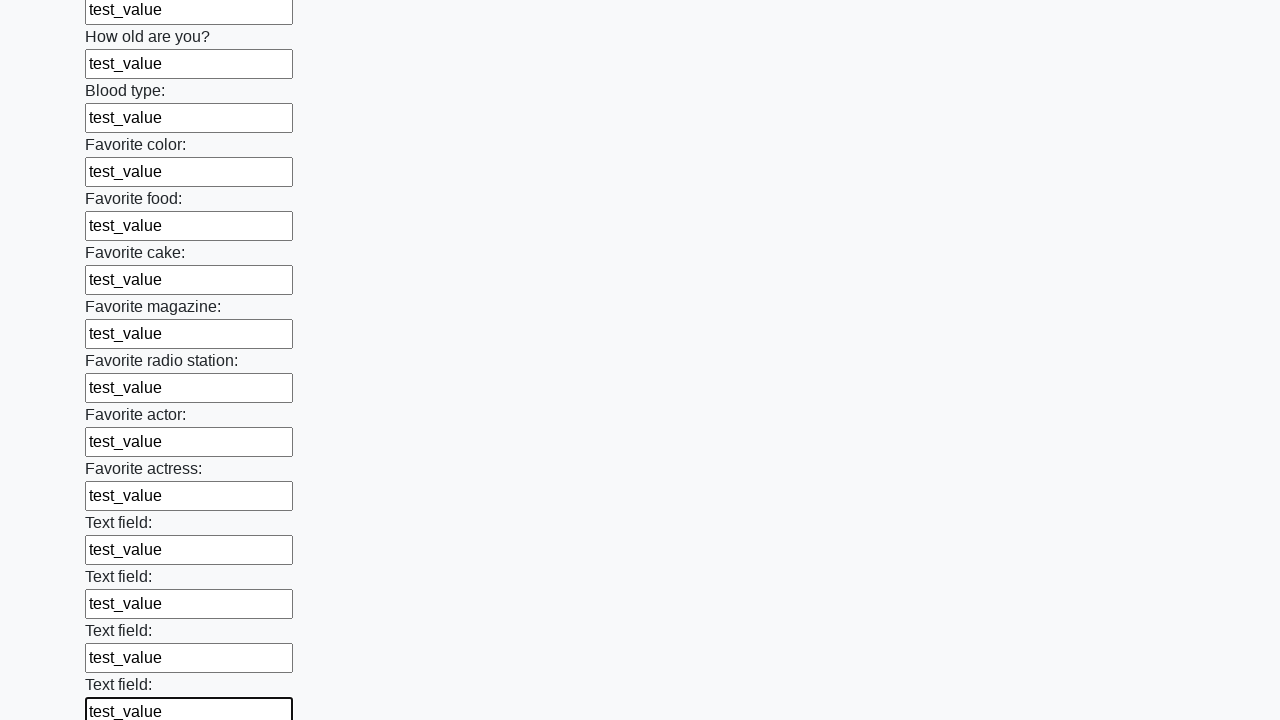

Filled input field with 'test_value' on input >> nth=30
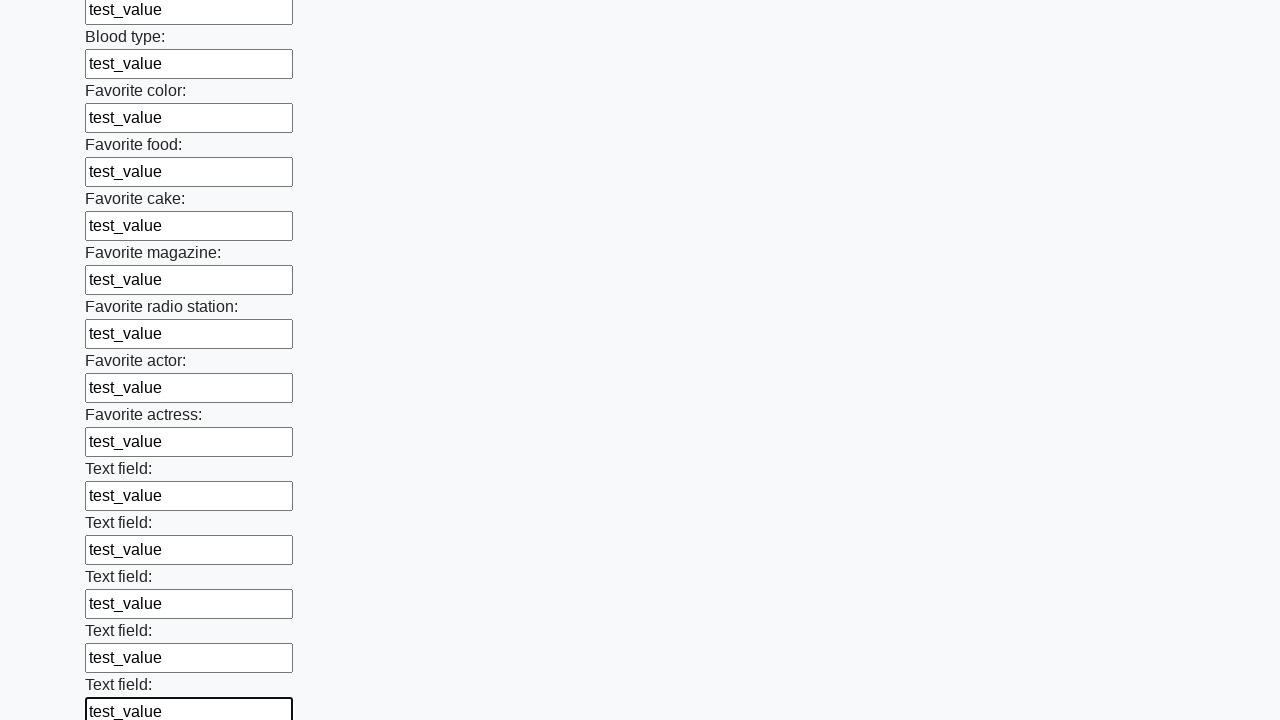

Filled input field with 'test_value' on input >> nth=31
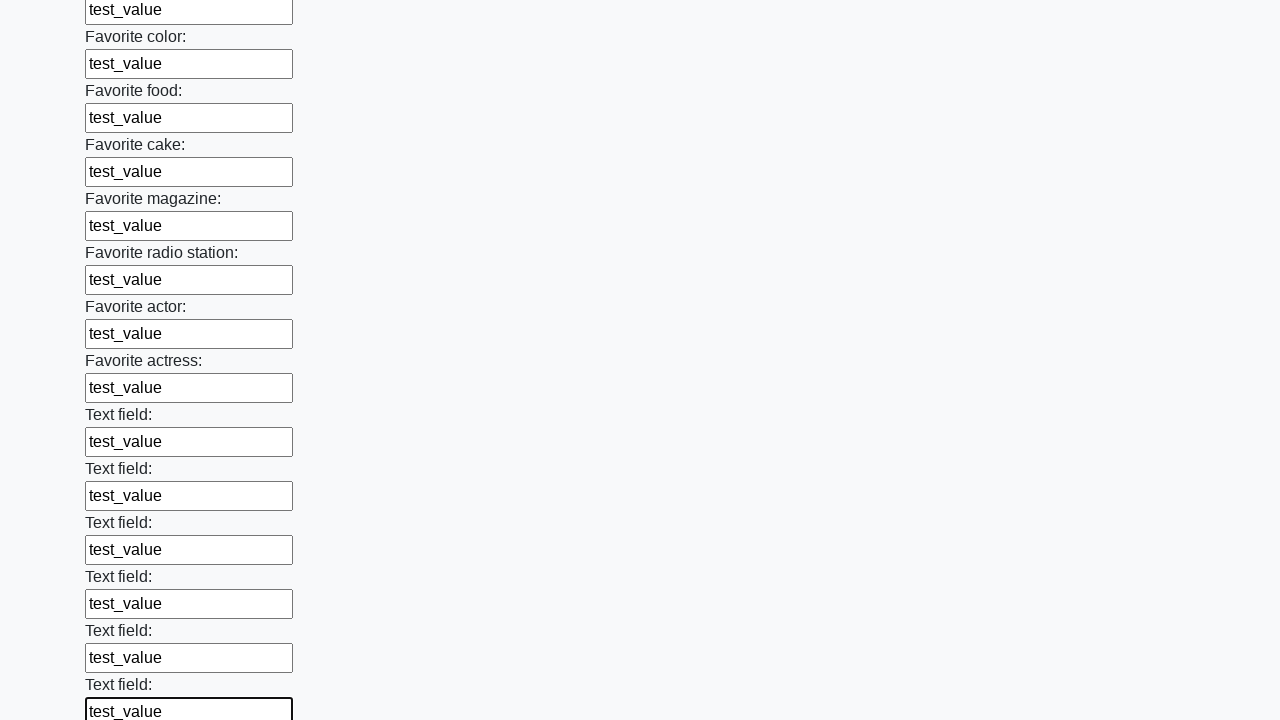

Filled input field with 'test_value' on input >> nth=32
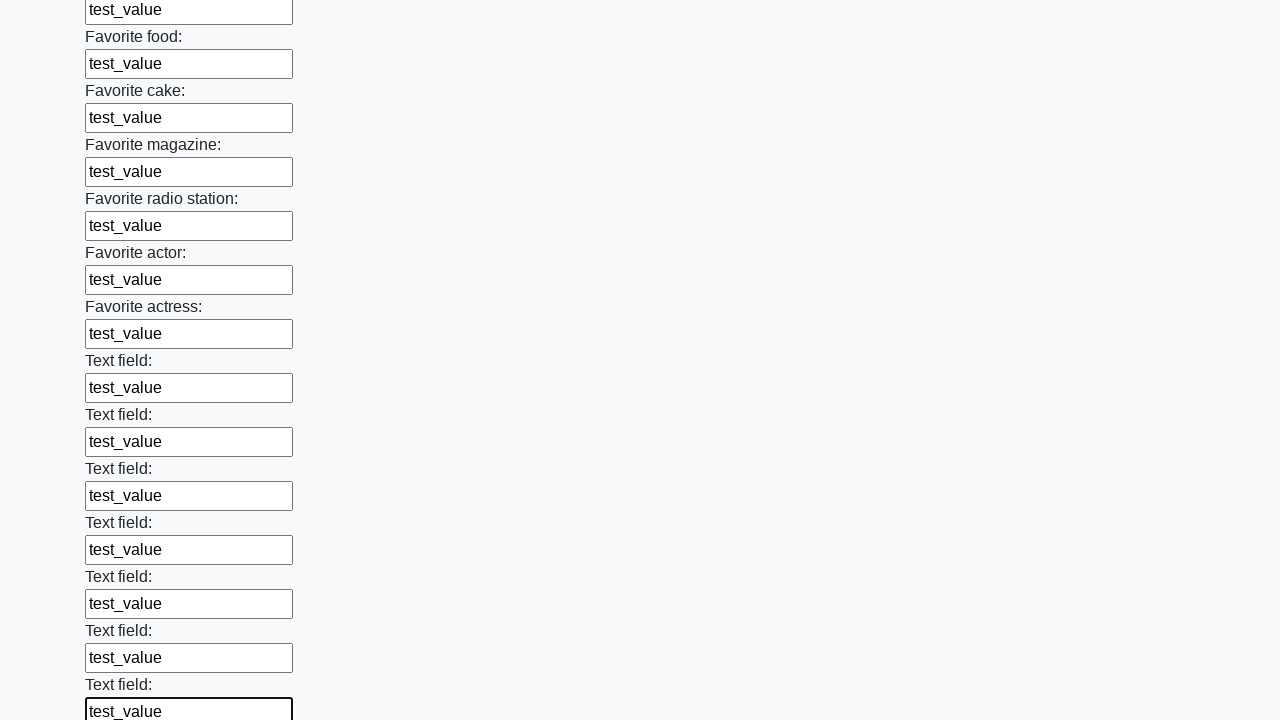

Filled input field with 'test_value' on input >> nth=33
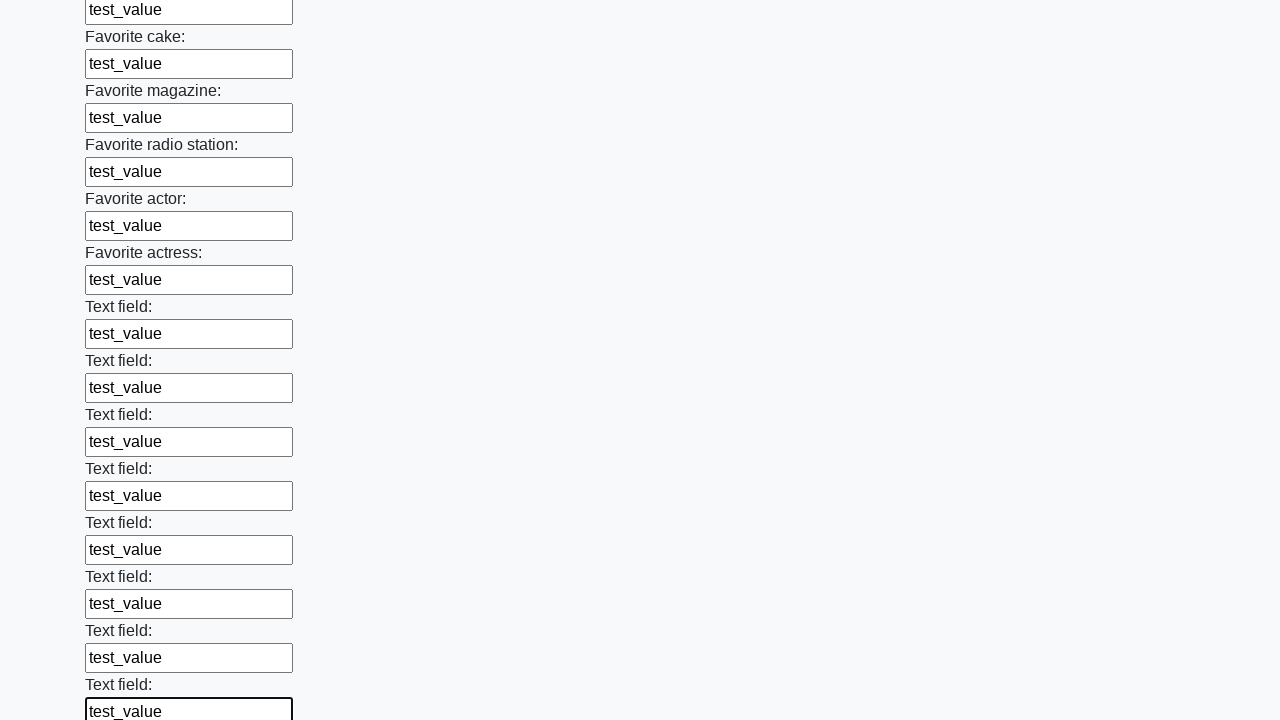

Filled input field with 'test_value' on input >> nth=34
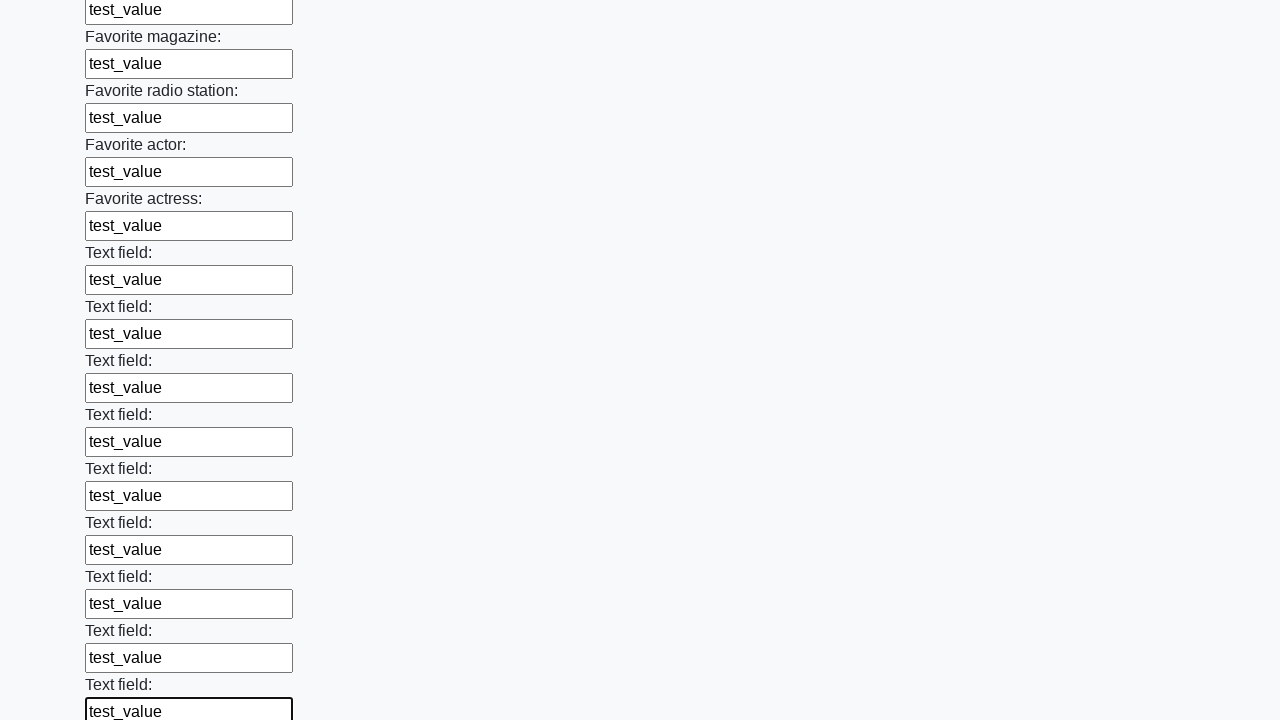

Filled input field with 'test_value' on input >> nth=35
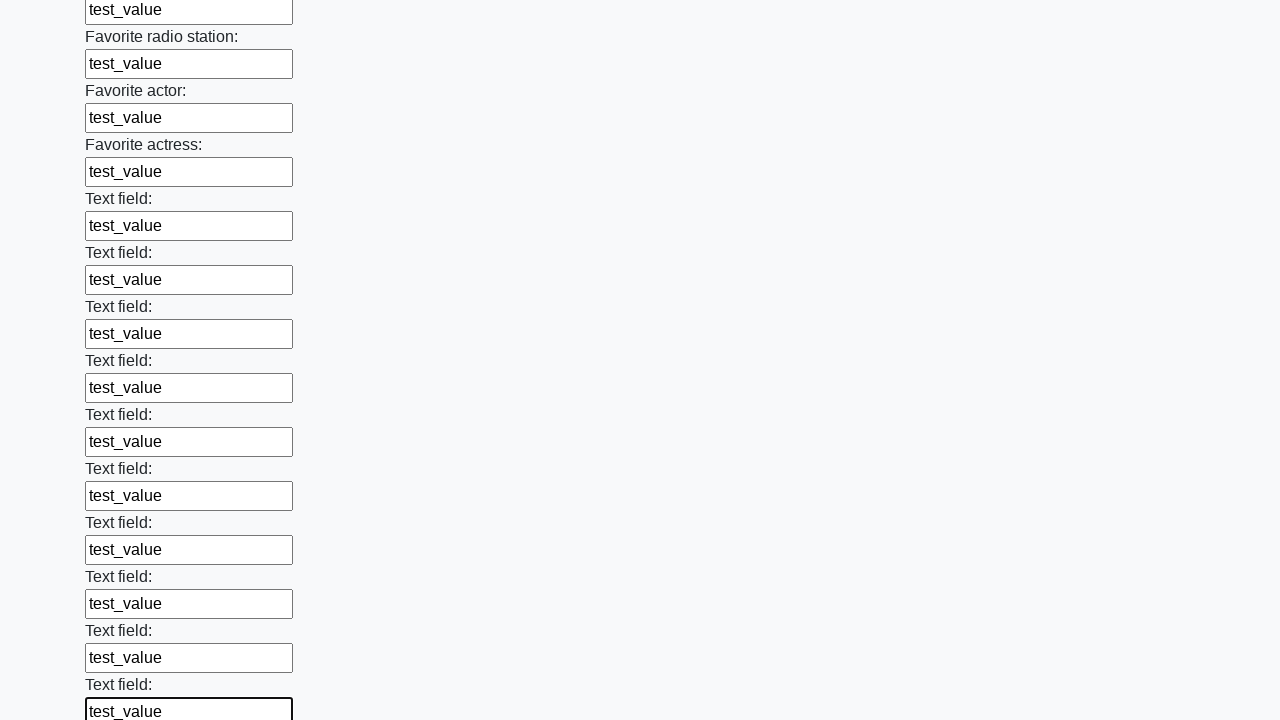

Filled input field with 'test_value' on input >> nth=36
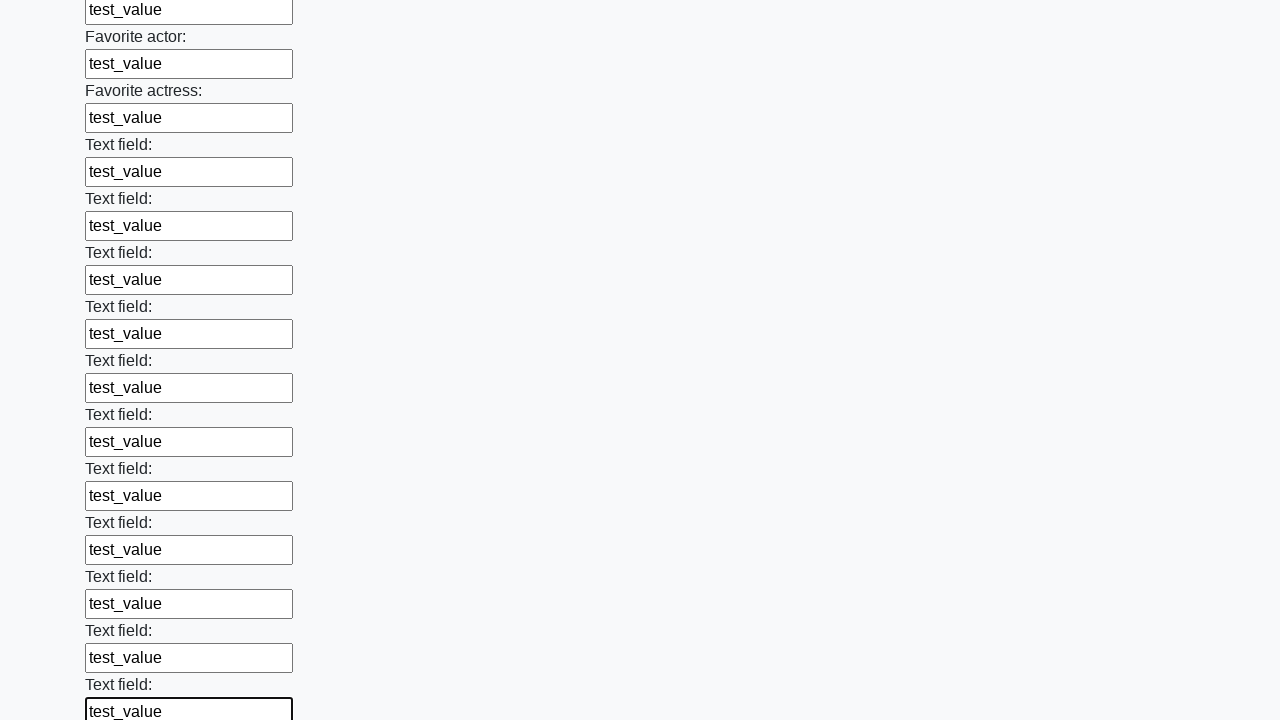

Filled input field with 'test_value' on input >> nth=37
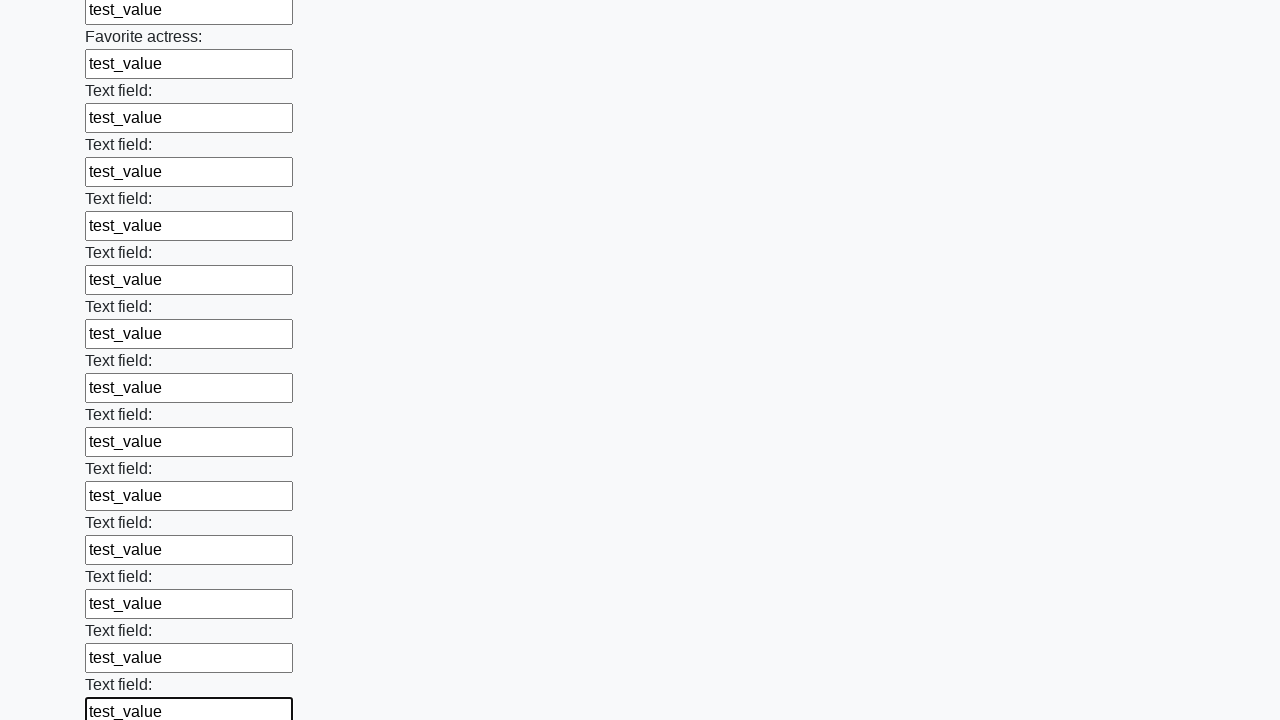

Filled input field with 'test_value' on input >> nth=38
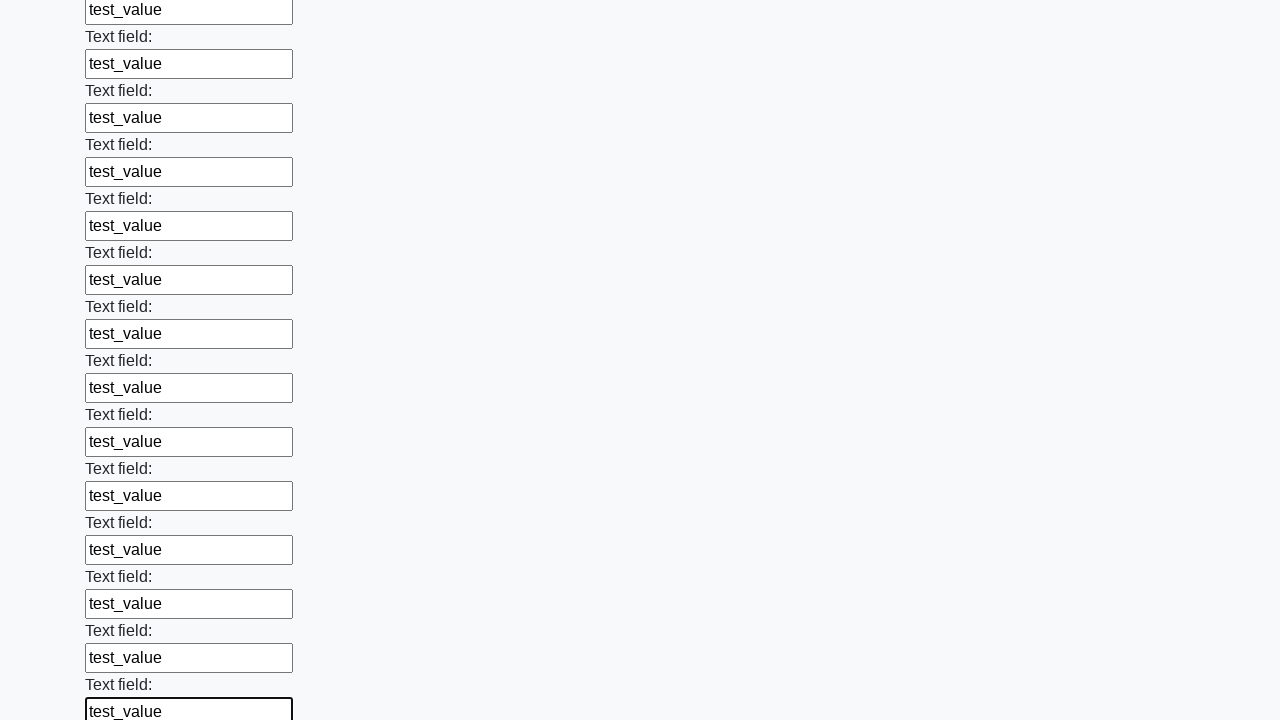

Filled input field with 'test_value' on input >> nth=39
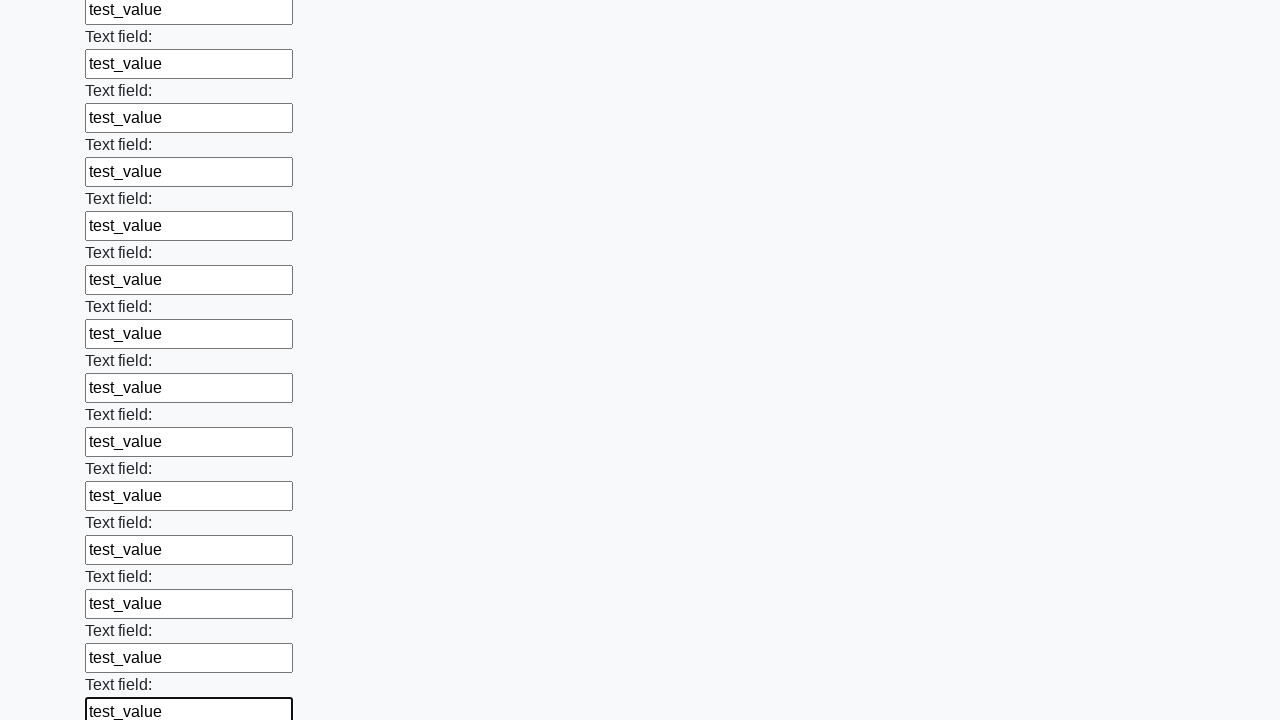

Filled input field with 'test_value' on input >> nth=40
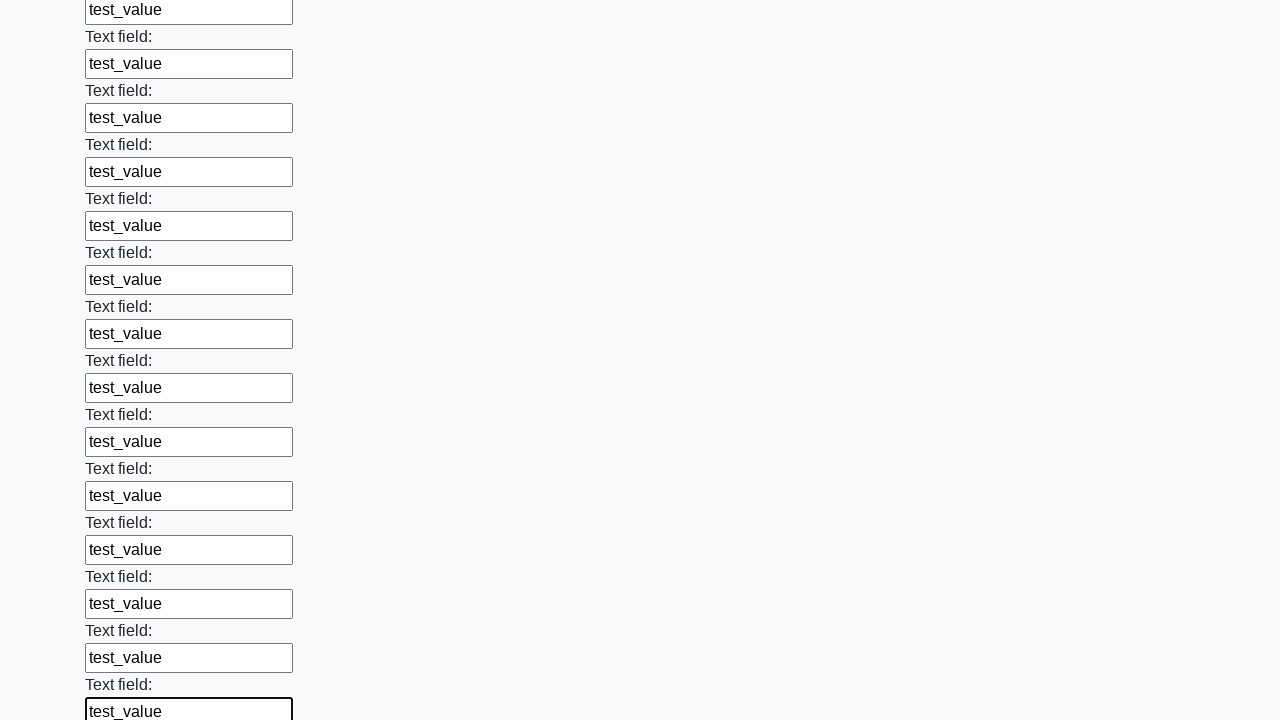

Filled input field with 'test_value' on input >> nth=41
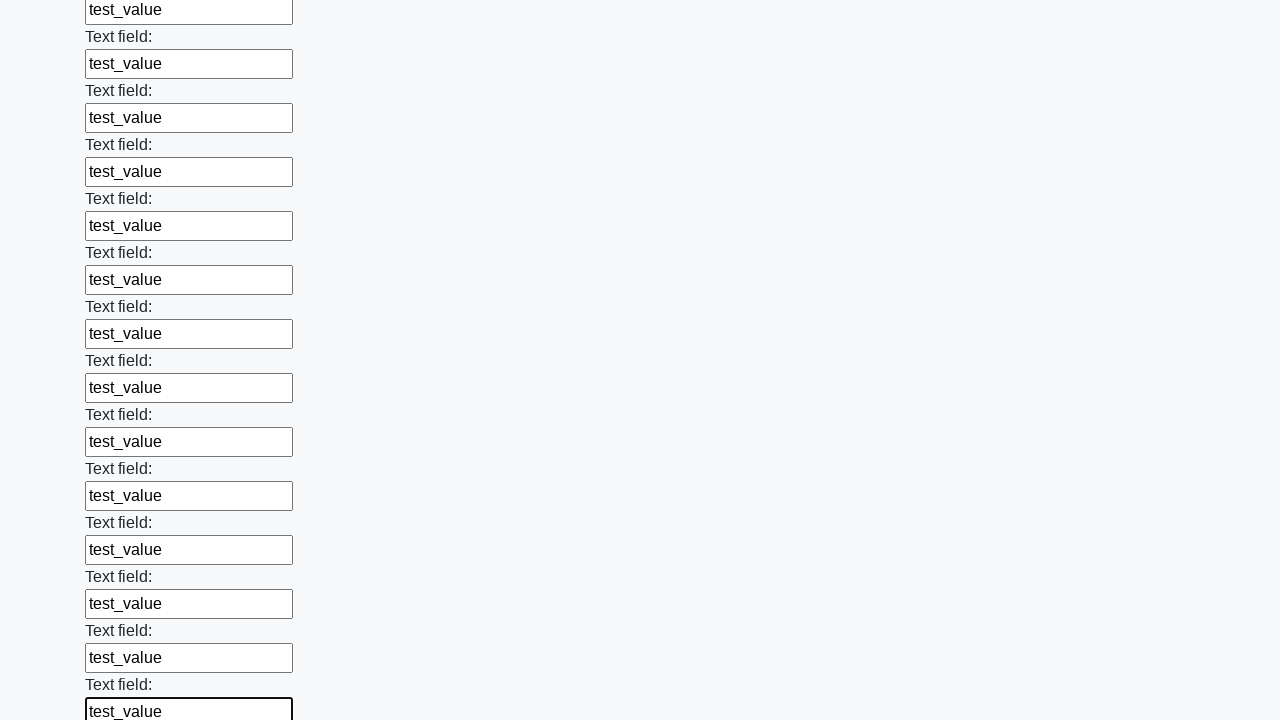

Filled input field with 'test_value' on input >> nth=42
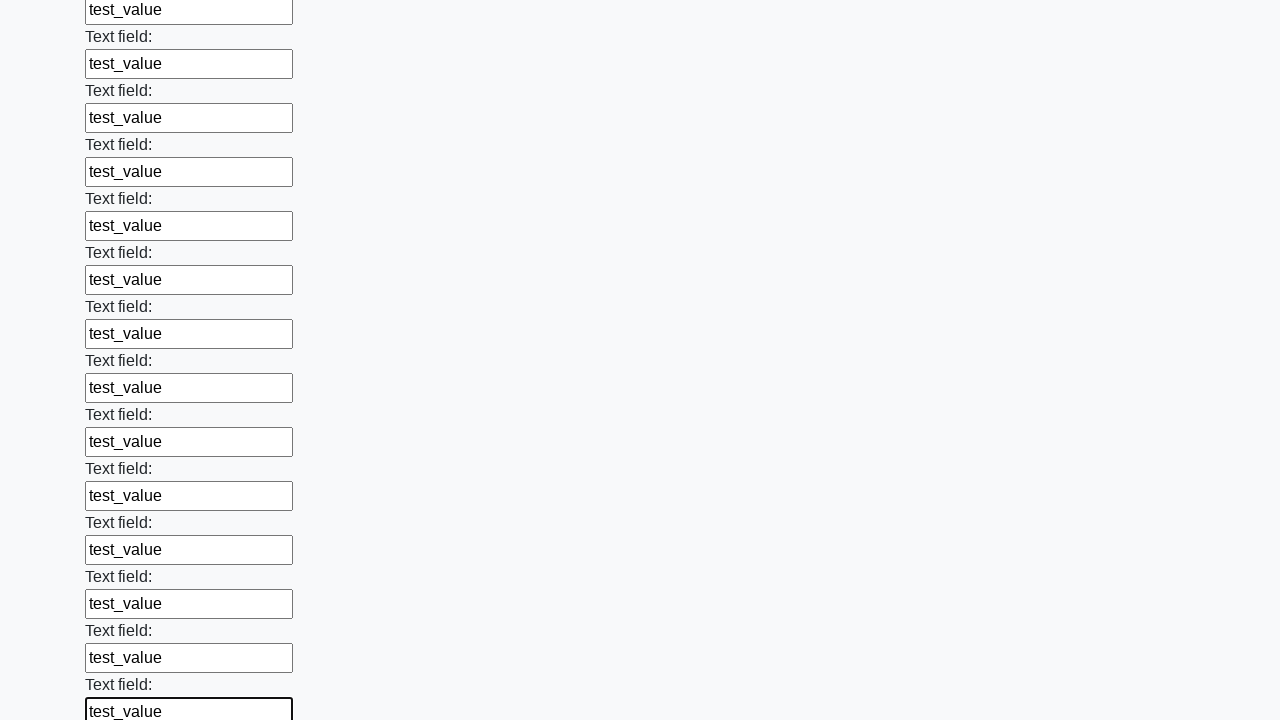

Filled input field with 'test_value' on input >> nth=43
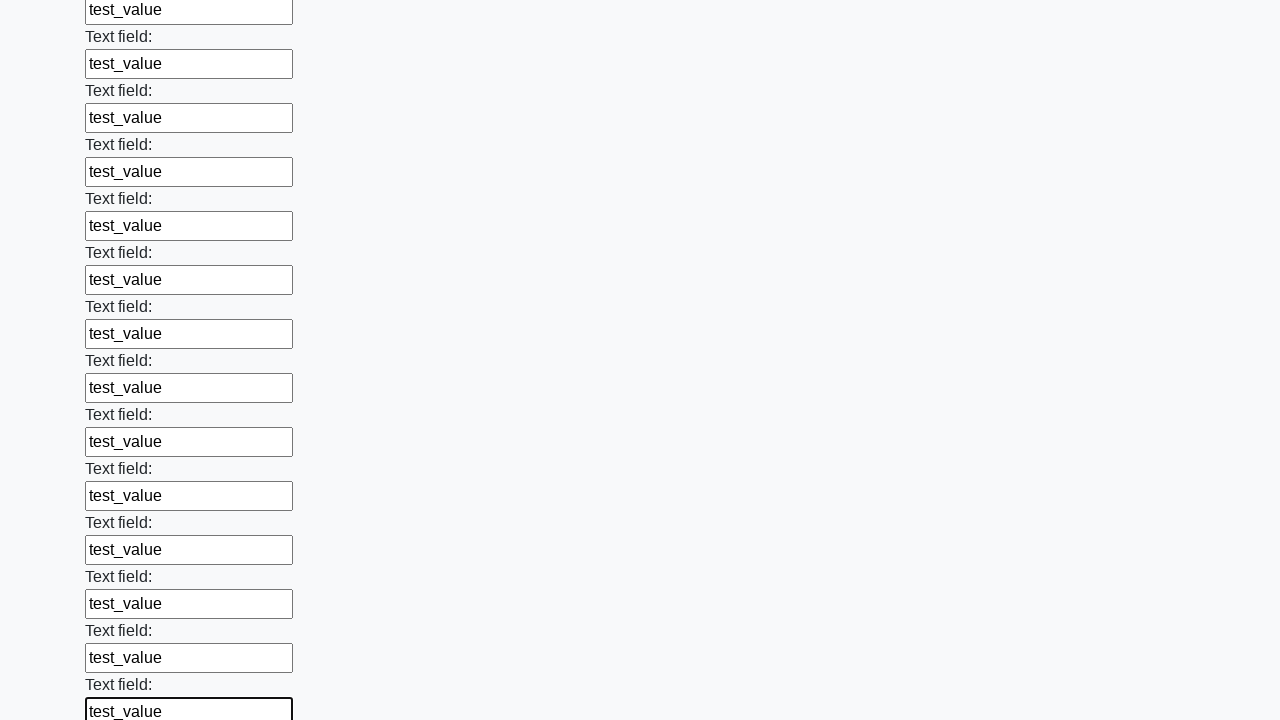

Filled input field with 'test_value' on input >> nth=44
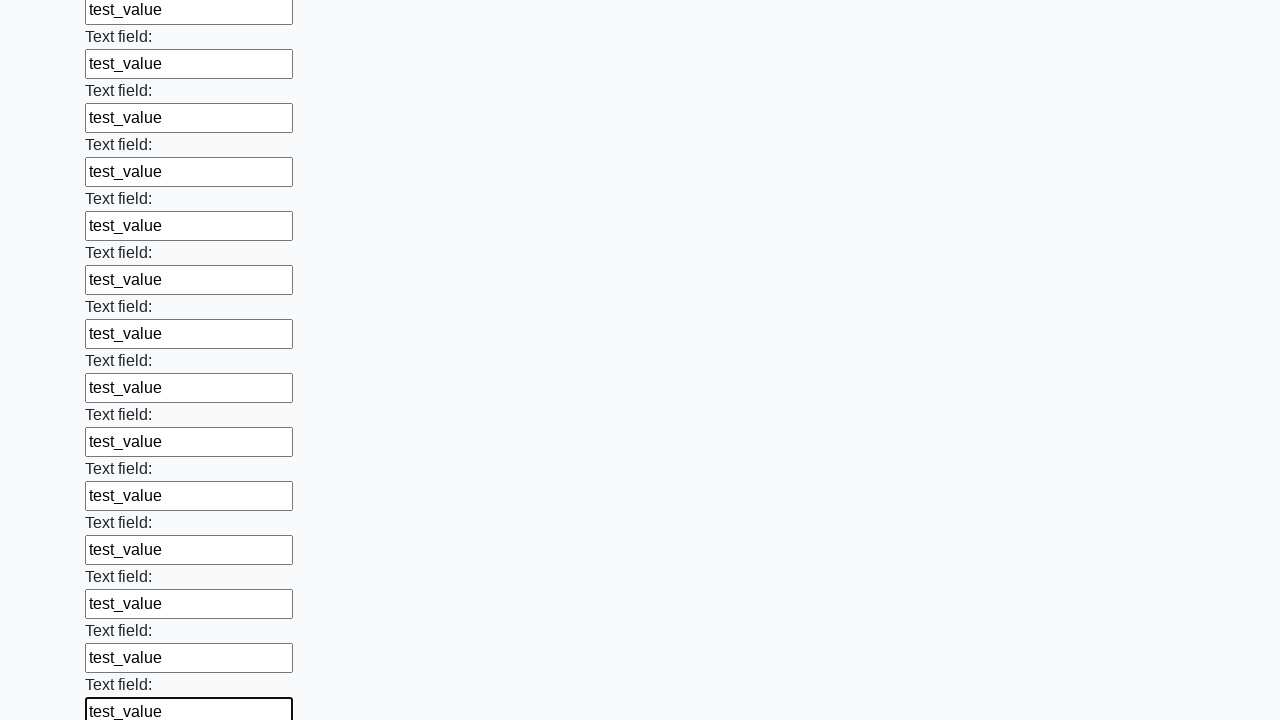

Filled input field with 'test_value' on input >> nth=45
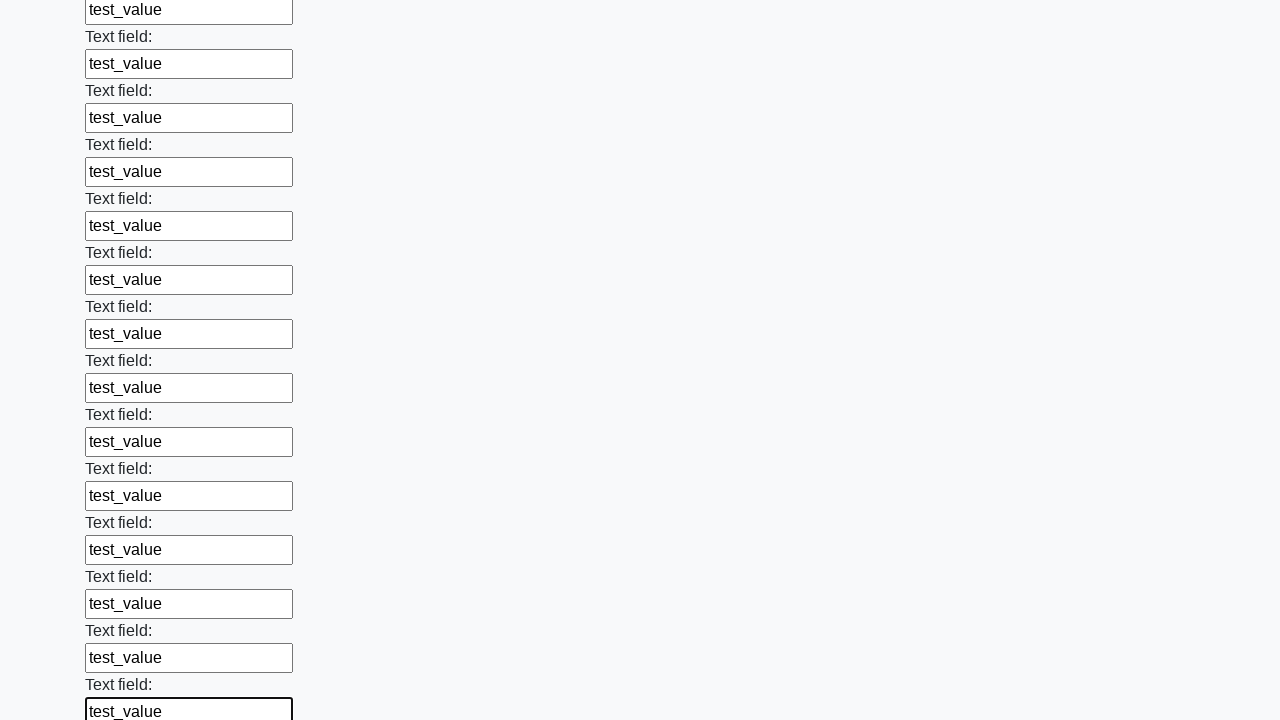

Filled input field with 'test_value' on input >> nth=46
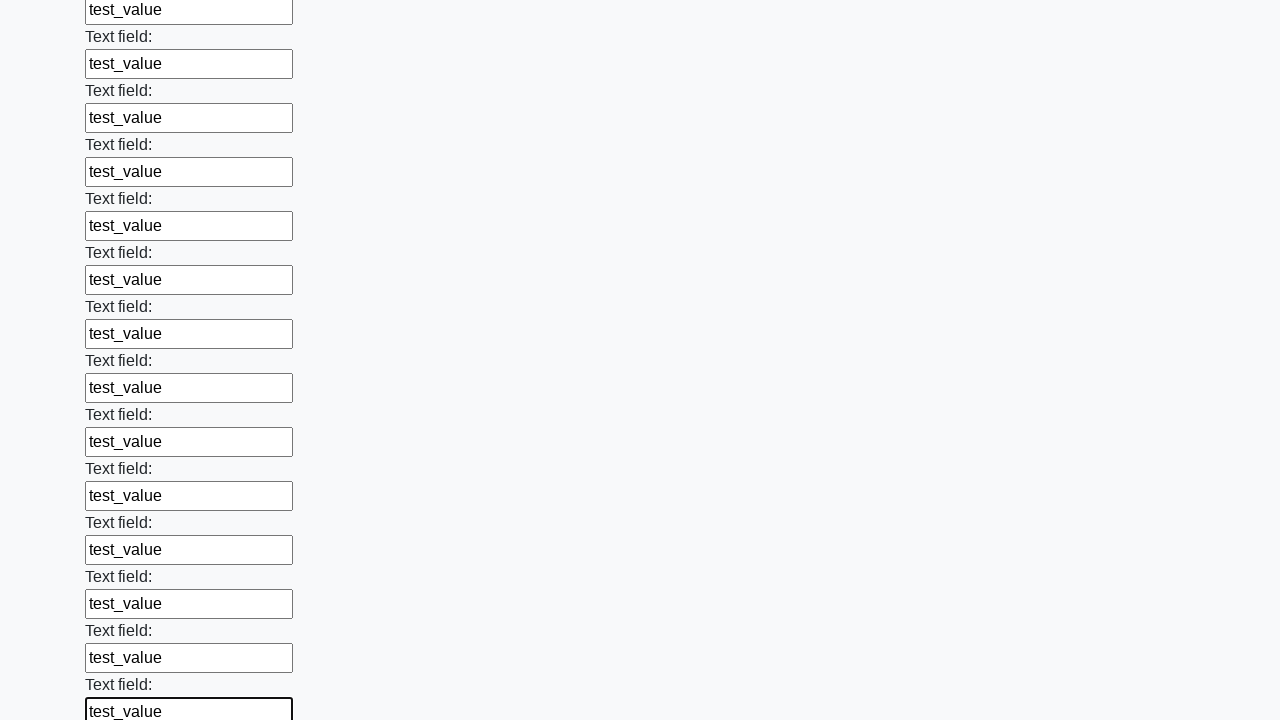

Filled input field with 'test_value' on input >> nth=47
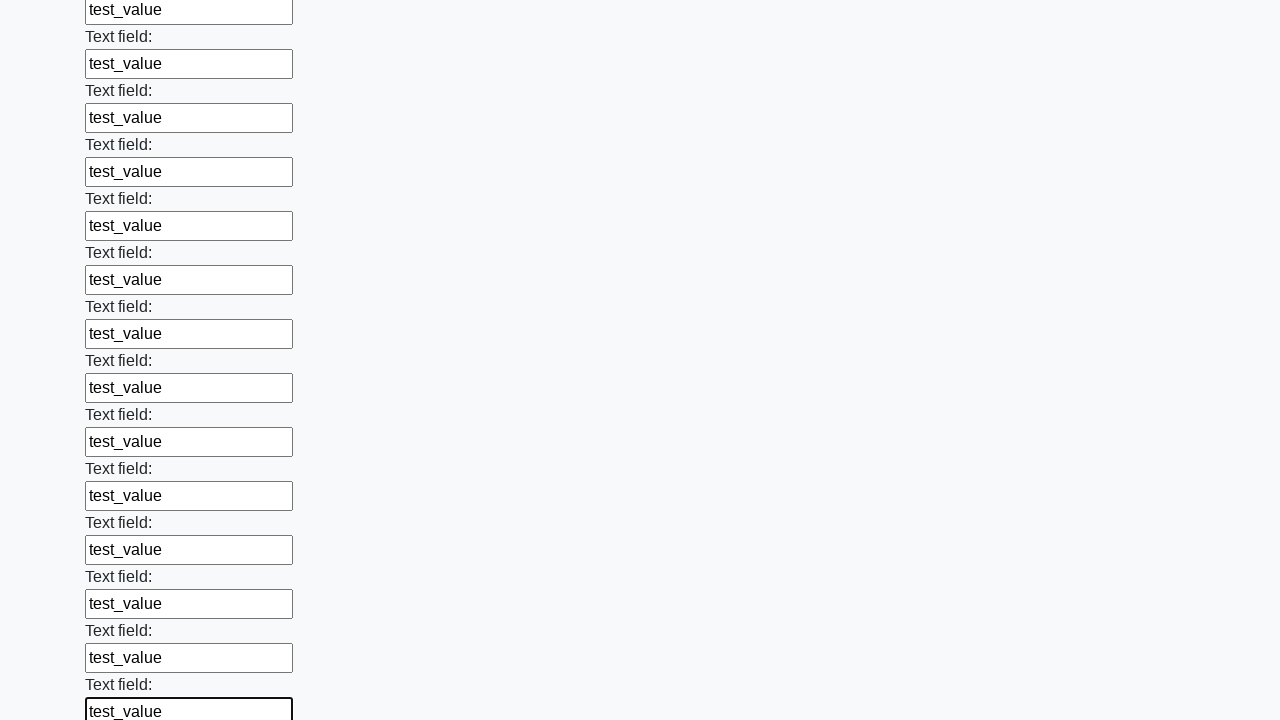

Filled input field with 'test_value' on input >> nth=48
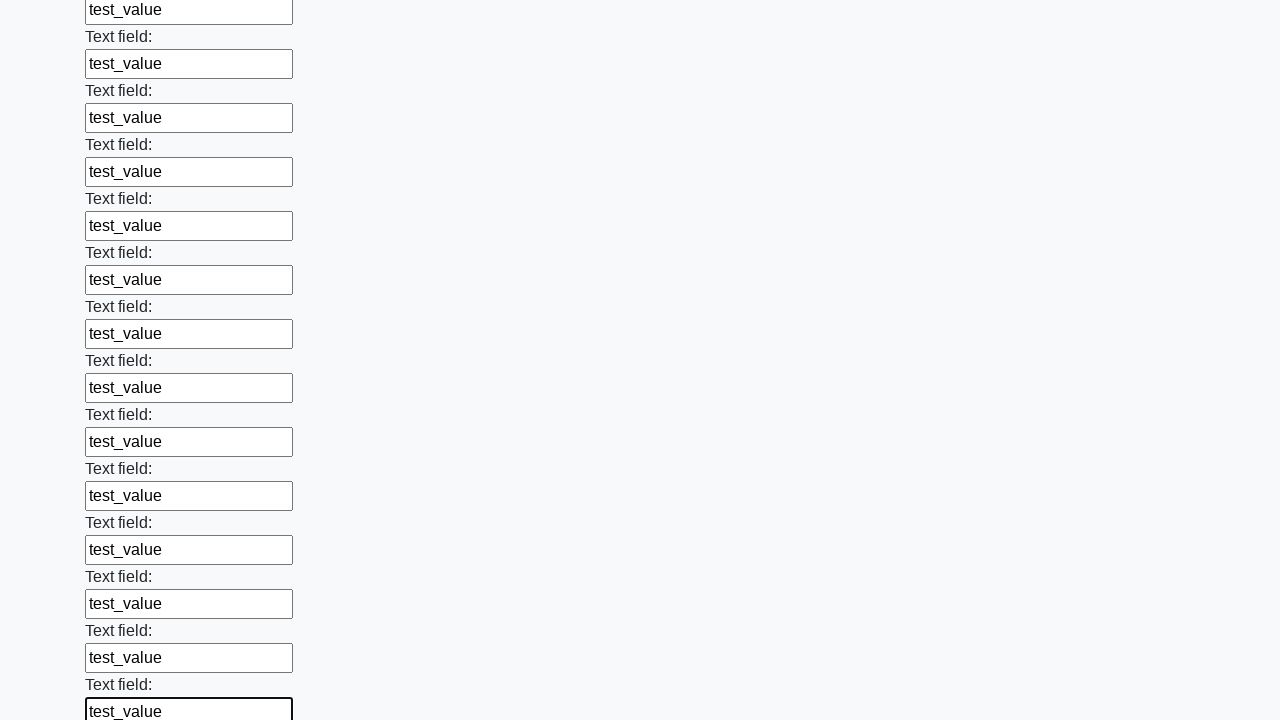

Filled input field with 'test_value' on input >> nth=49
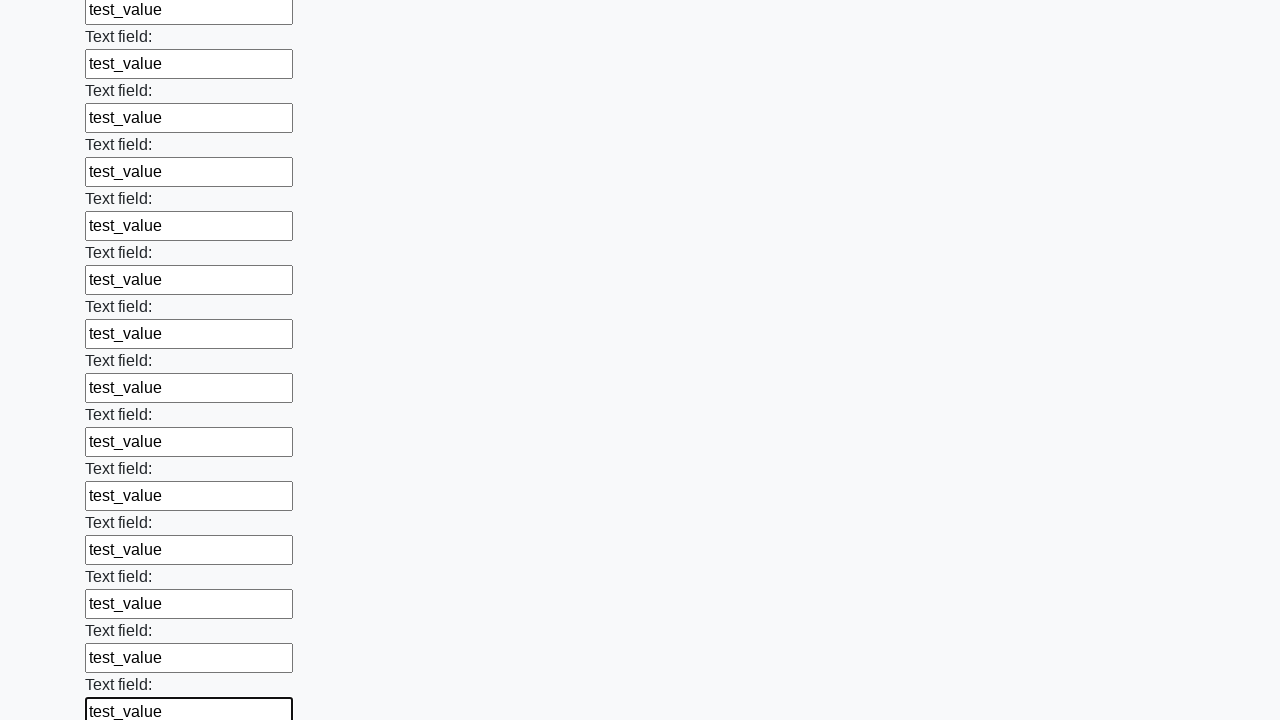

Filled input field with 'test_value' on input >> nth=50
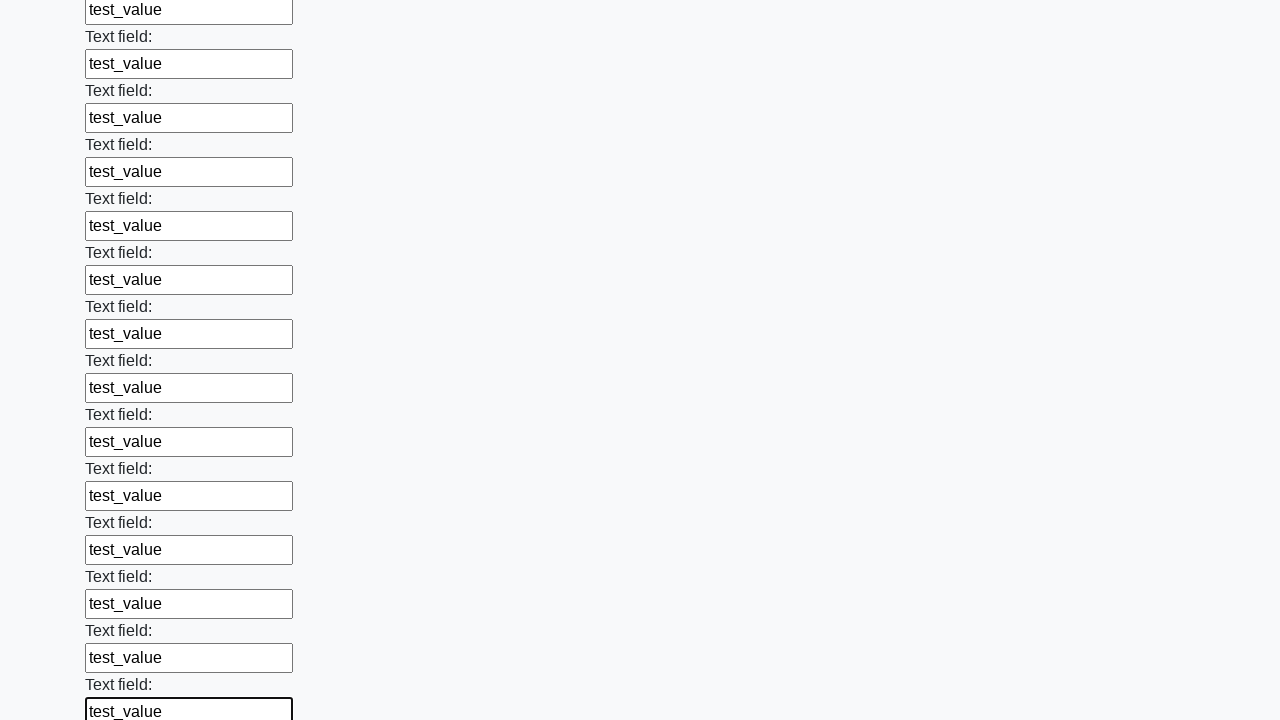

Filled input field with 'test_value' on input >> nth=51
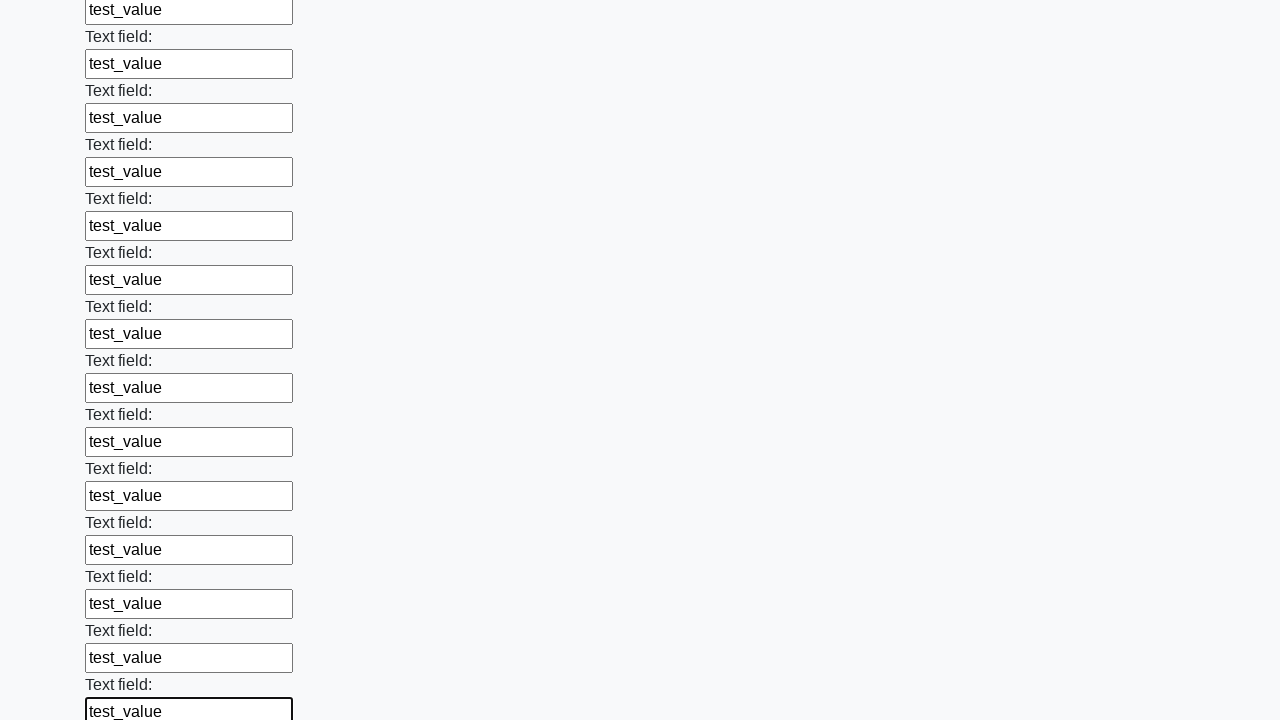

Filled input field with 'test_value' on input >> nth=52
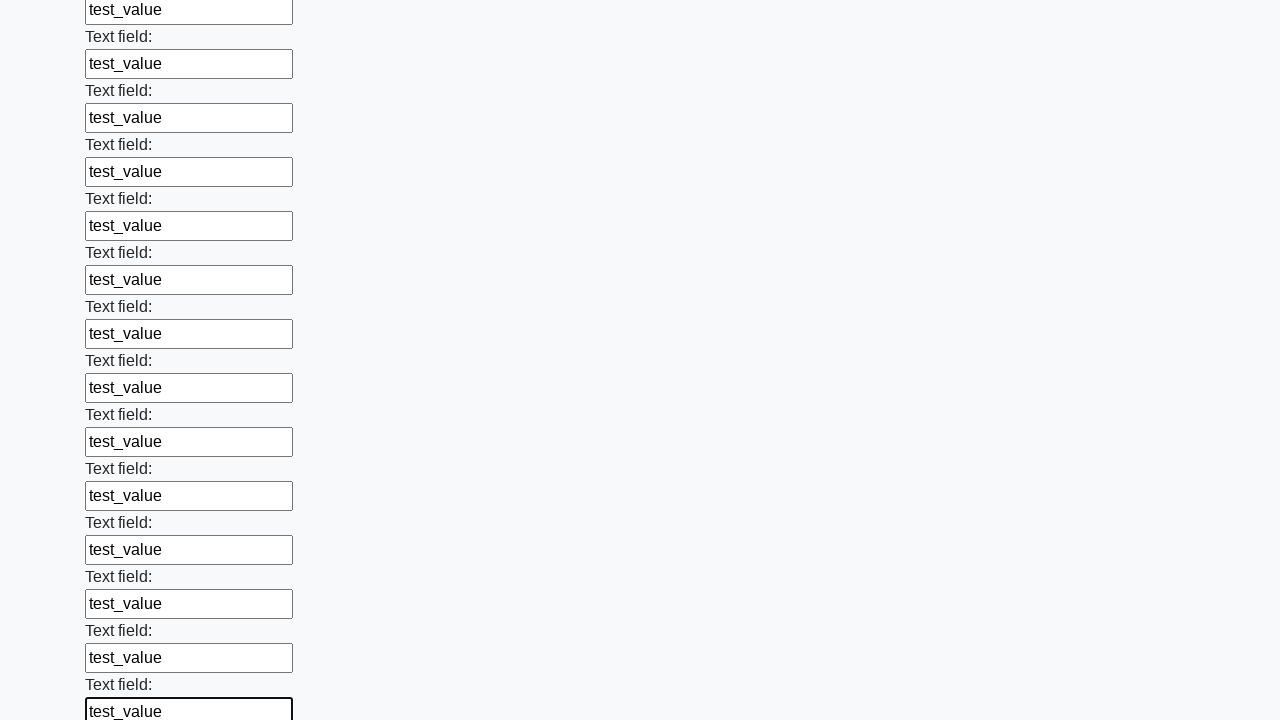

Filled input field with 'test_value' on input >> nth=53
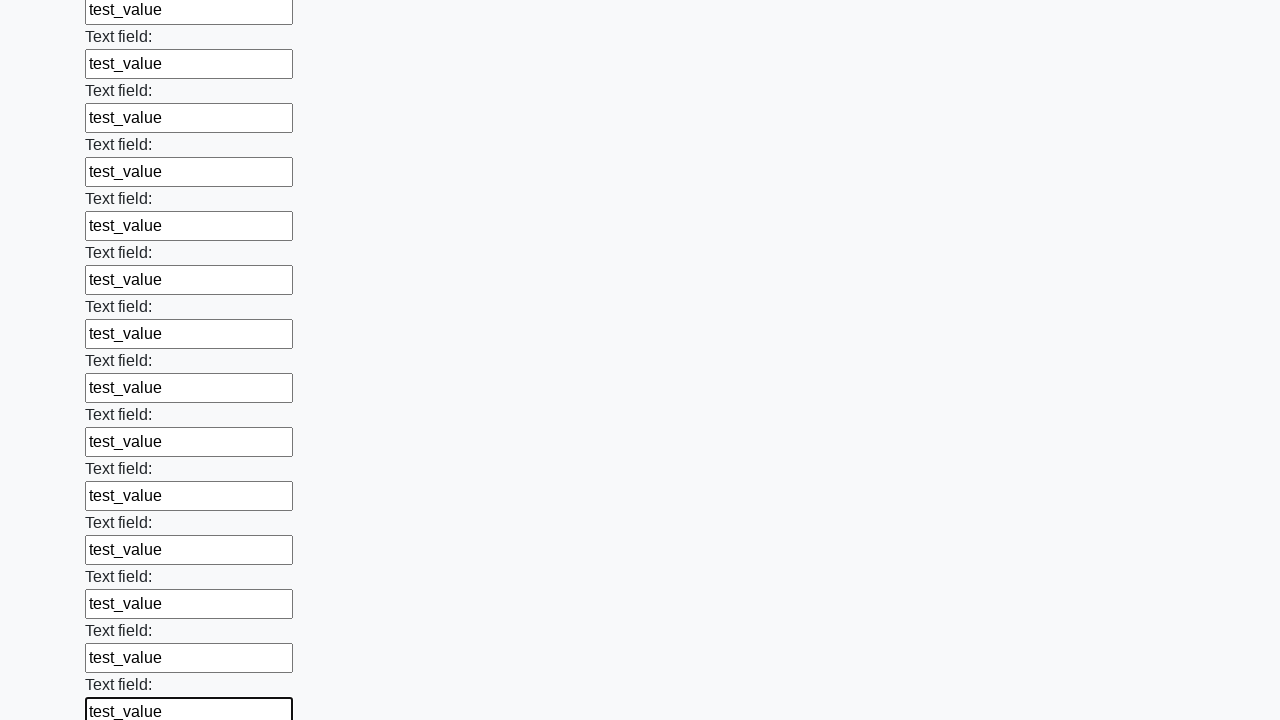

Filled input field with 'test_value' on input >> nth=54
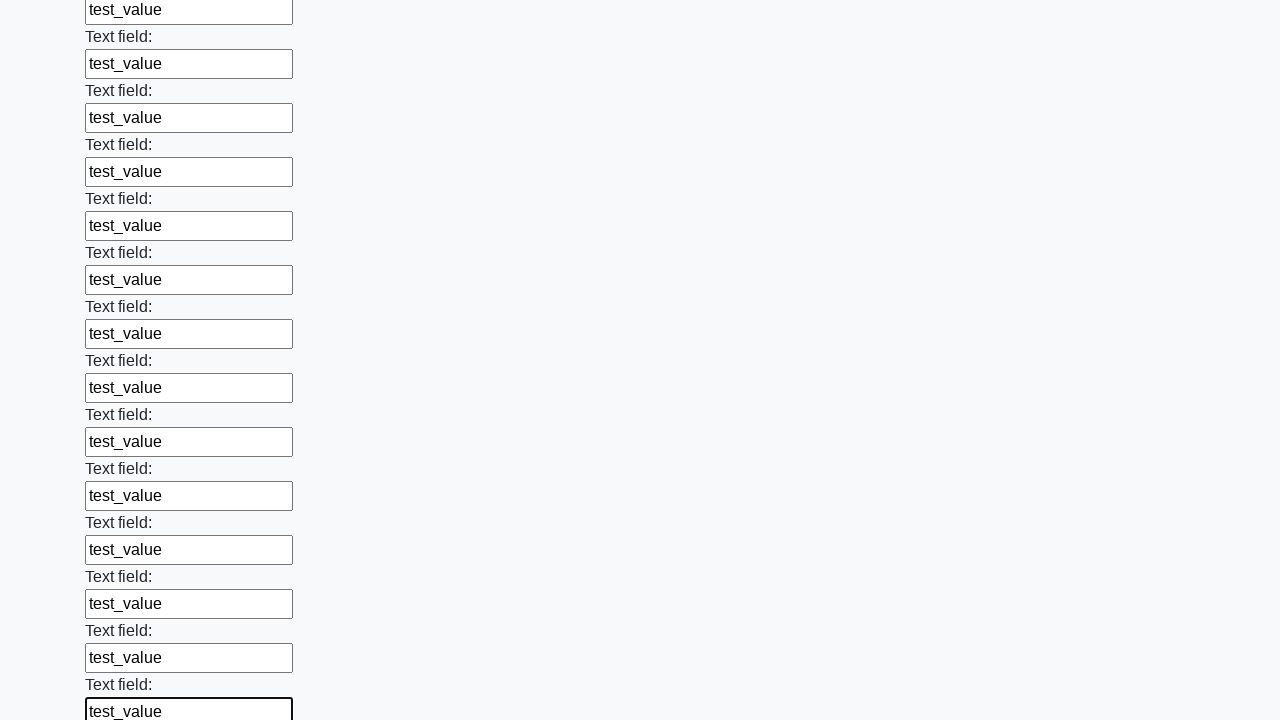

Filled input field with 'test_value' on input >> nth=55
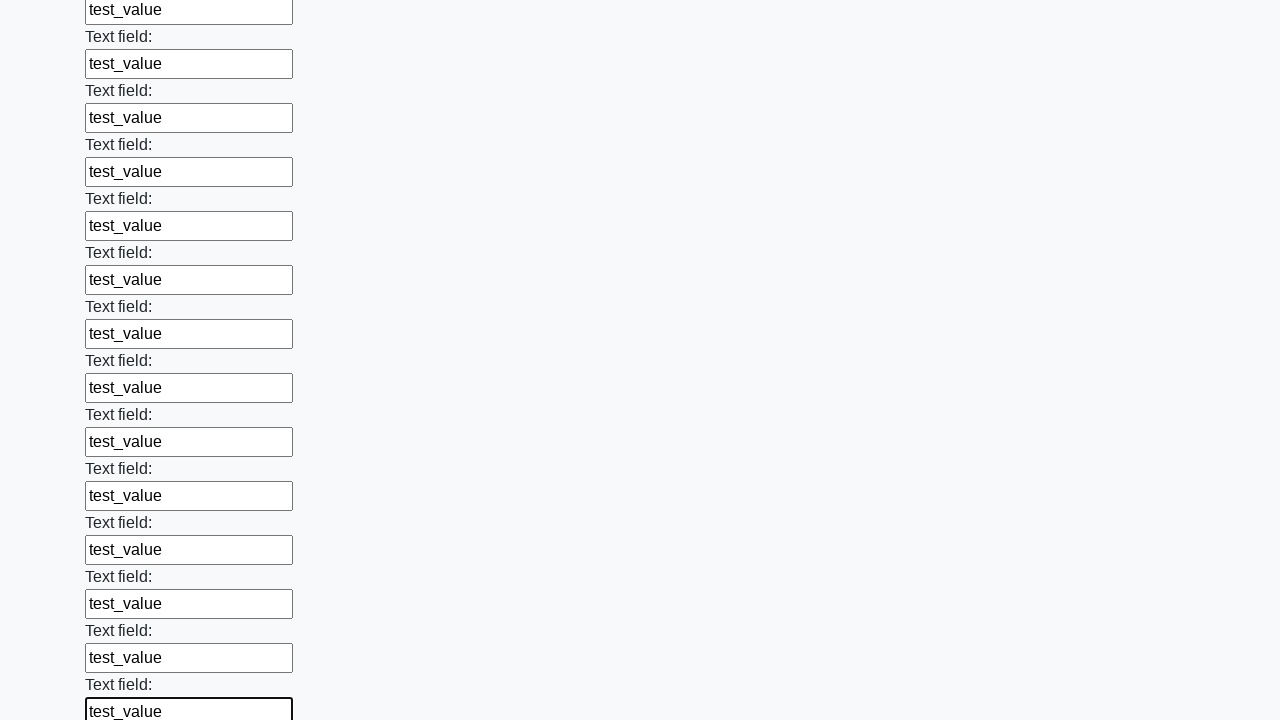

Filled input field with 'test_value' on input >> nth=56
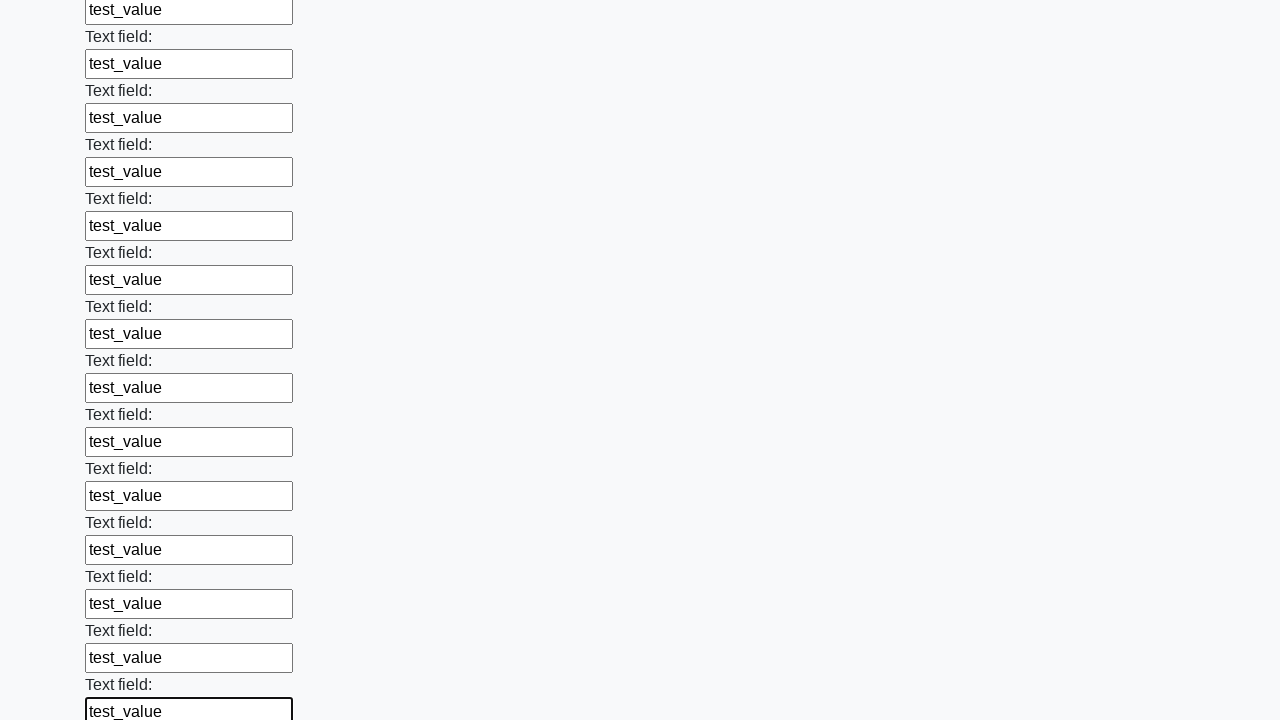

Filled input field with 'test_value' on input >> nth=57
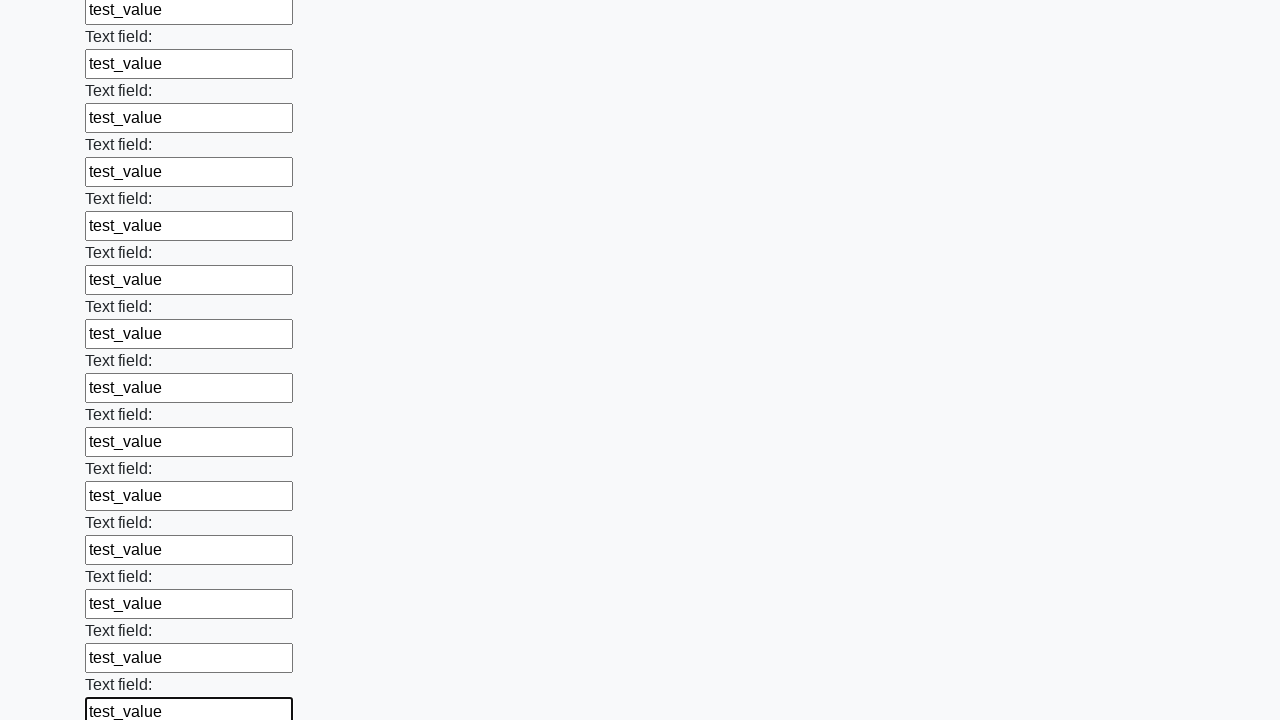

Filled input field with 'test_value' on input >> nth=58
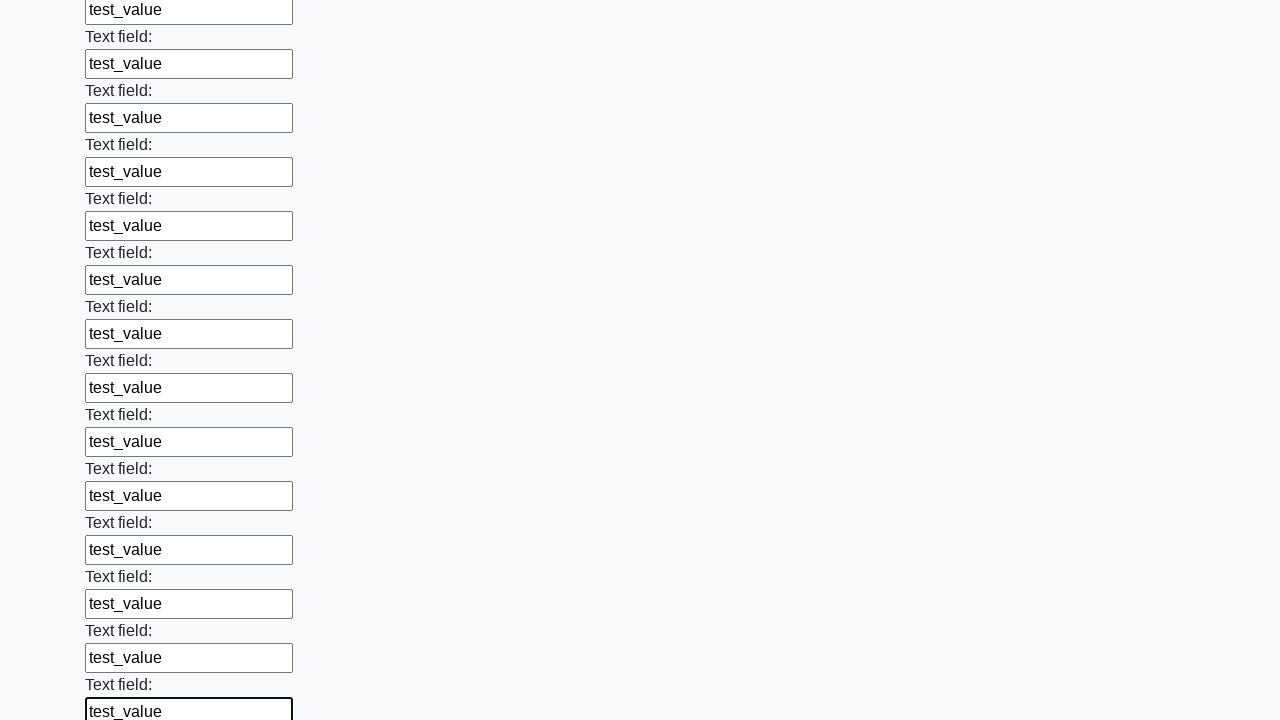

Filled input field with 'test_value' on input >> nth=59
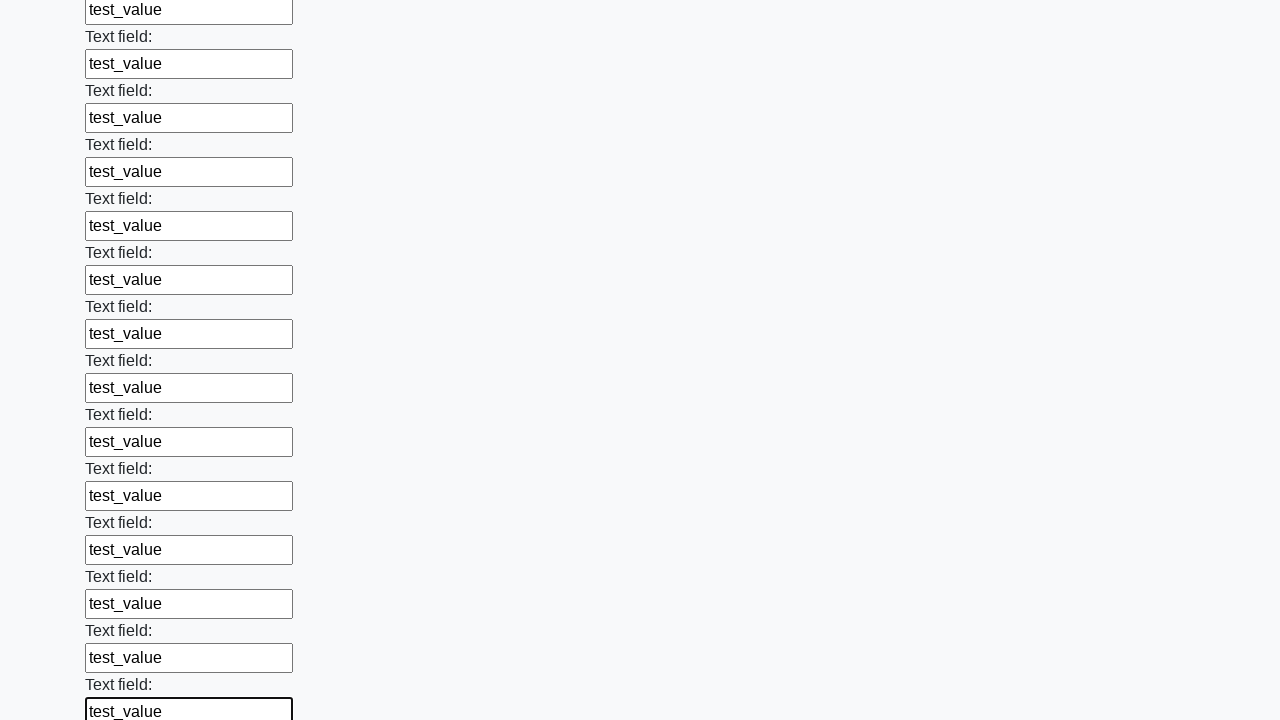

Filled input field with 'test_value' on input >> nth=60
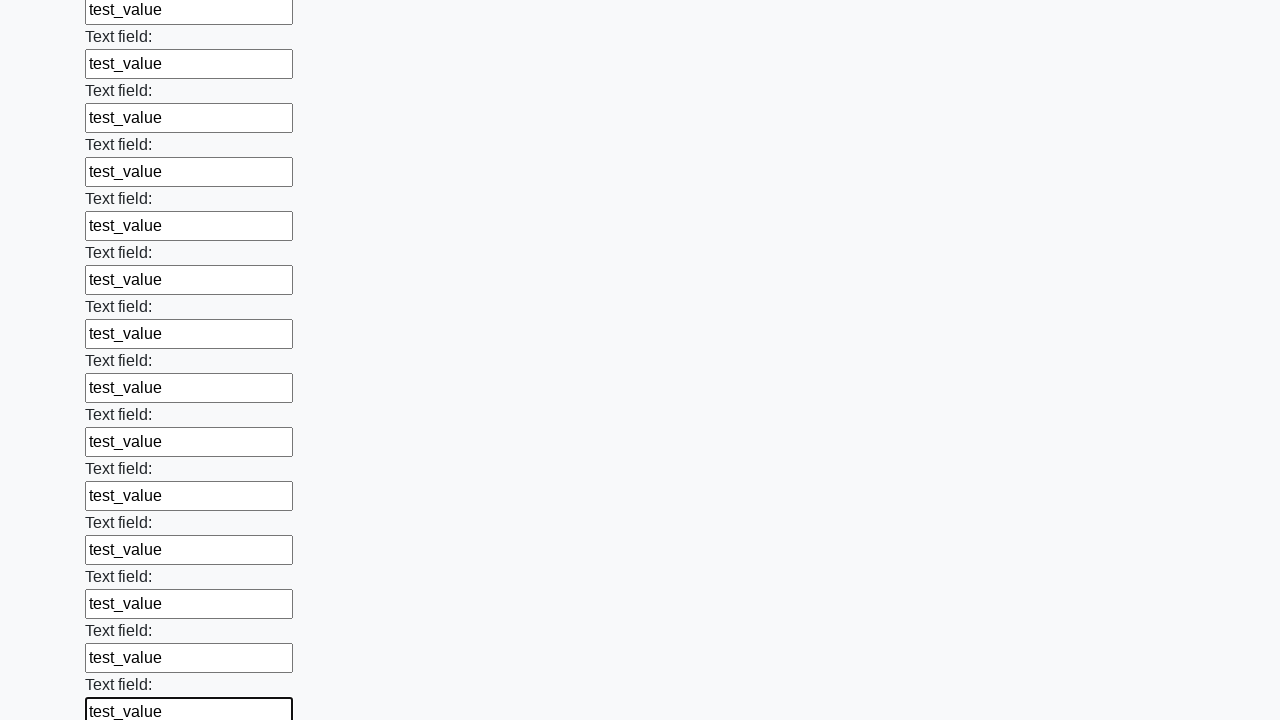

Filled input field with 'test_value' on input >> nth=61
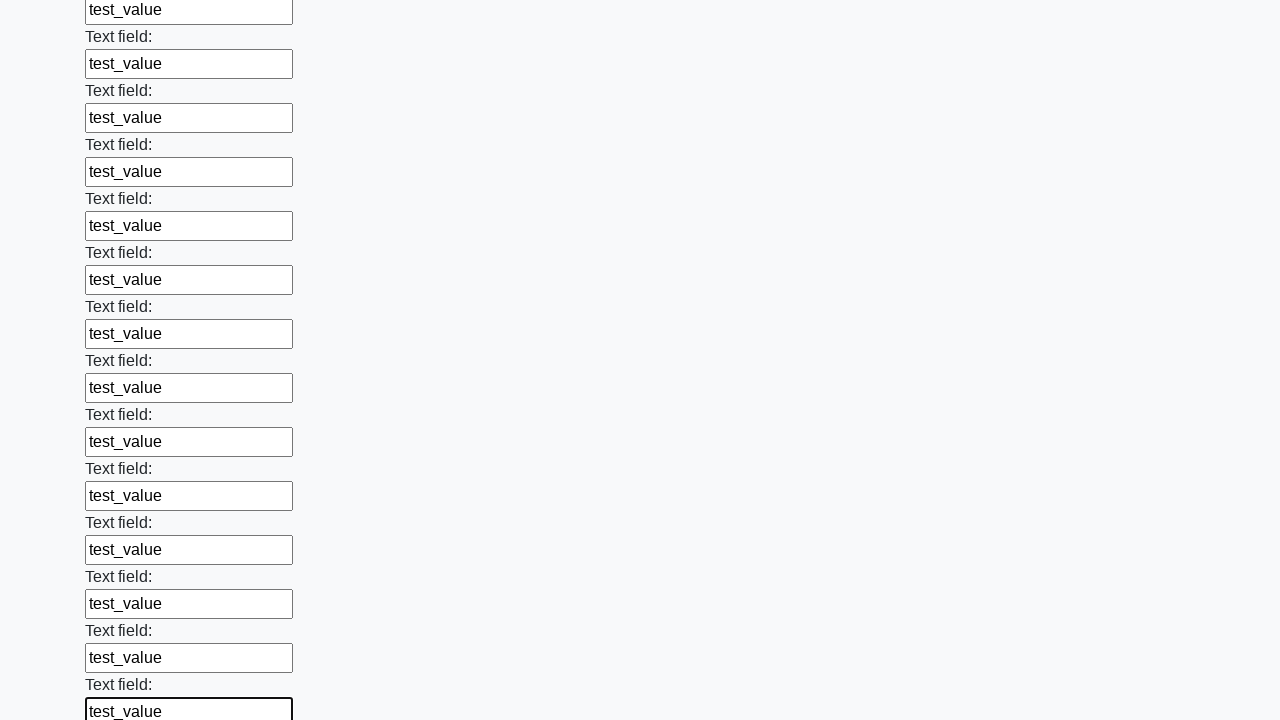

Filled input field with 'test_value' on input >> nth=62
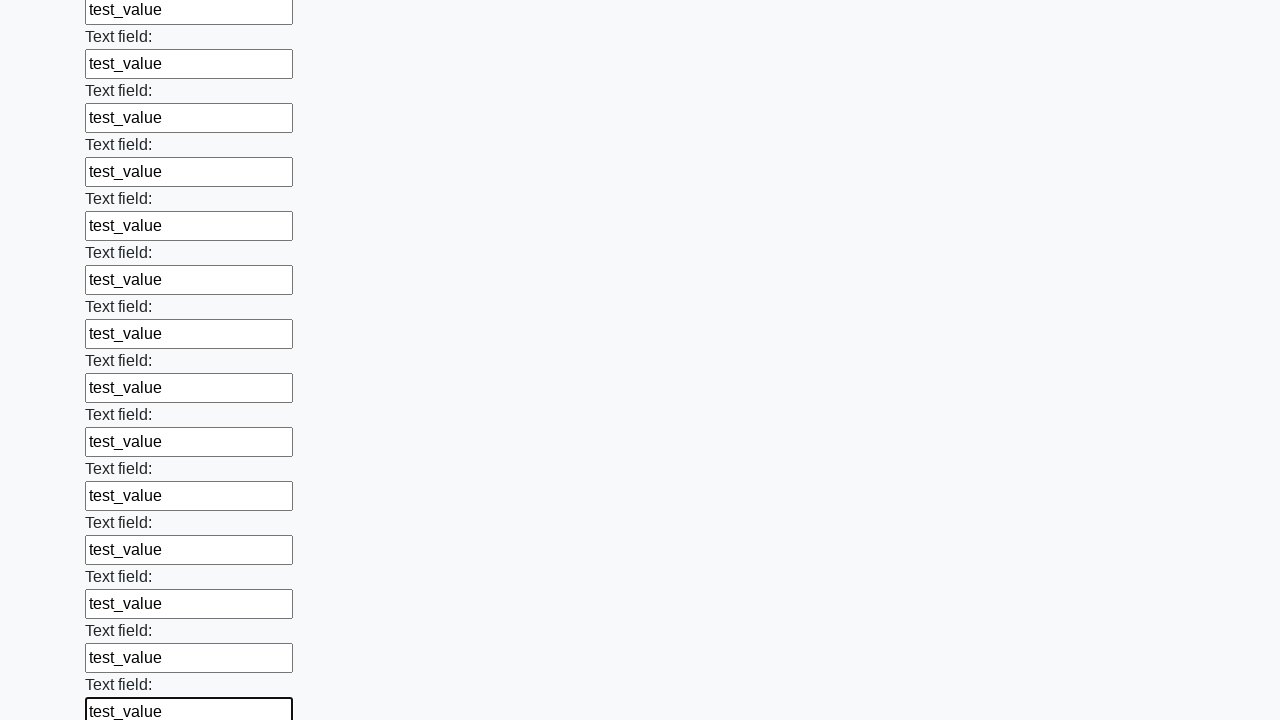

Filled input field with 'test_value' on input >> nth=63
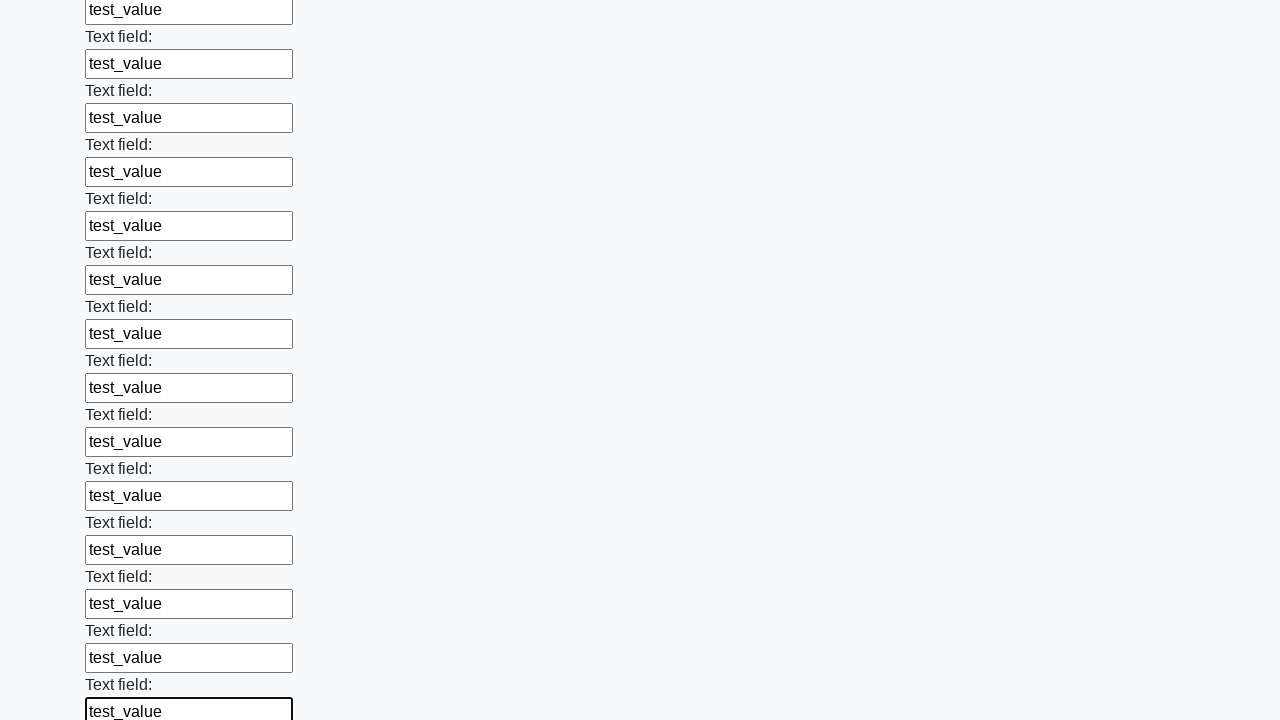

Filled input field with 'test_value' on input >> nth=64
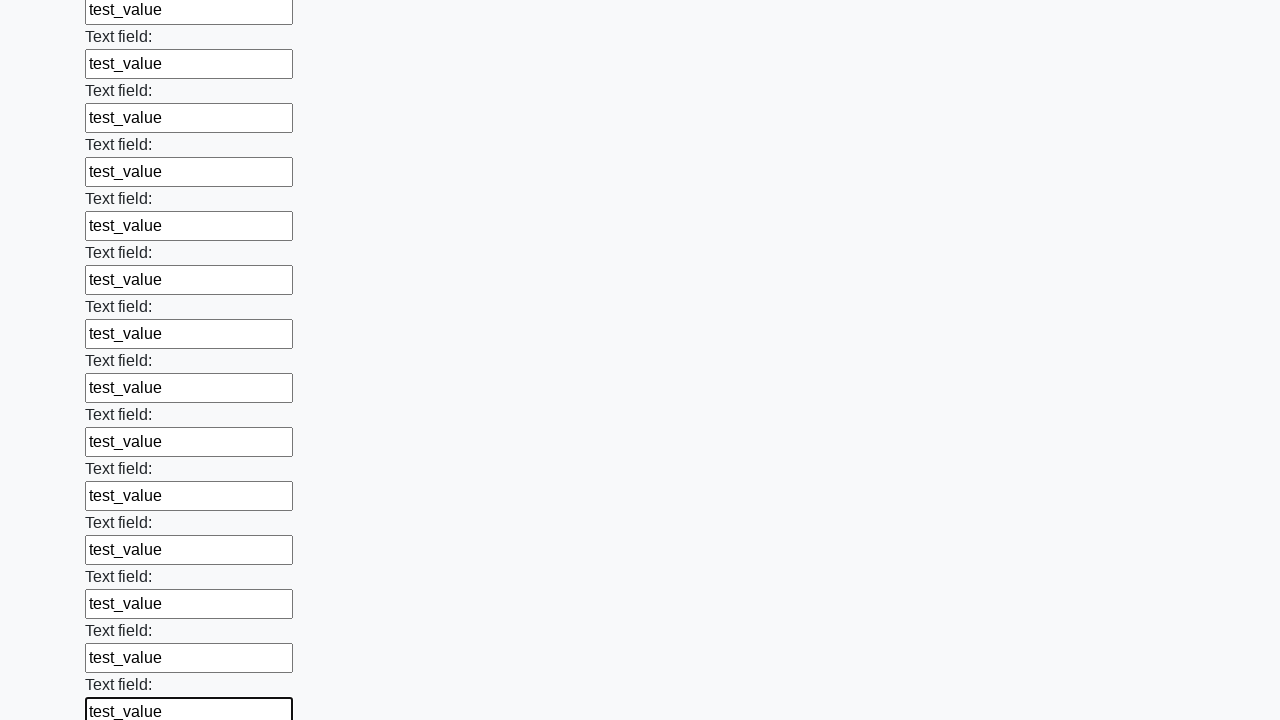

Filled input field with 'test_value' on input >> nth=65
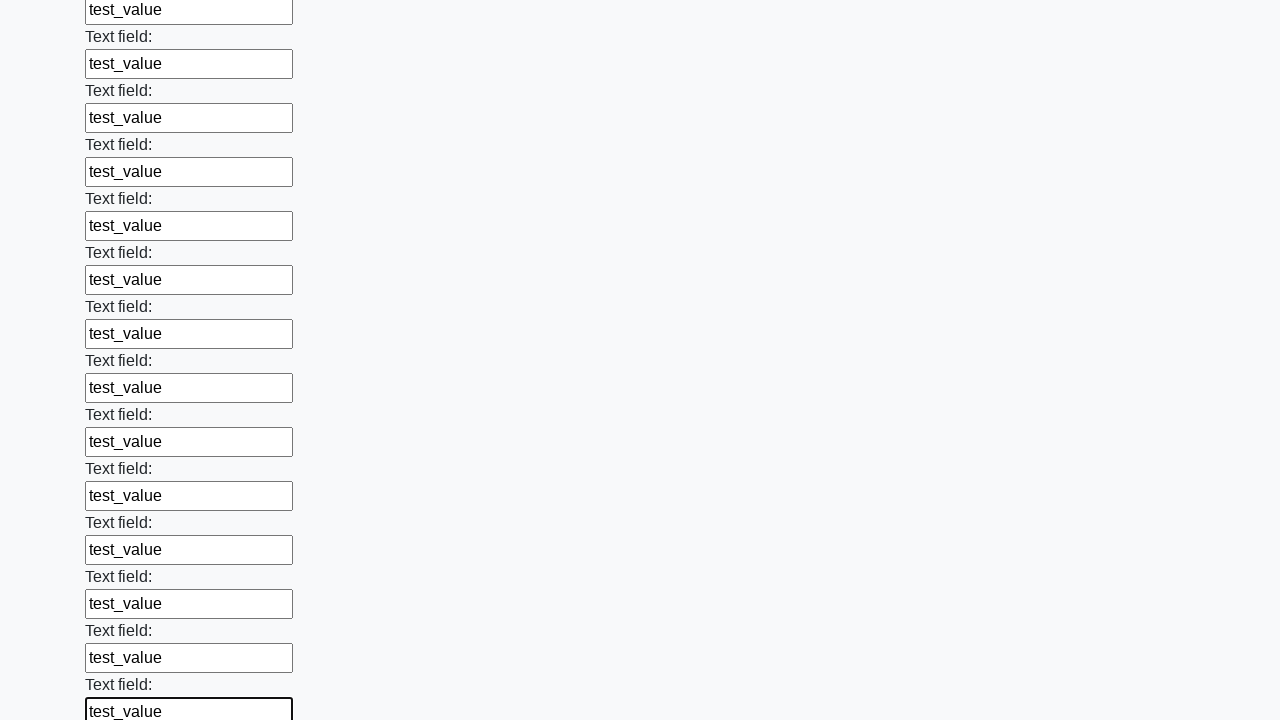

Filled input field with 'test_value' on input >> nth=66
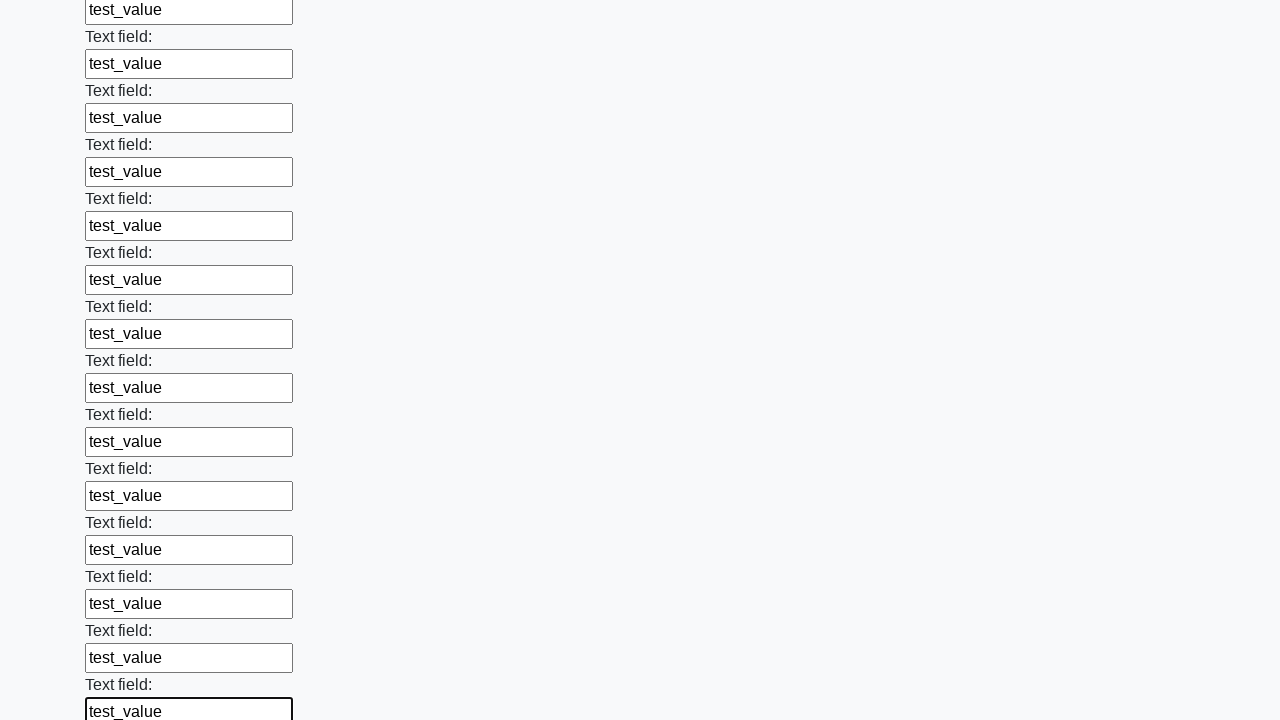

Filled input field with 'test_value' on input >> nth=67
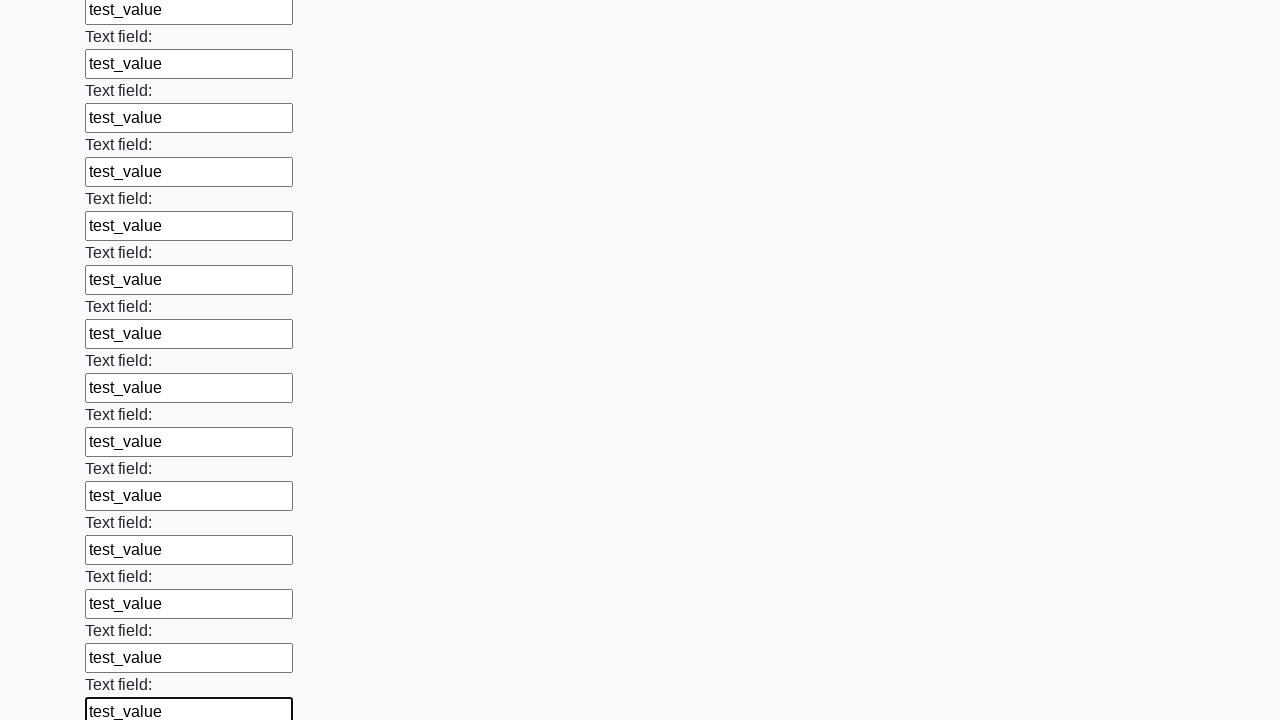

Filled input field with 'test_value' on input >> nth=68
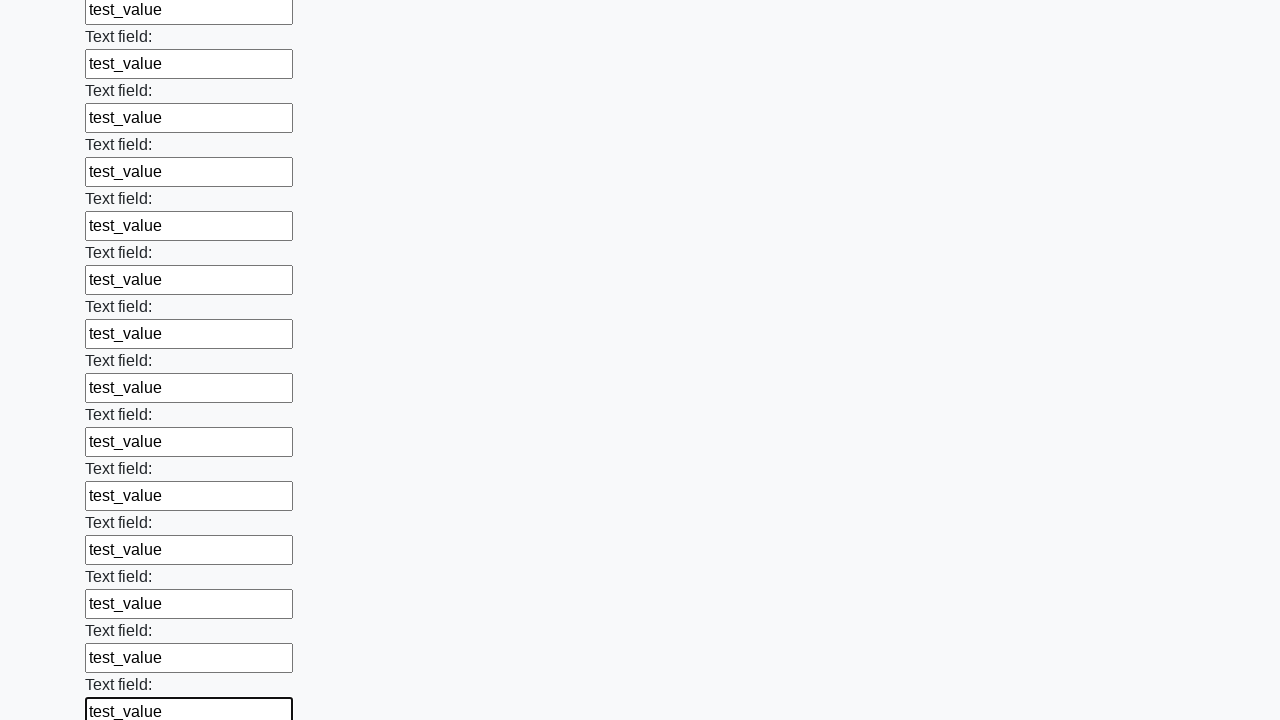

Filled input field with 'test_value' on input >> nth=69
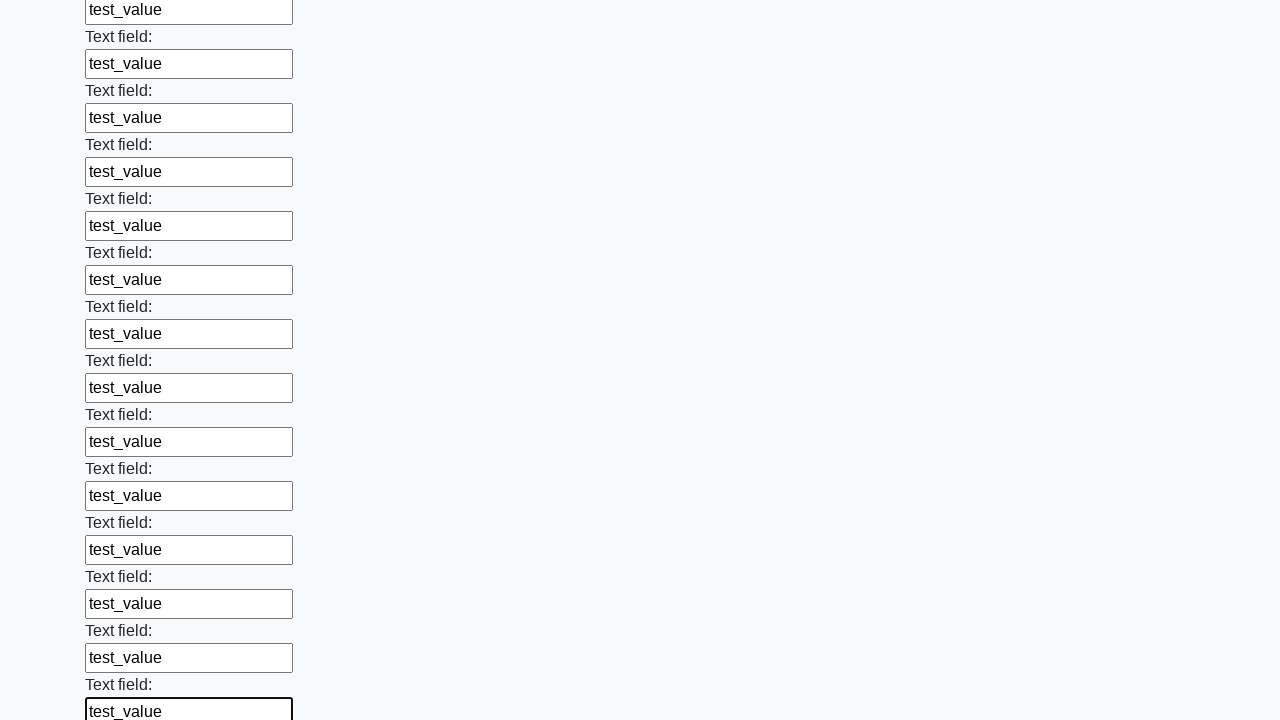

Filled input field with 'test_value' on input >> nth=70
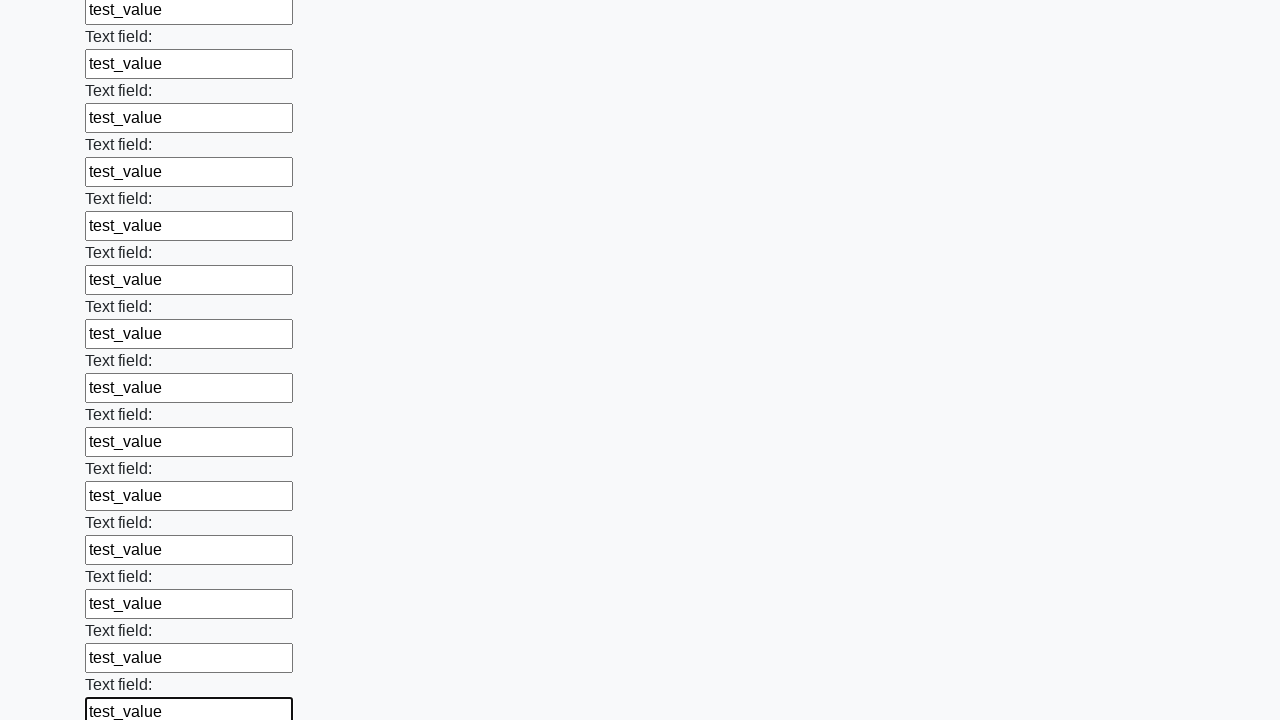

Filled input field with 'test_value' on input >> nth=71
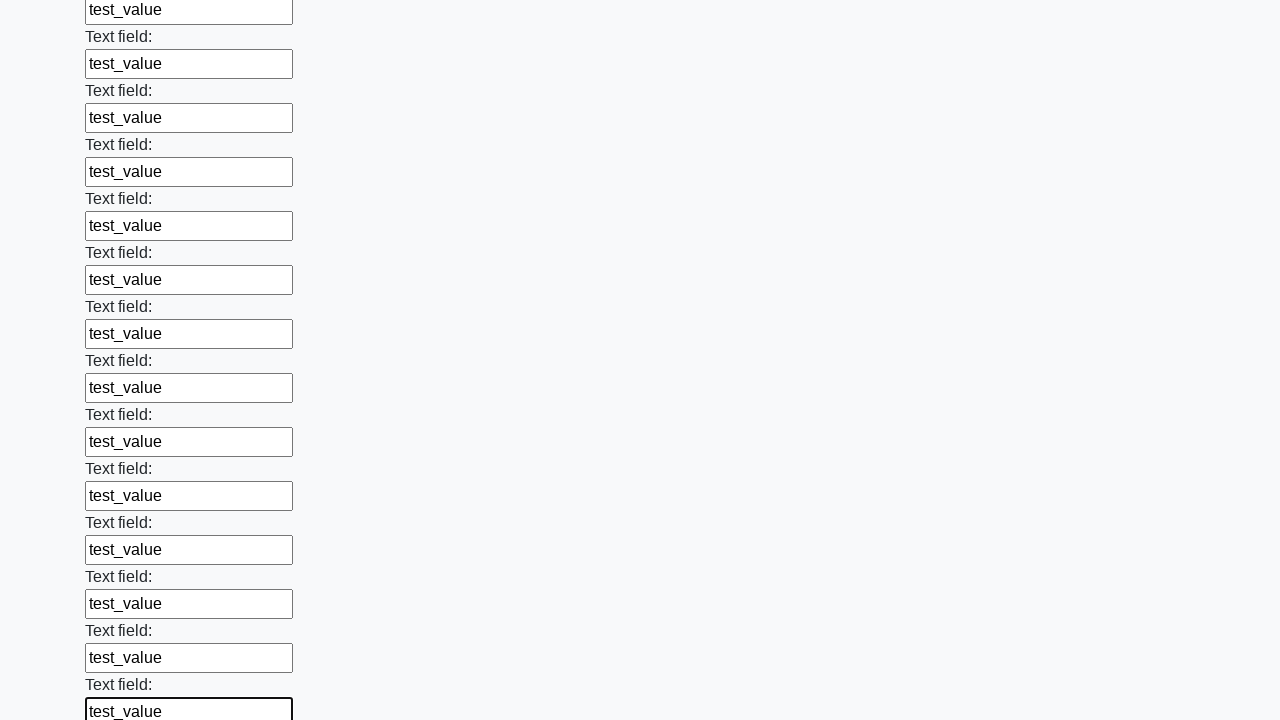

Filled input field with 'test_value' on input >> nth=72
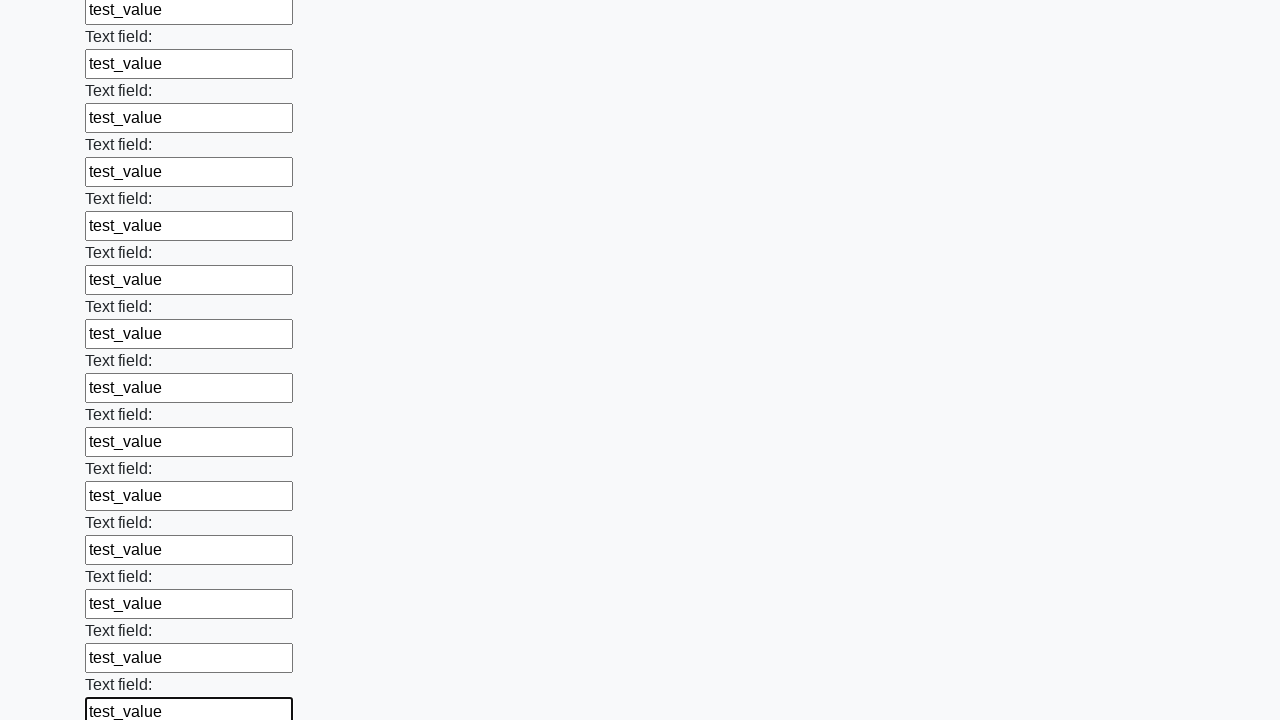

Filled input field with 'test_value' on input >> nth=73
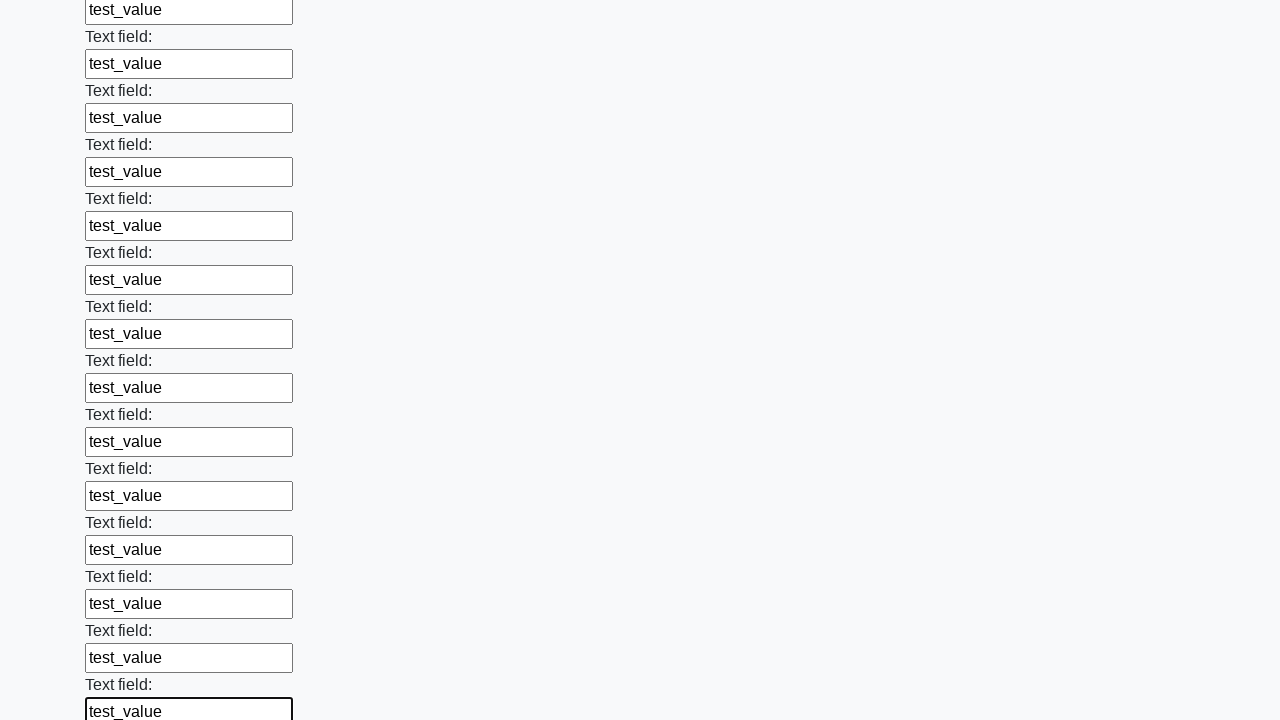

Filled input field with 'test_value' on input >> nth=74
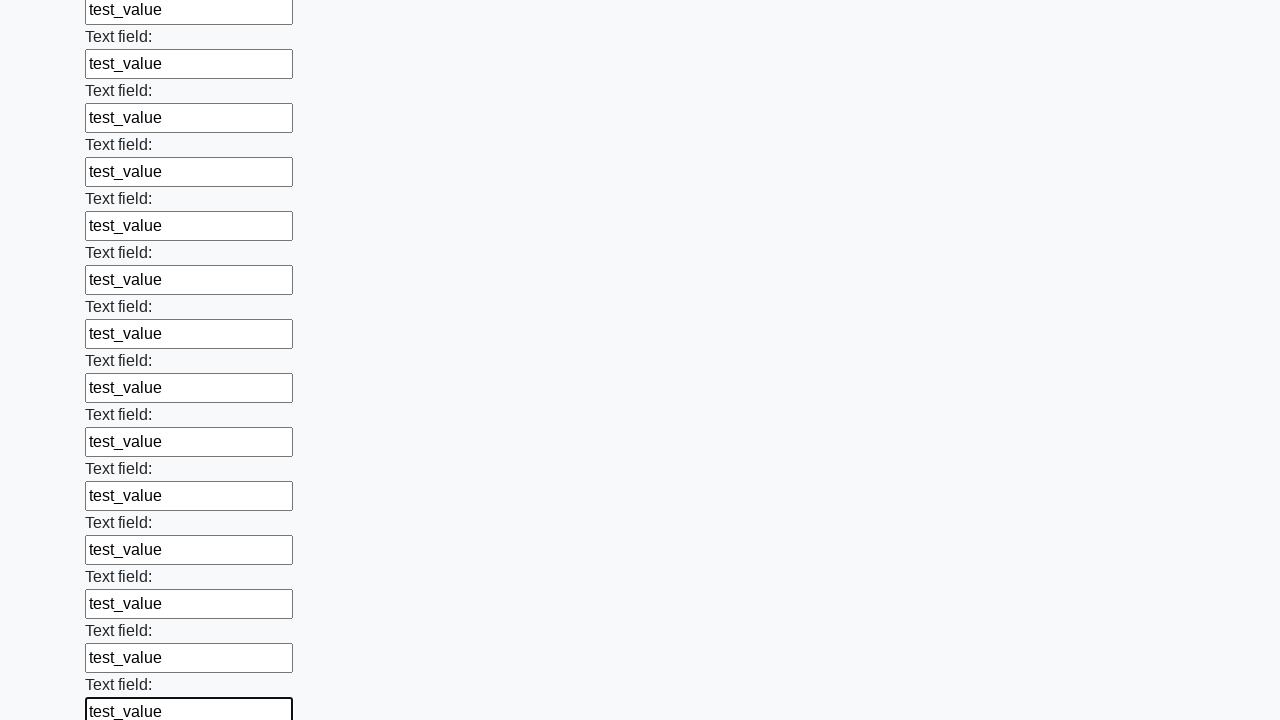

Filled input field with 'test_value' on input >> nth=75
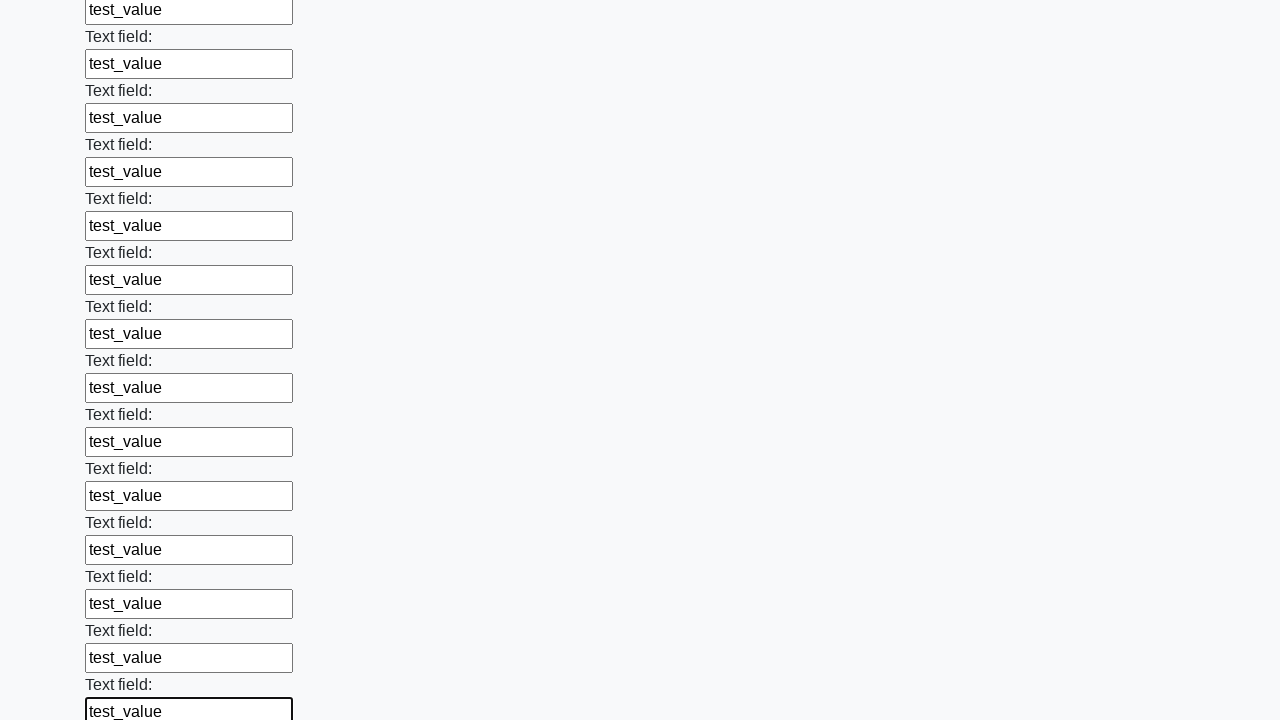

Filled input field with 'test_value' on input >> nth=76
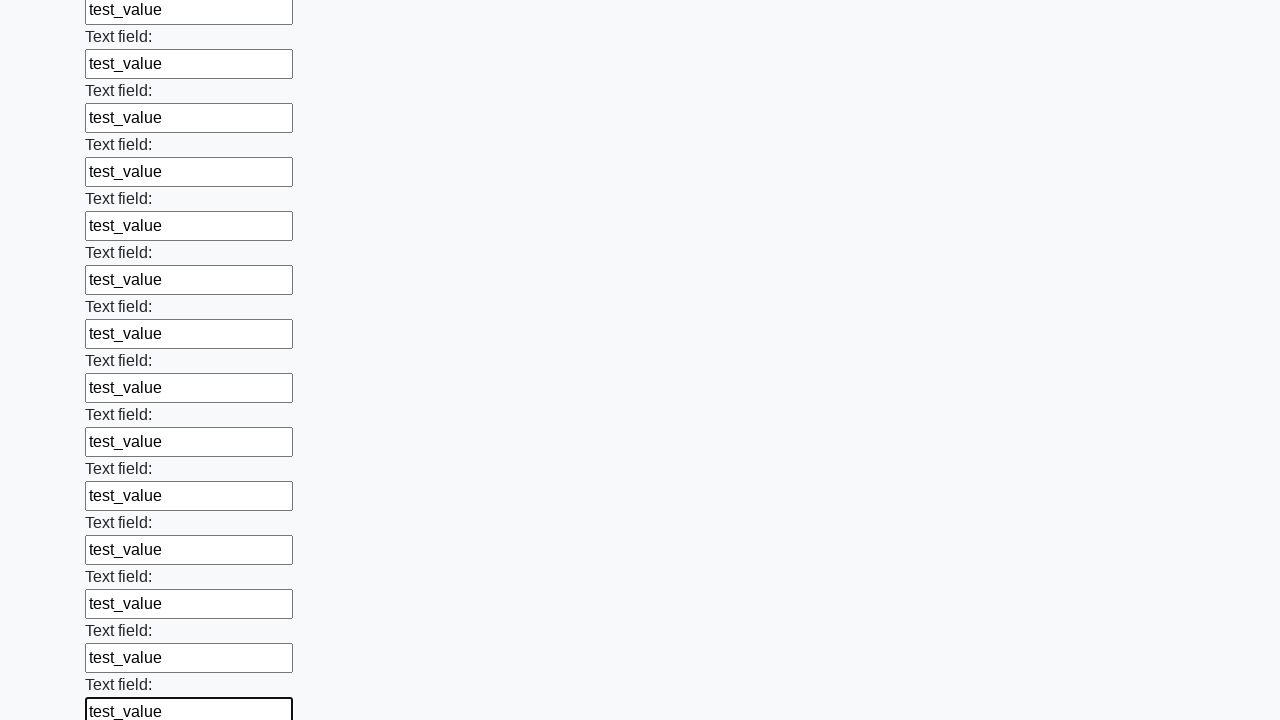

Filled input field with 'test_value' on input >> nth=77
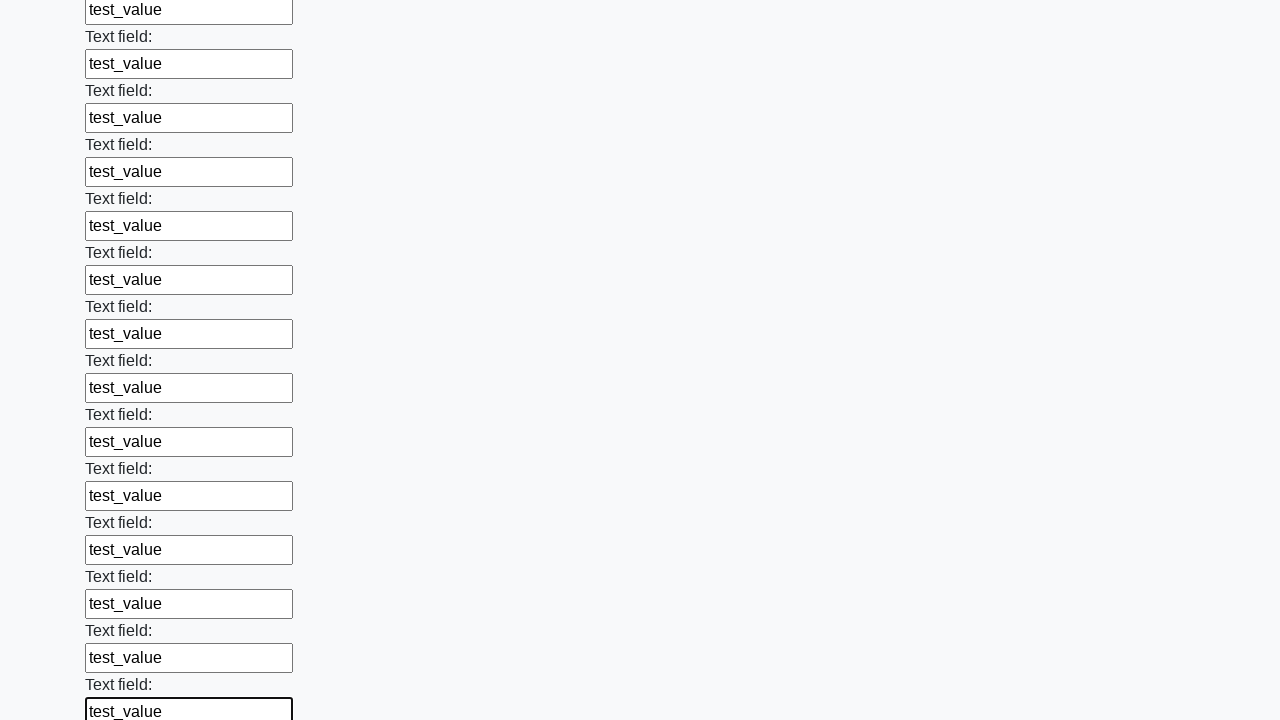

Filled input field with 'test_value' on input >> nth=78
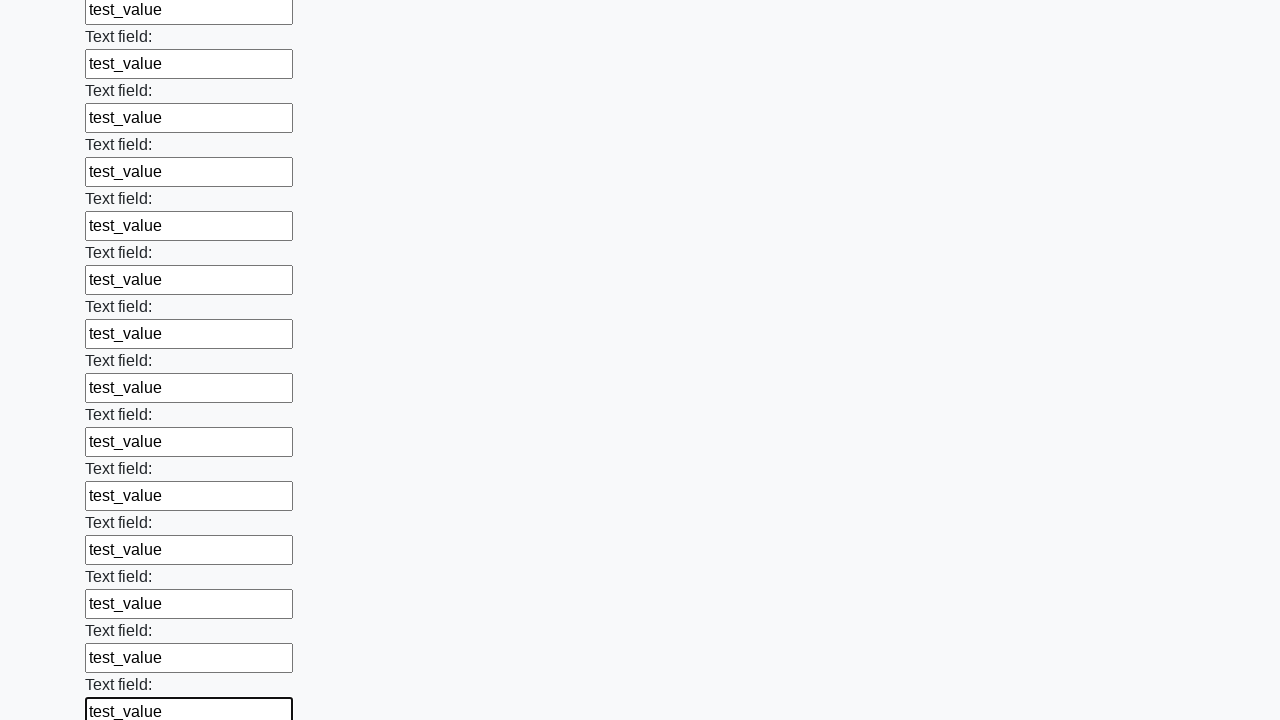

Filled input field with 'test_value' on input >> nth=79
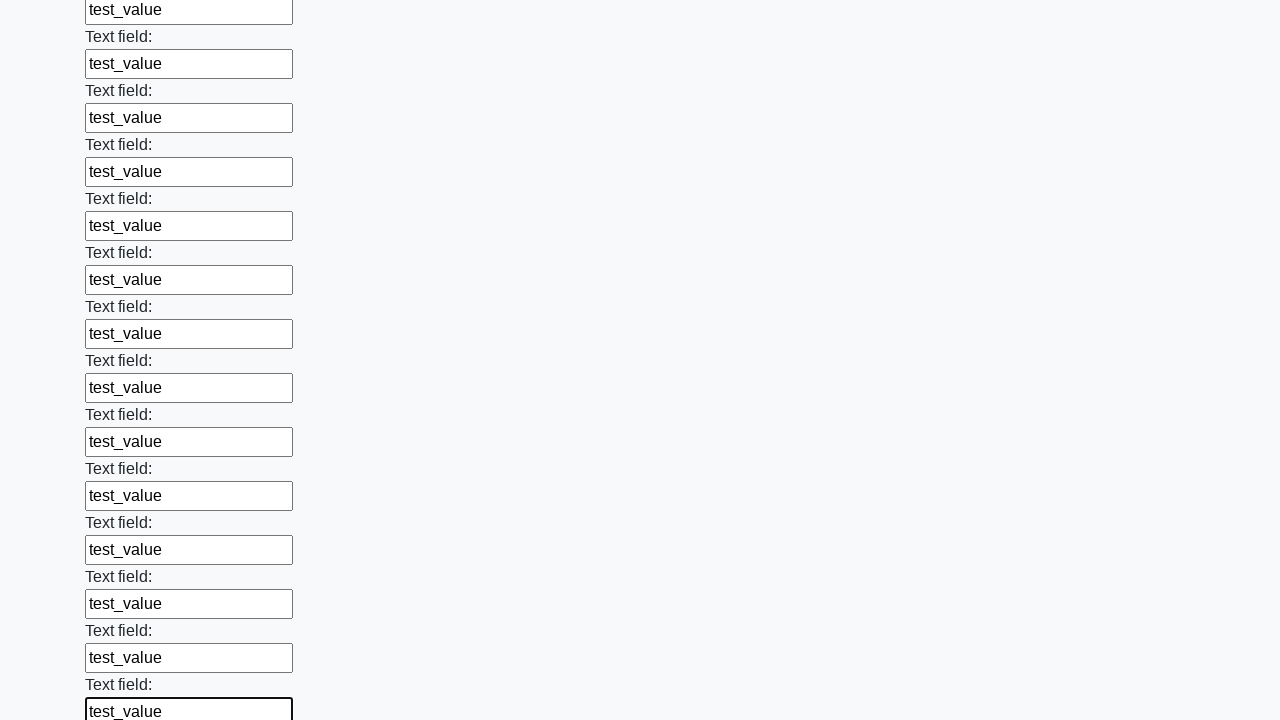

Filled input field with 'test_value' on input >> nth=80
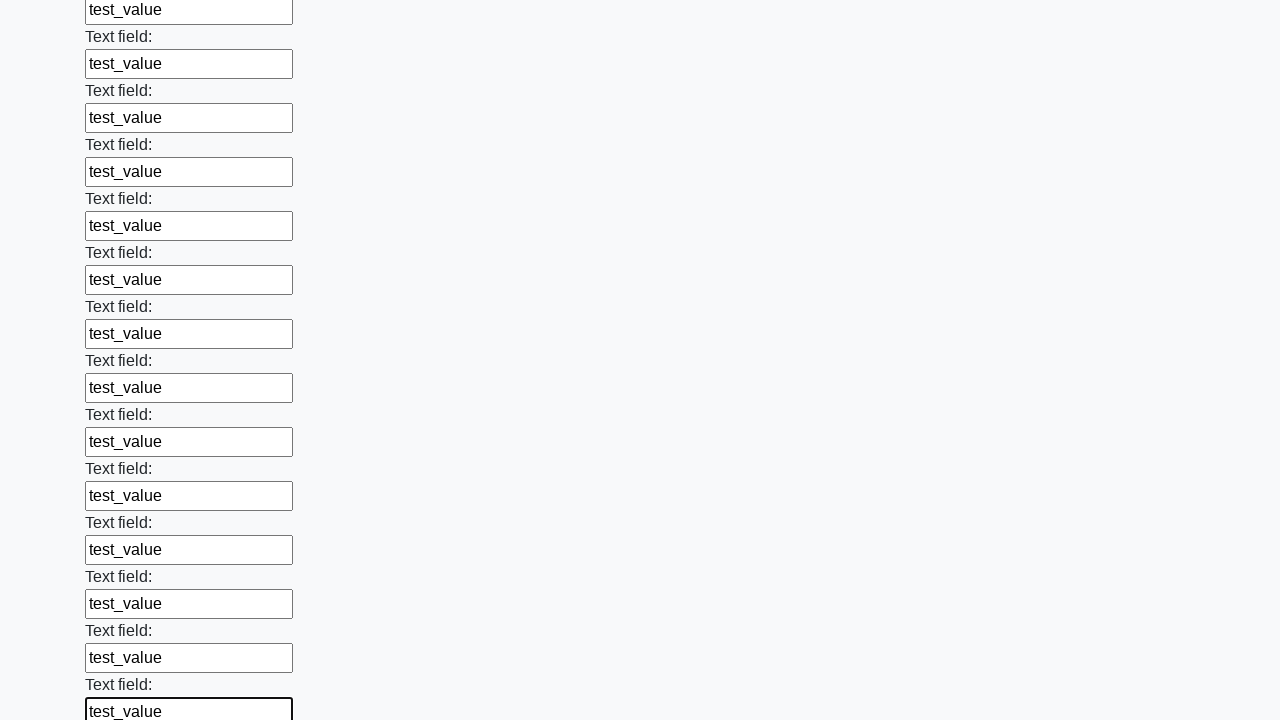

Filled input field with 'test_value' on input >> nth=81
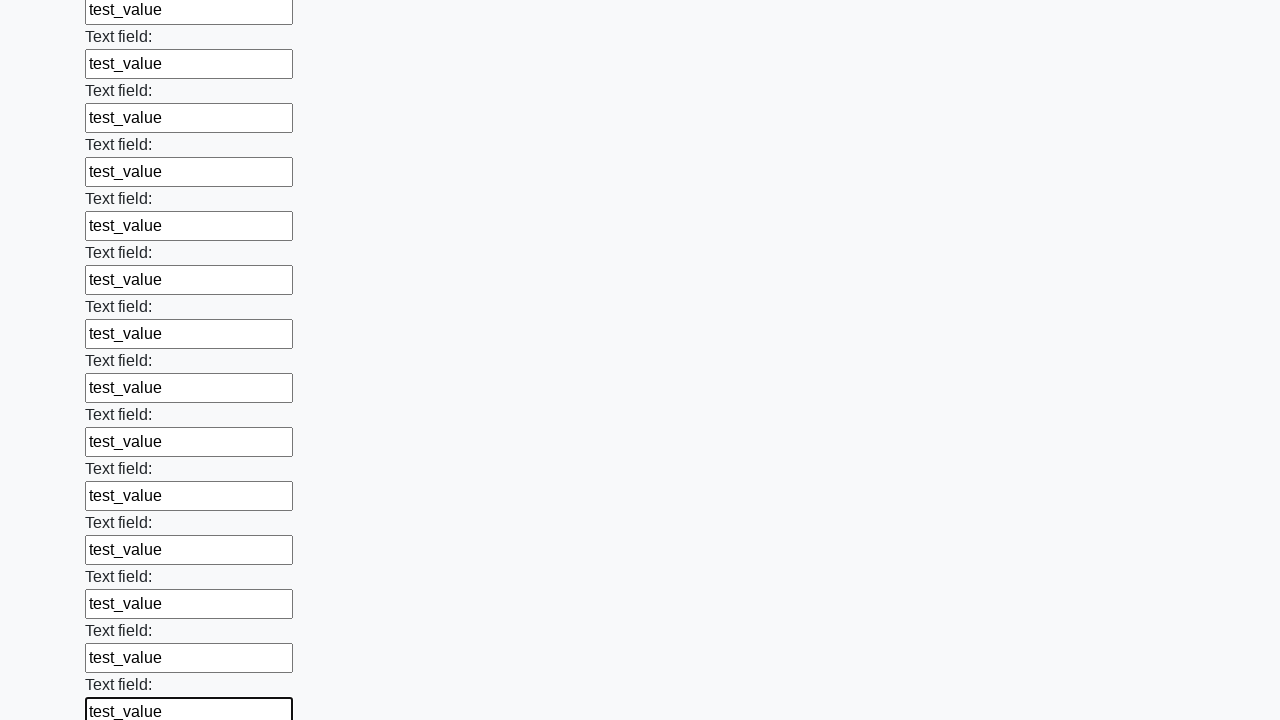

Filled input field with 'test_value' on input >> nth=82
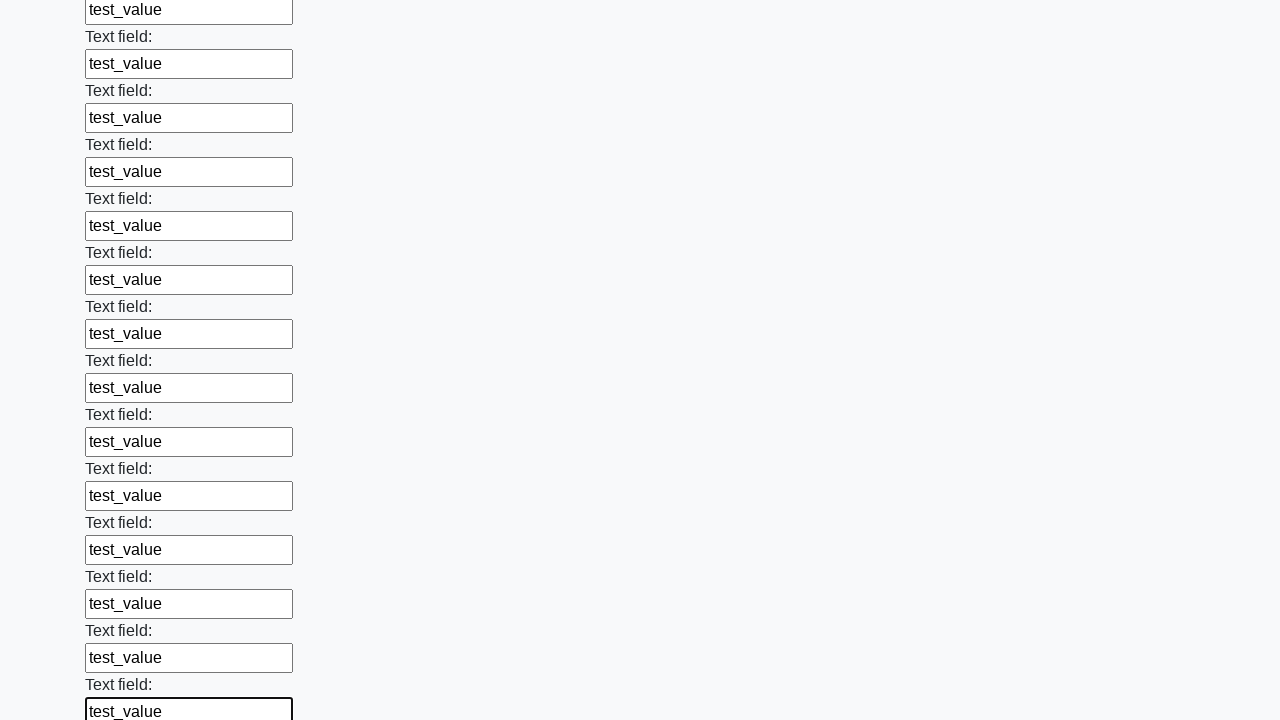

Filled input field with 'test_value' on input >> nth=83
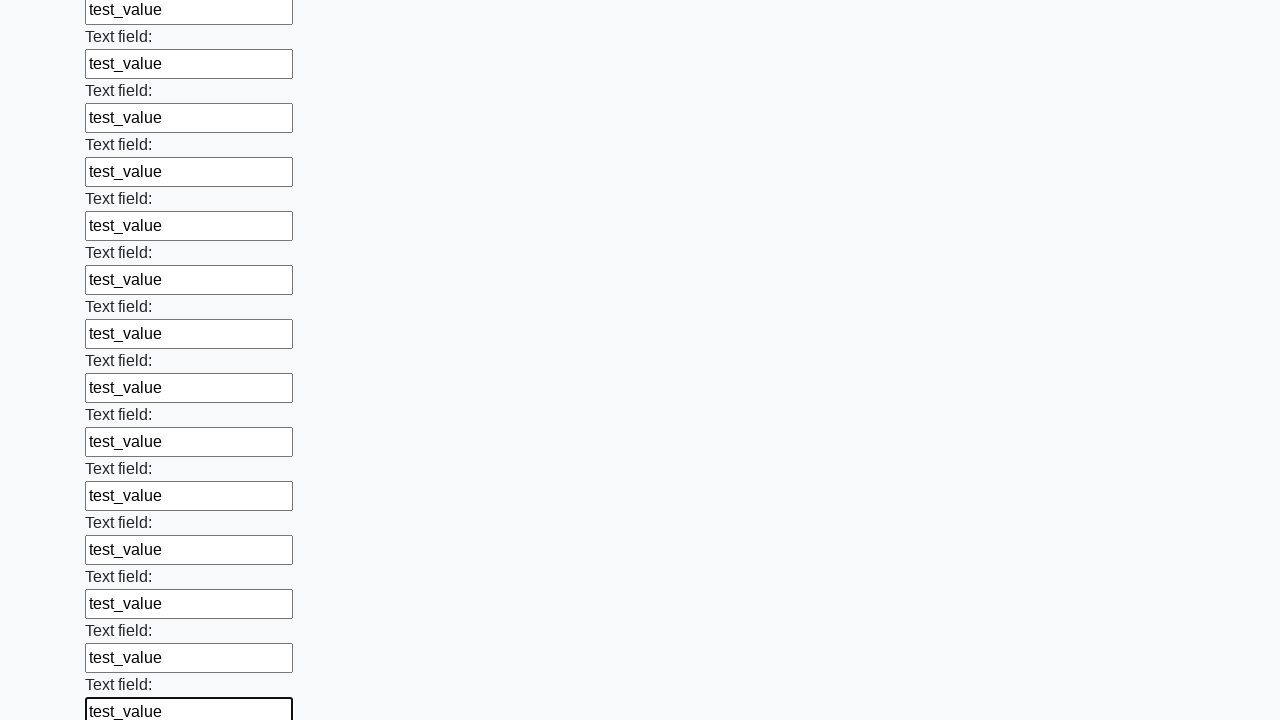

Filled input field with 'test_value' on input >> nth=84
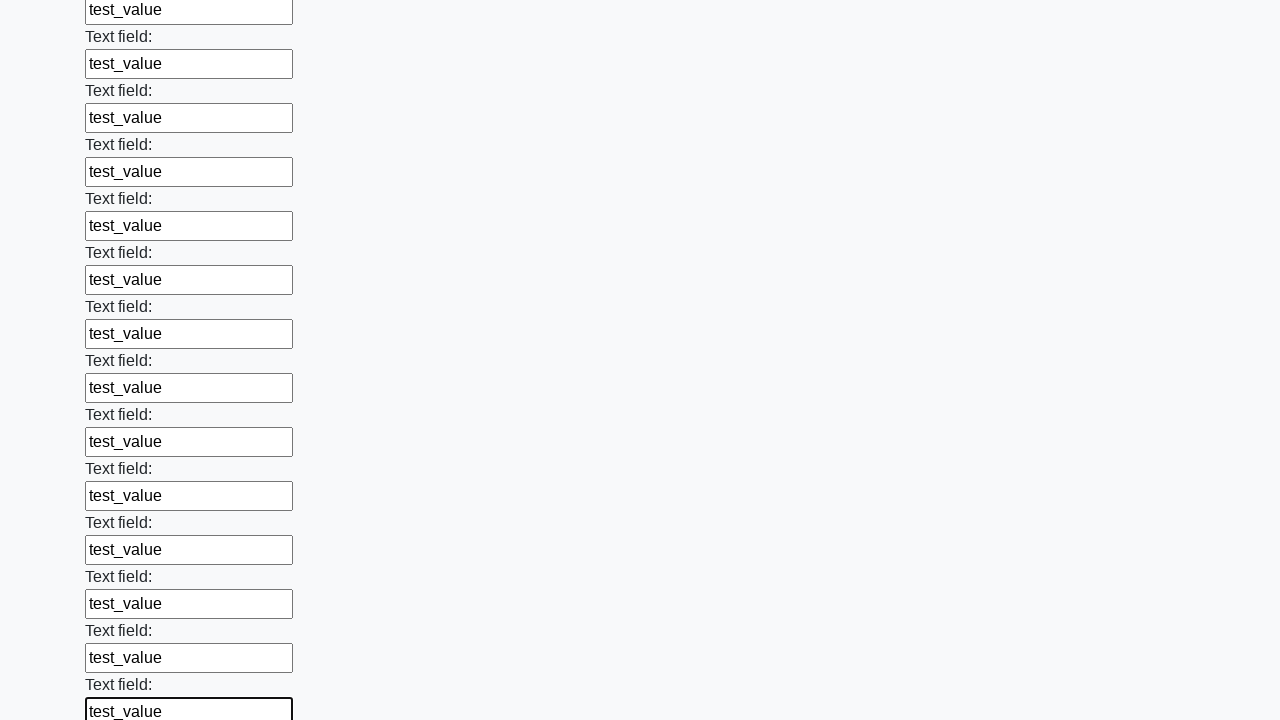

Filled input field with 'test_value' on input >> nth=85
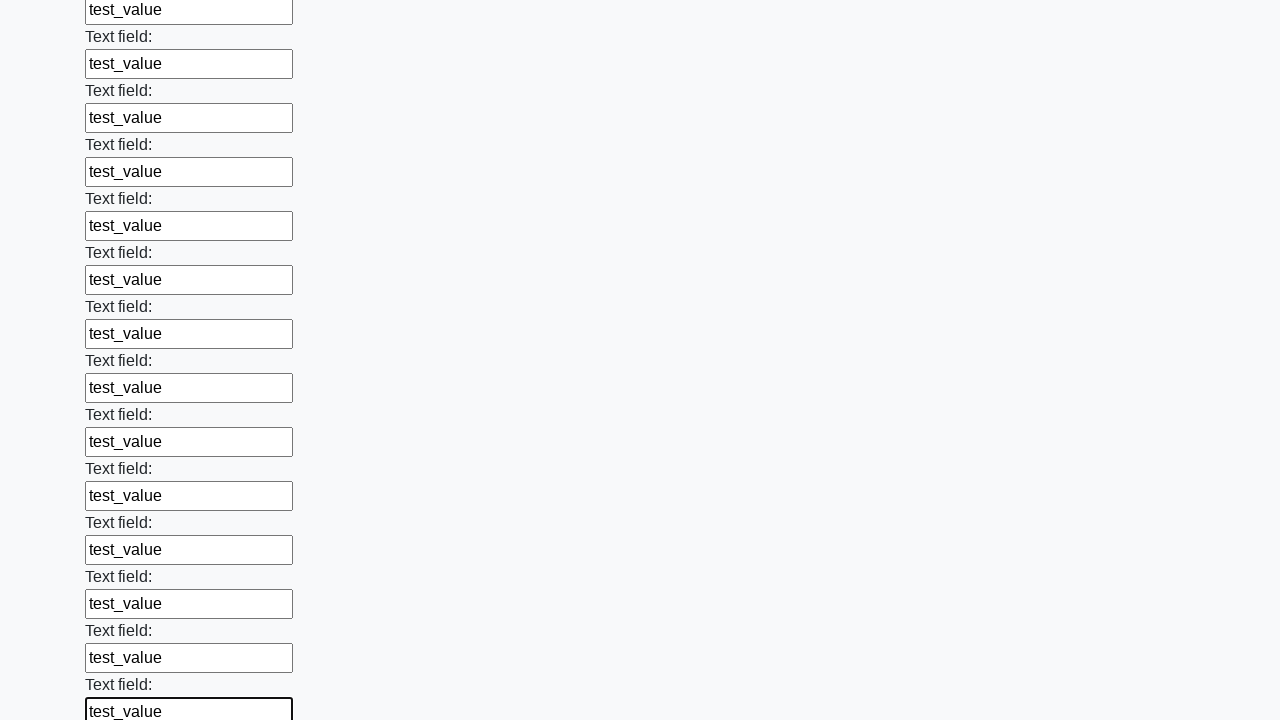

Filled input field with 'test_value' on input >> nth=86
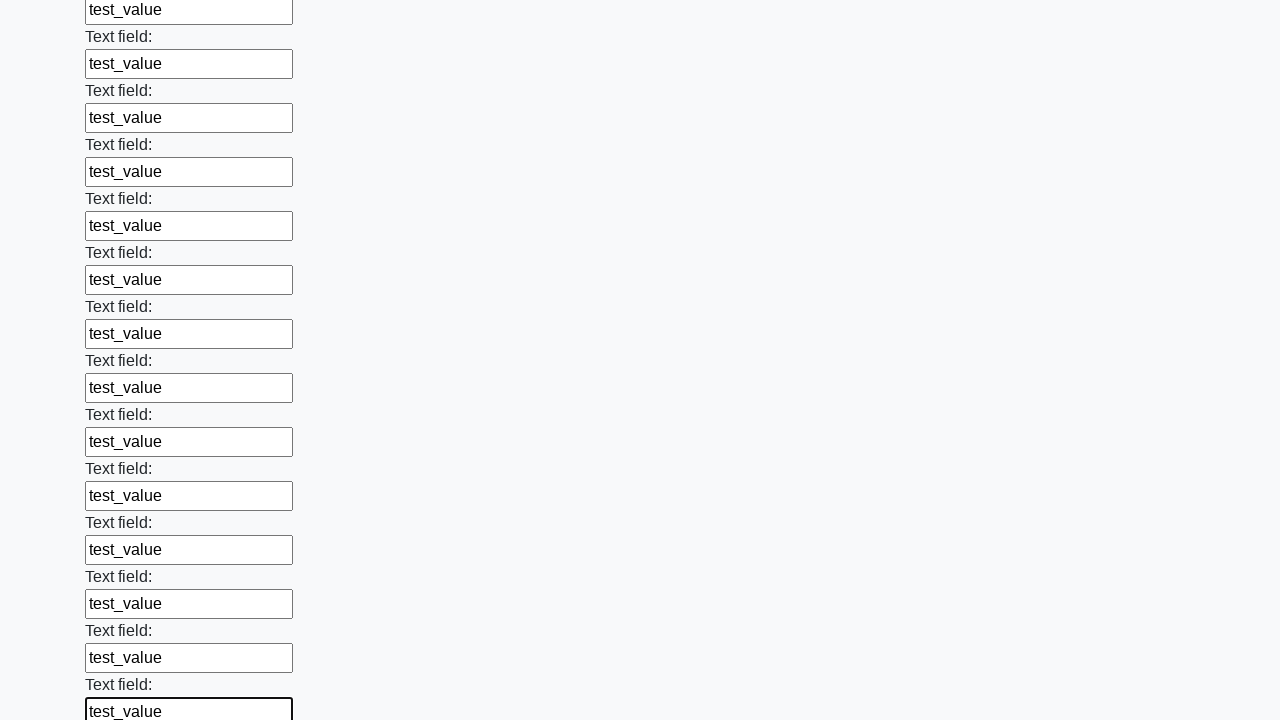

Filled input field with 'test_value' on input >> nth=87
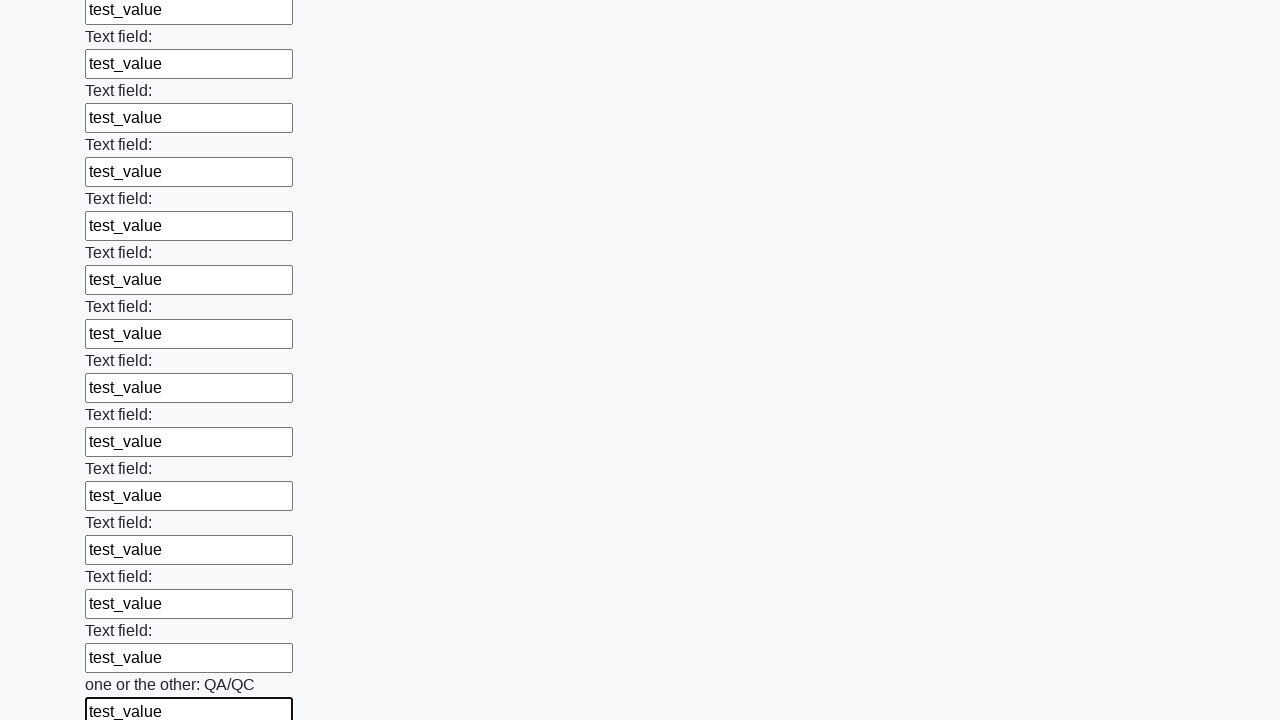

Filled input field with 'test_value' on input >> nth=88
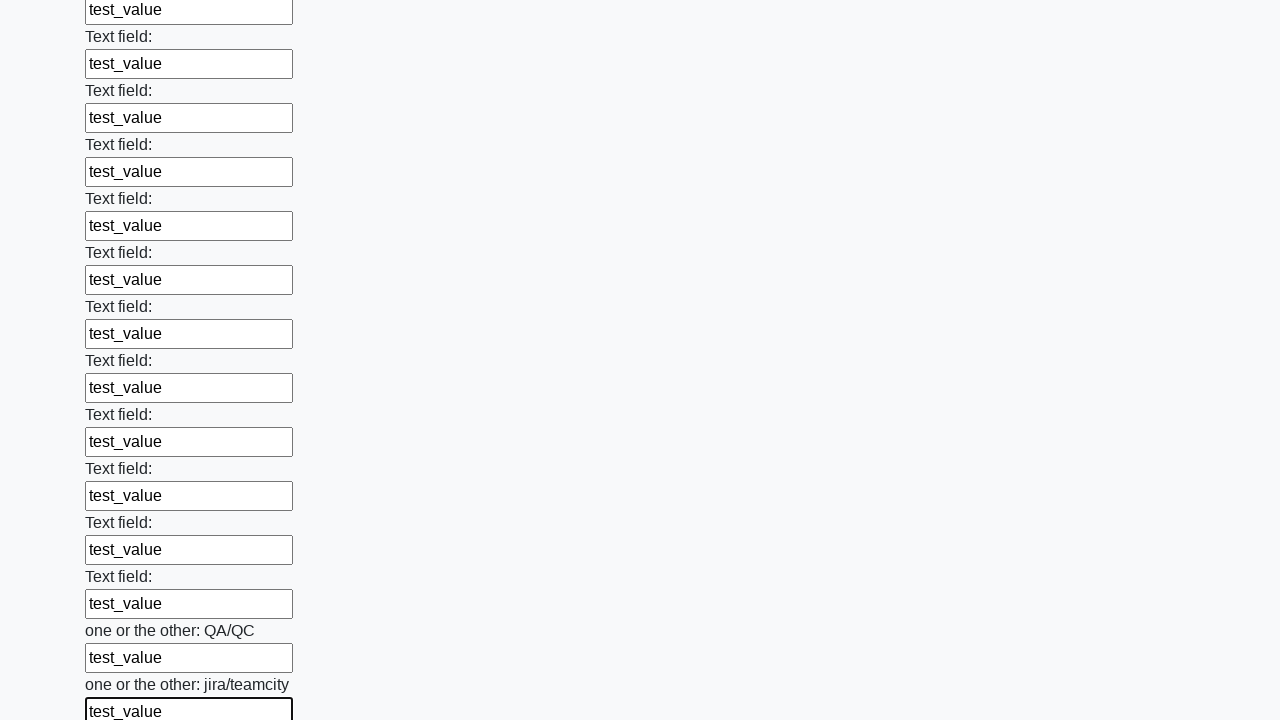

Filled input field with 'test_value' on input >> nth=89
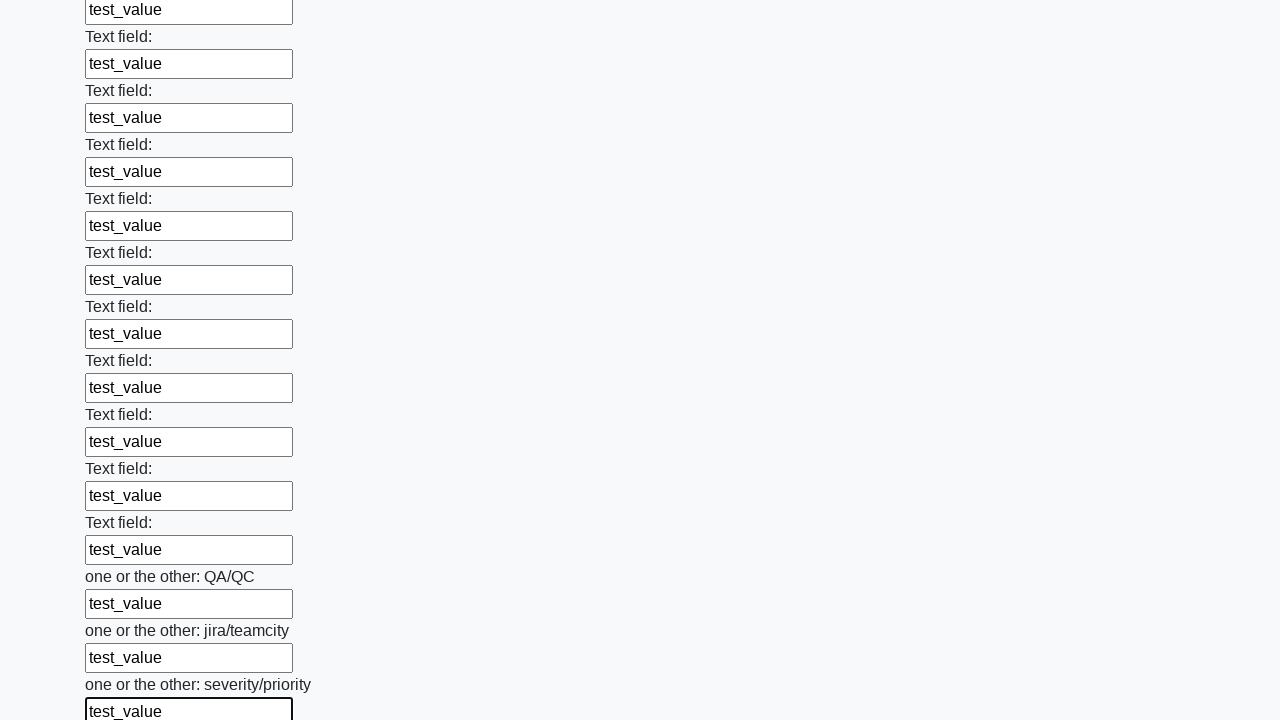

Filled input field with 'test_value' on input >> nth=90
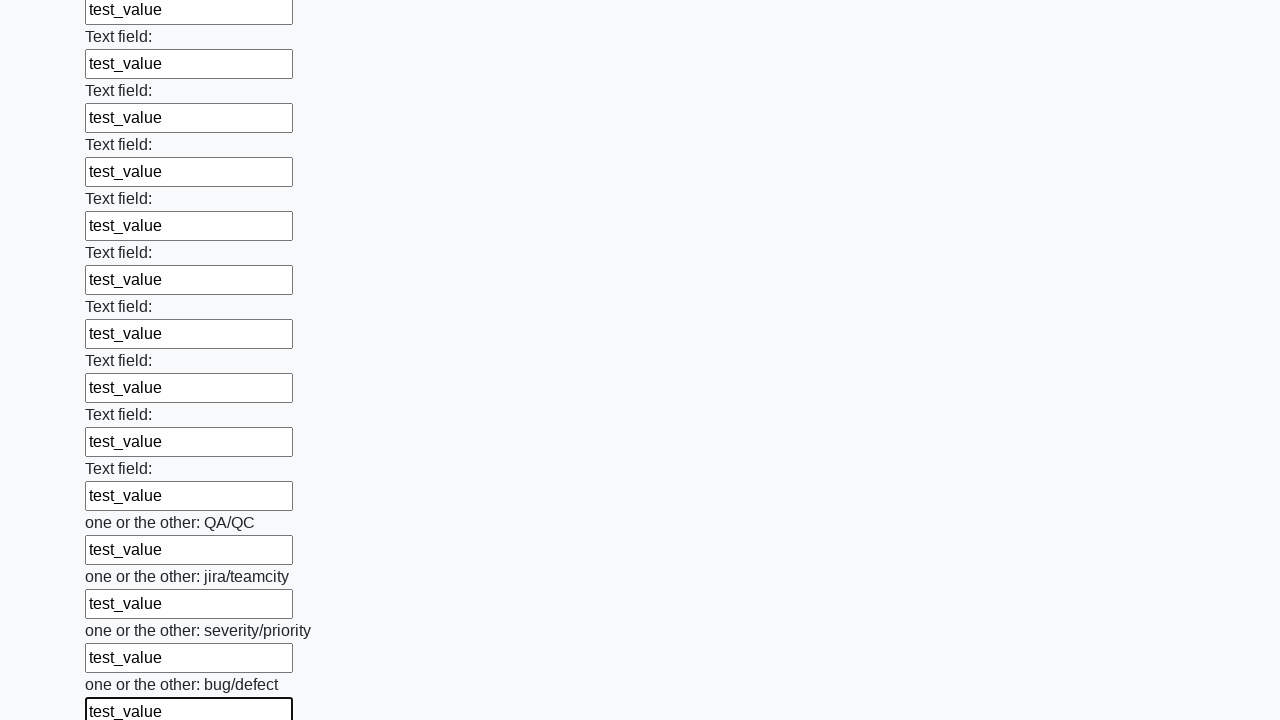

Filled input field with 'test_value' on input >> nth=91
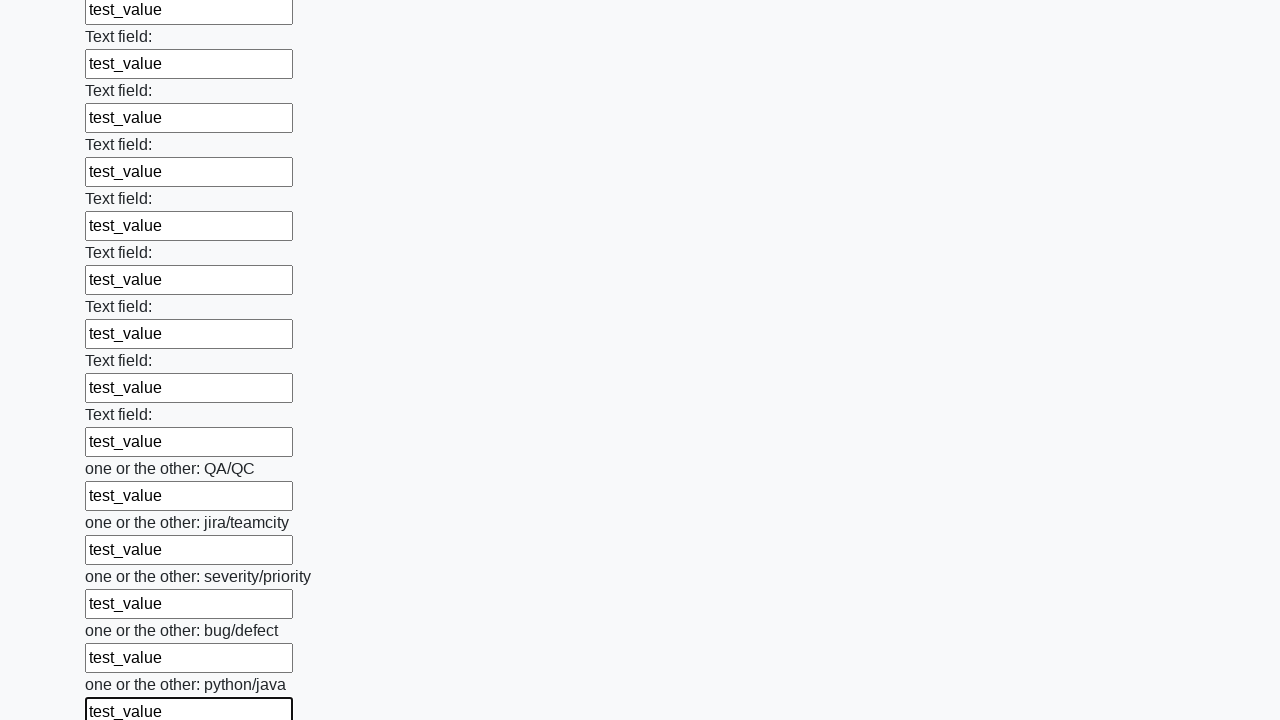

Filled input field with 'test_value' on input >> nth=92
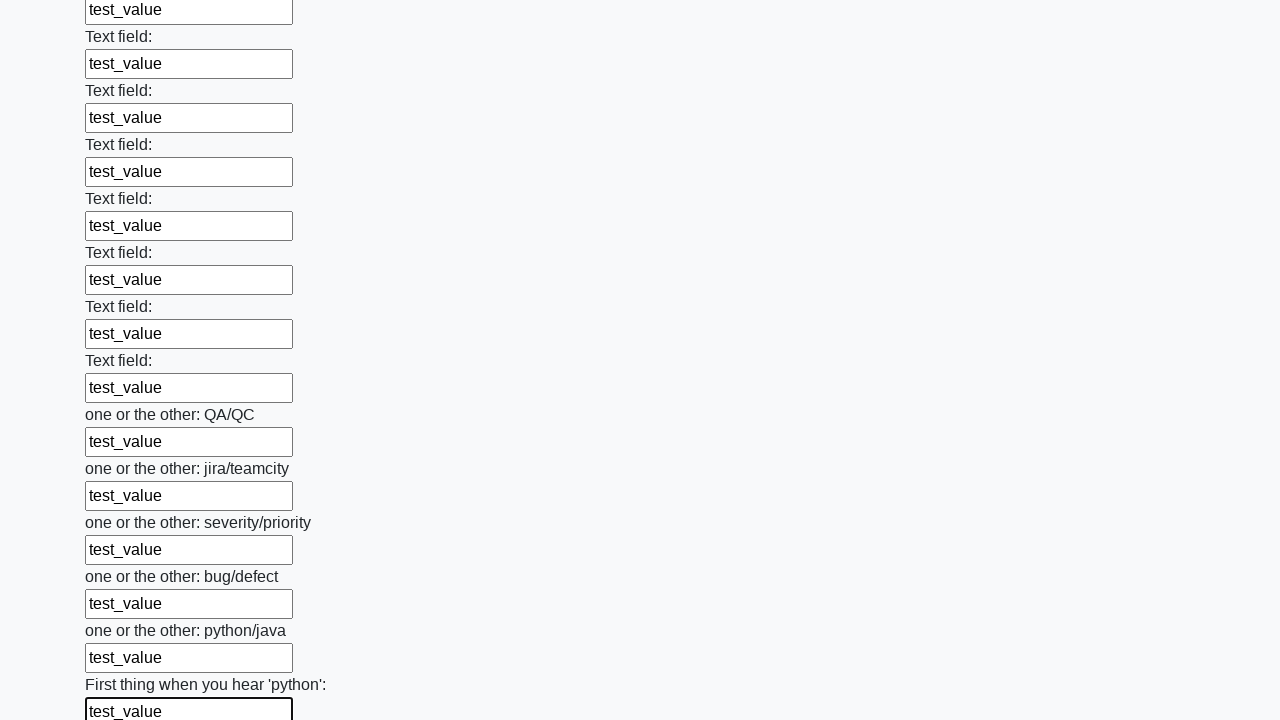

Filled input field with 'test_value' on input >> nth=93
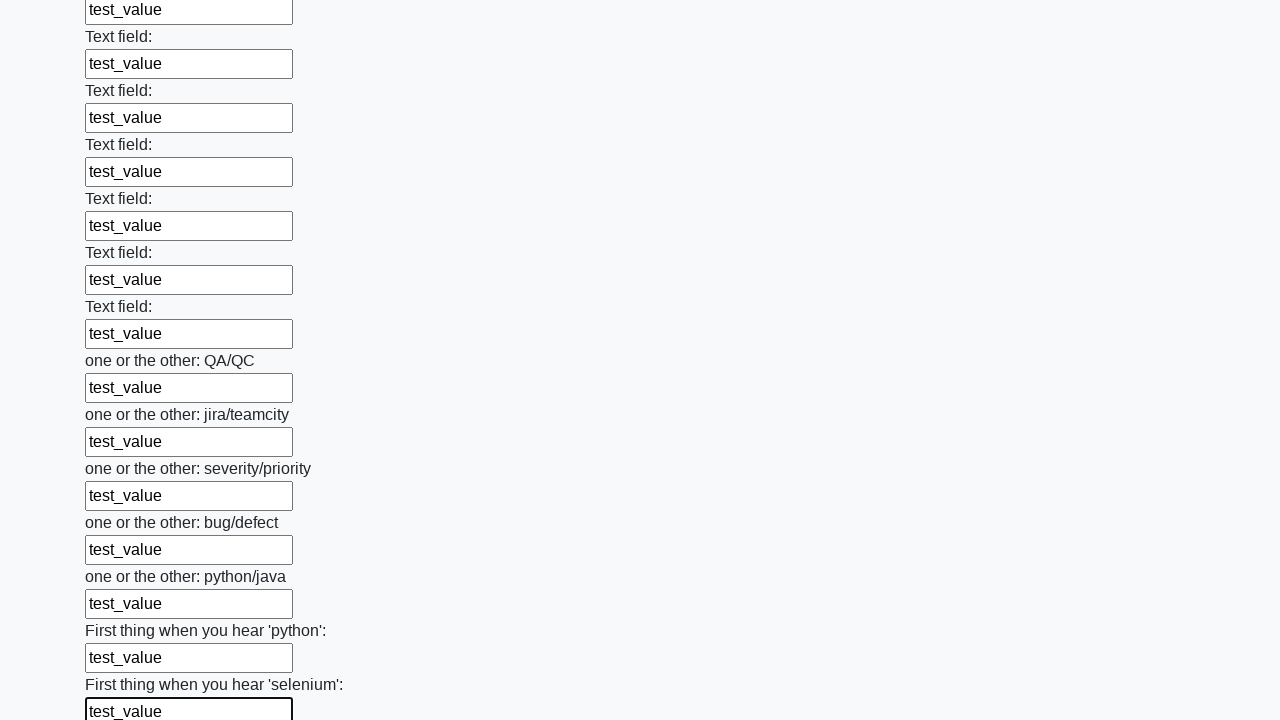

Filled input field with 'test_value' on input >> nth=94
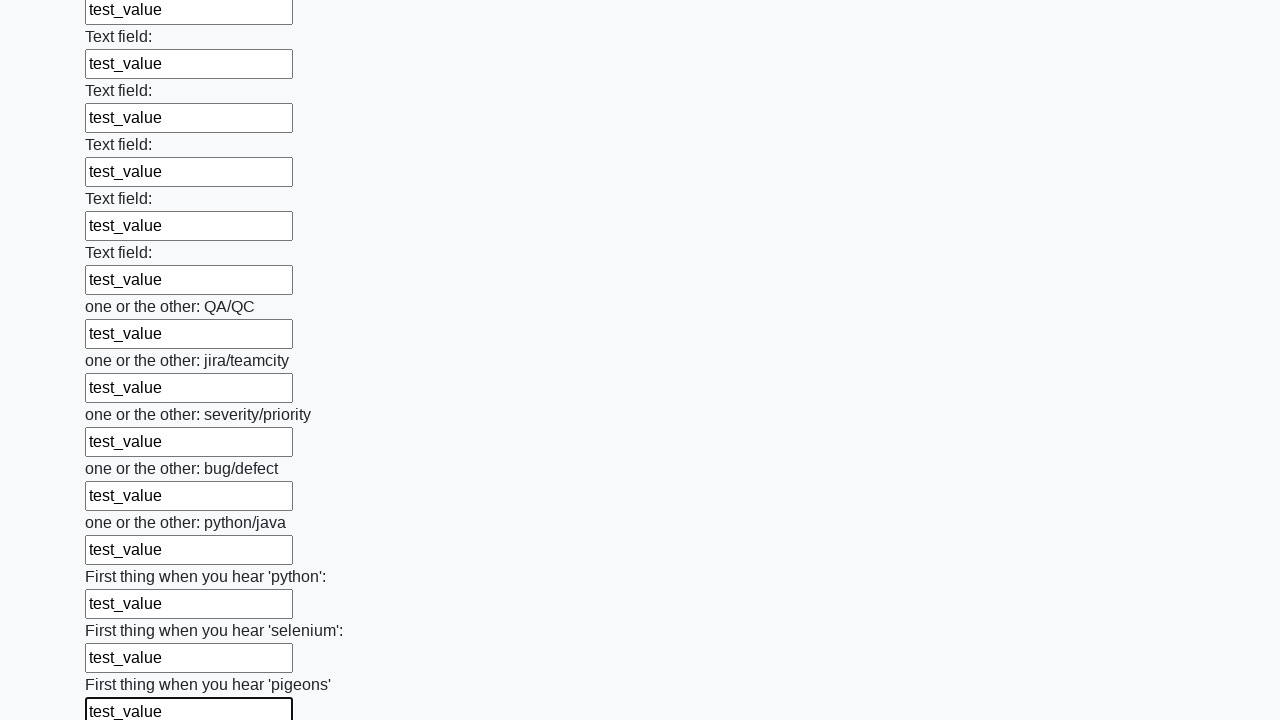

Filled input field with 'test_value' on input >> nth=95
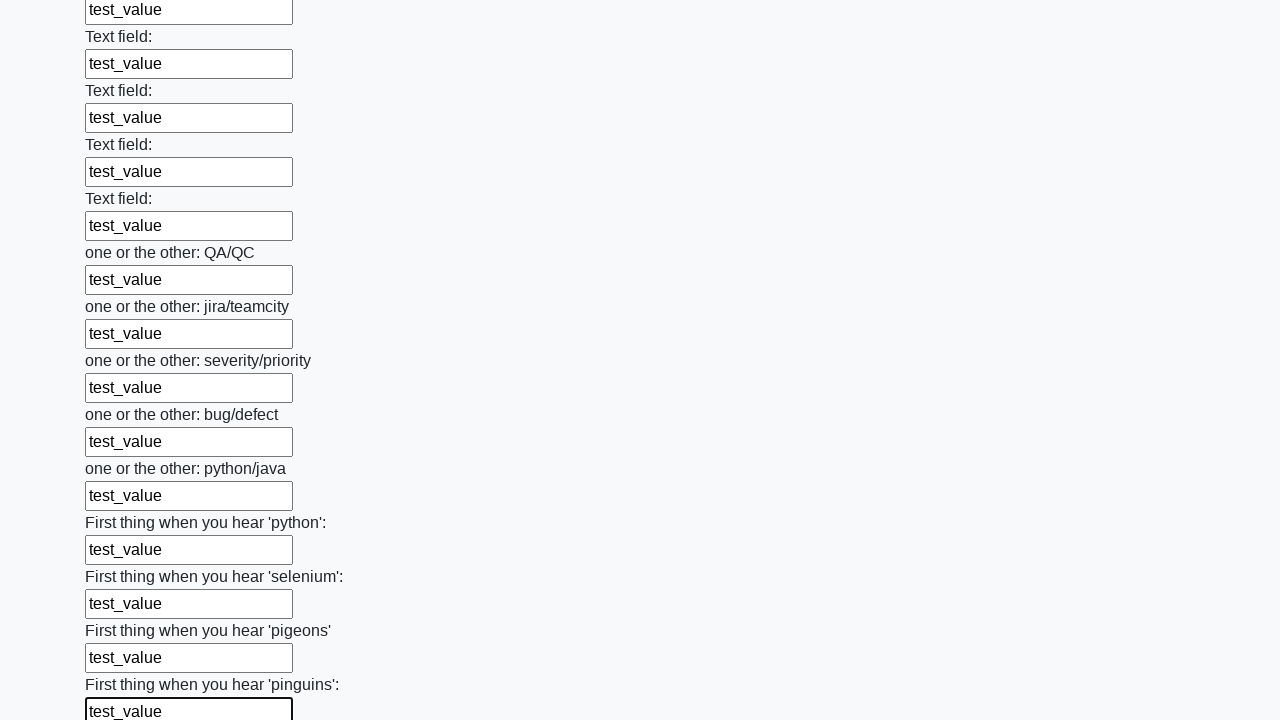

Filled input field with 'test_value' on input >> nth=96
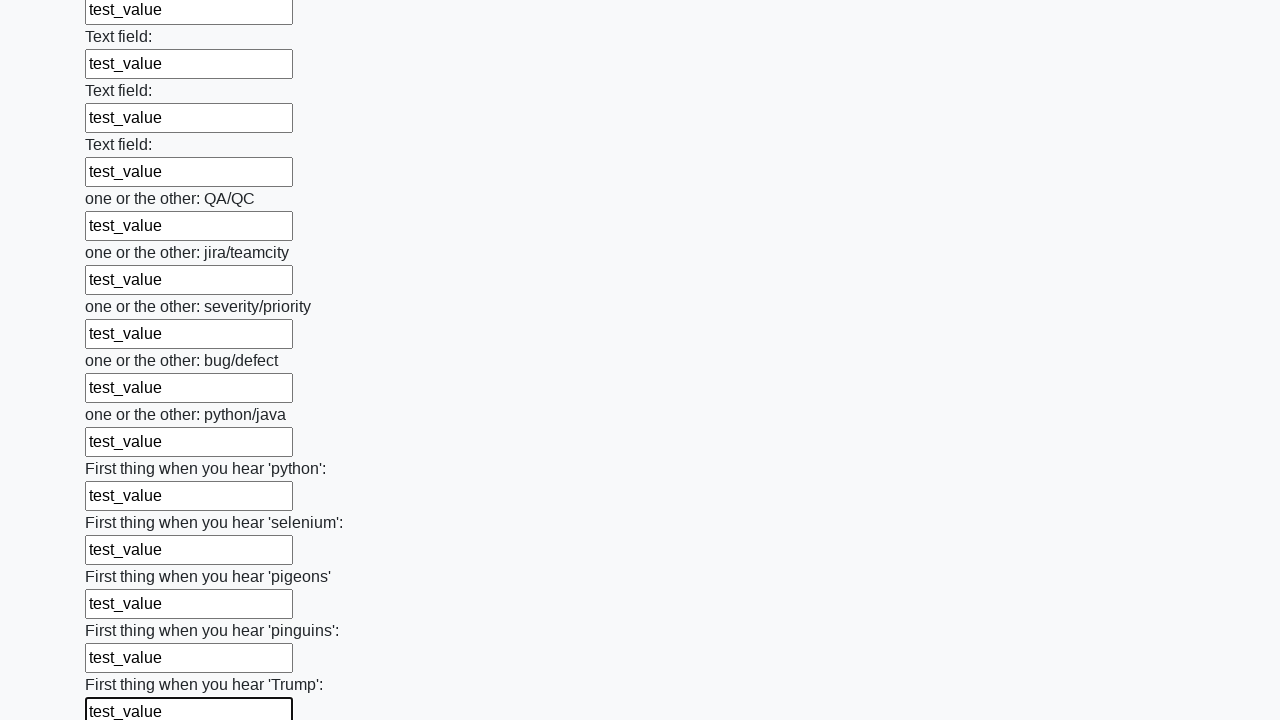

Filled input field with 'test_value' on input >> nth=97
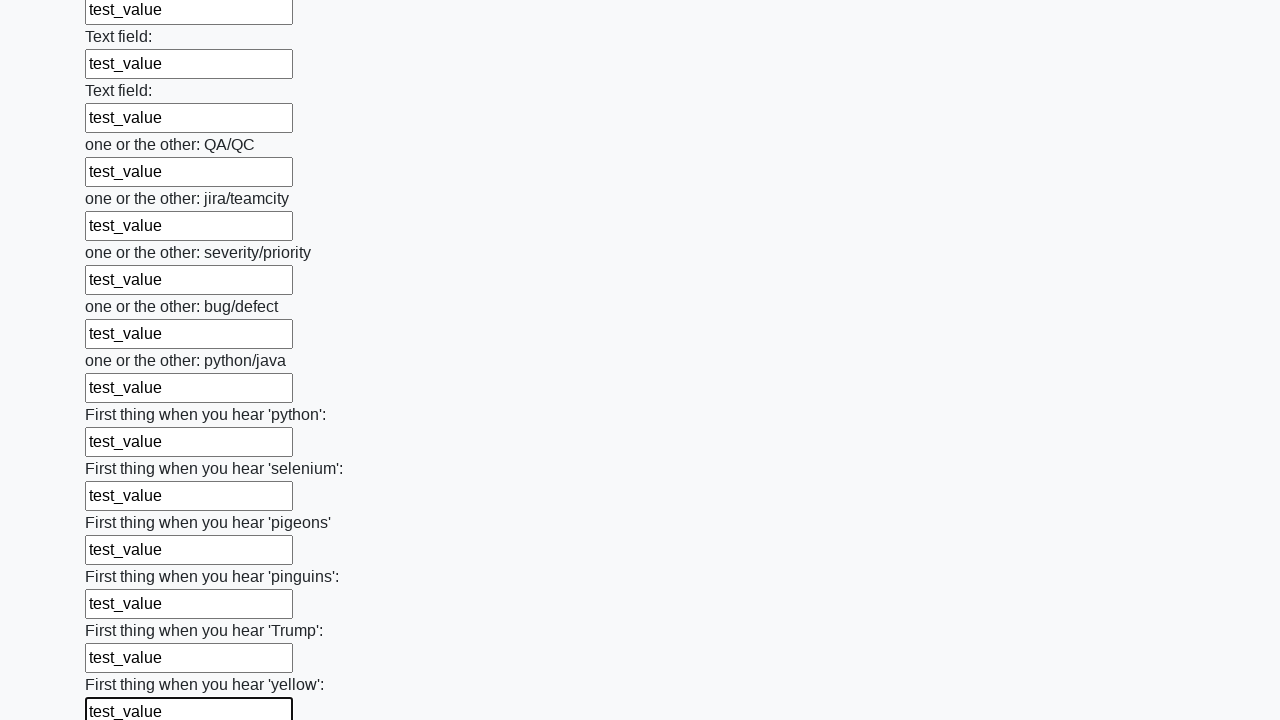

Filled input field with 'test_value' on input >> nth=98
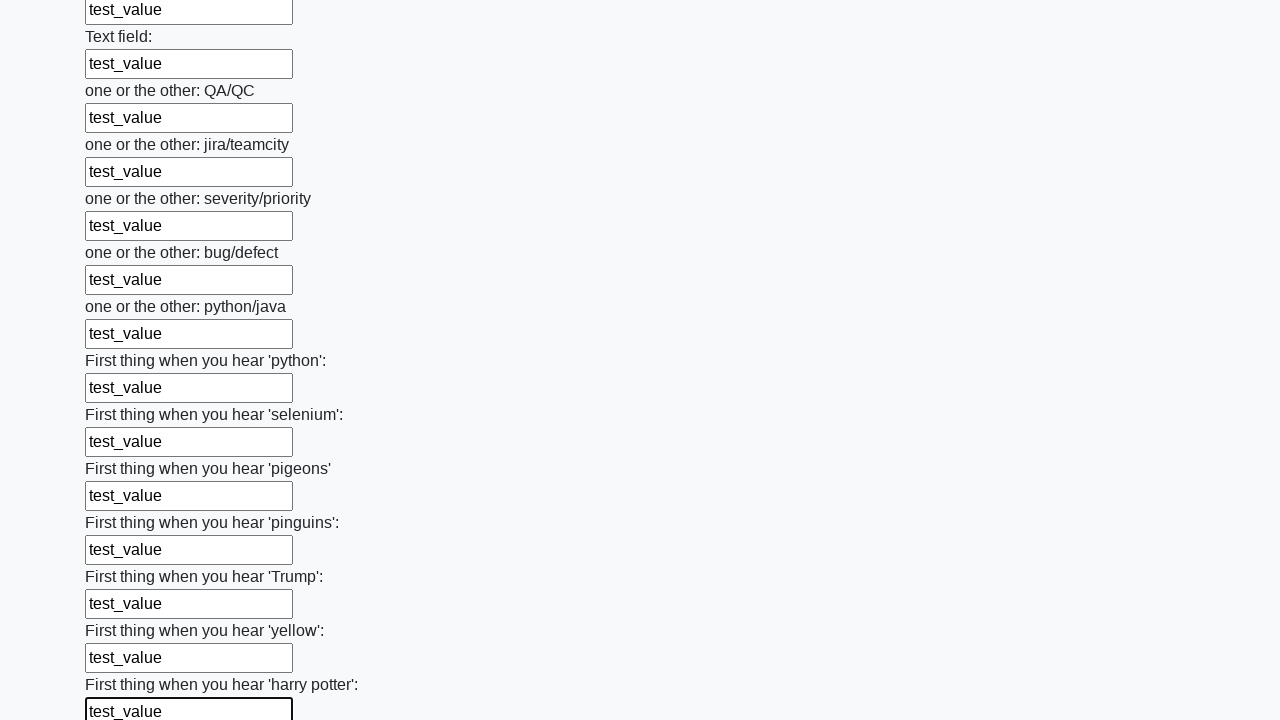

Filled input field with 'test_value' on input >> nth=99
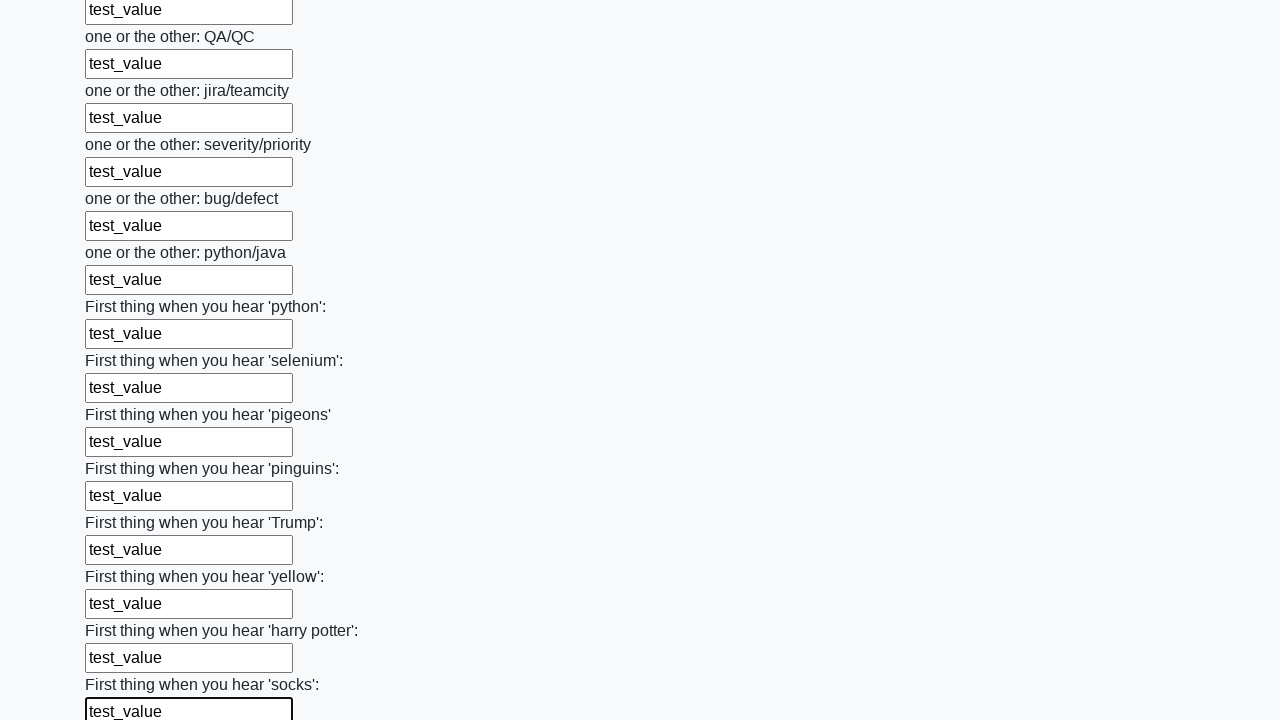

Clicked submit button to submit the form at (123, 611) on button.btn
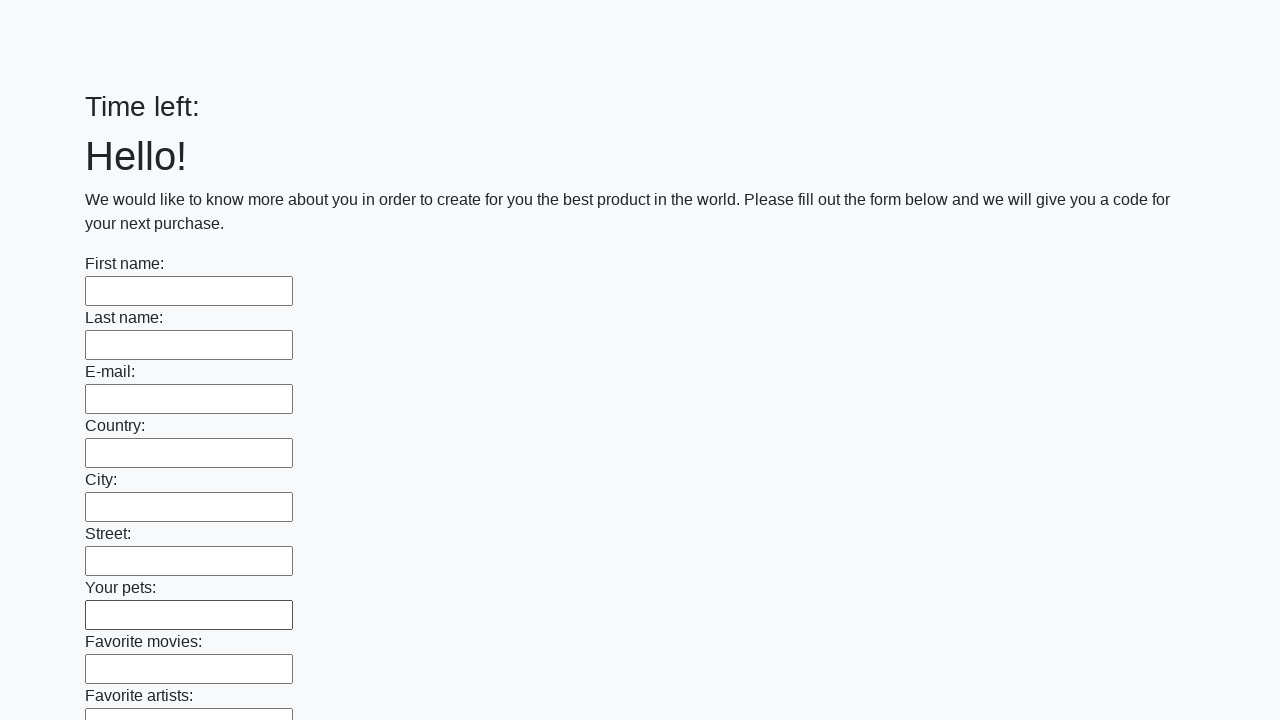

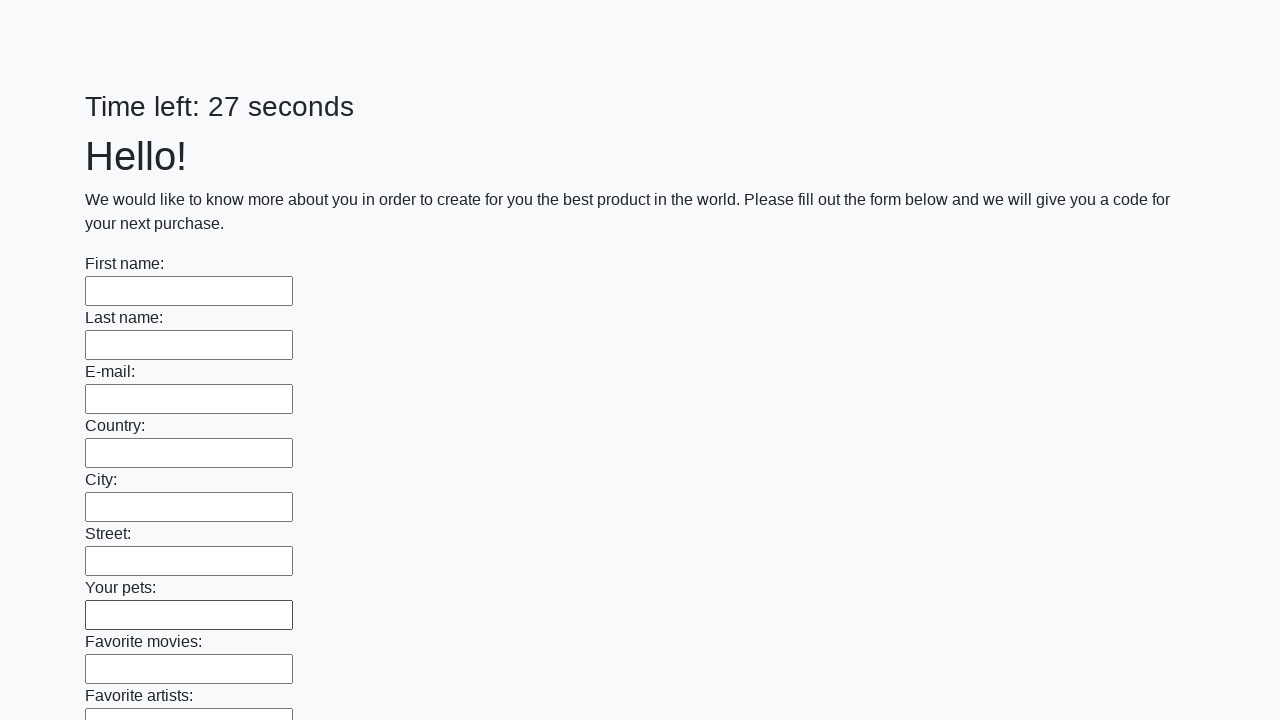